Navigates through a paginated table by clicking each pagination link and verifying table data is displayed on each page

Starting URL: https://testautomationpractice.blogspot.com/

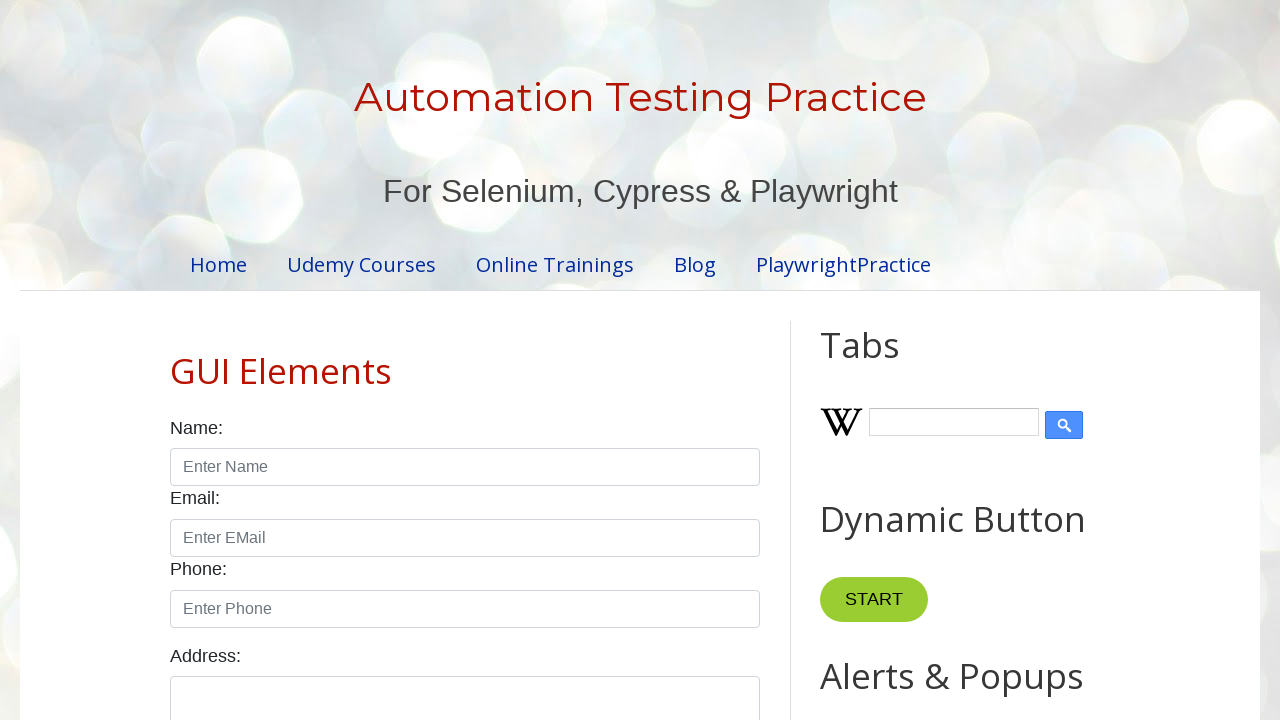

Retrieved all pagination items from the page
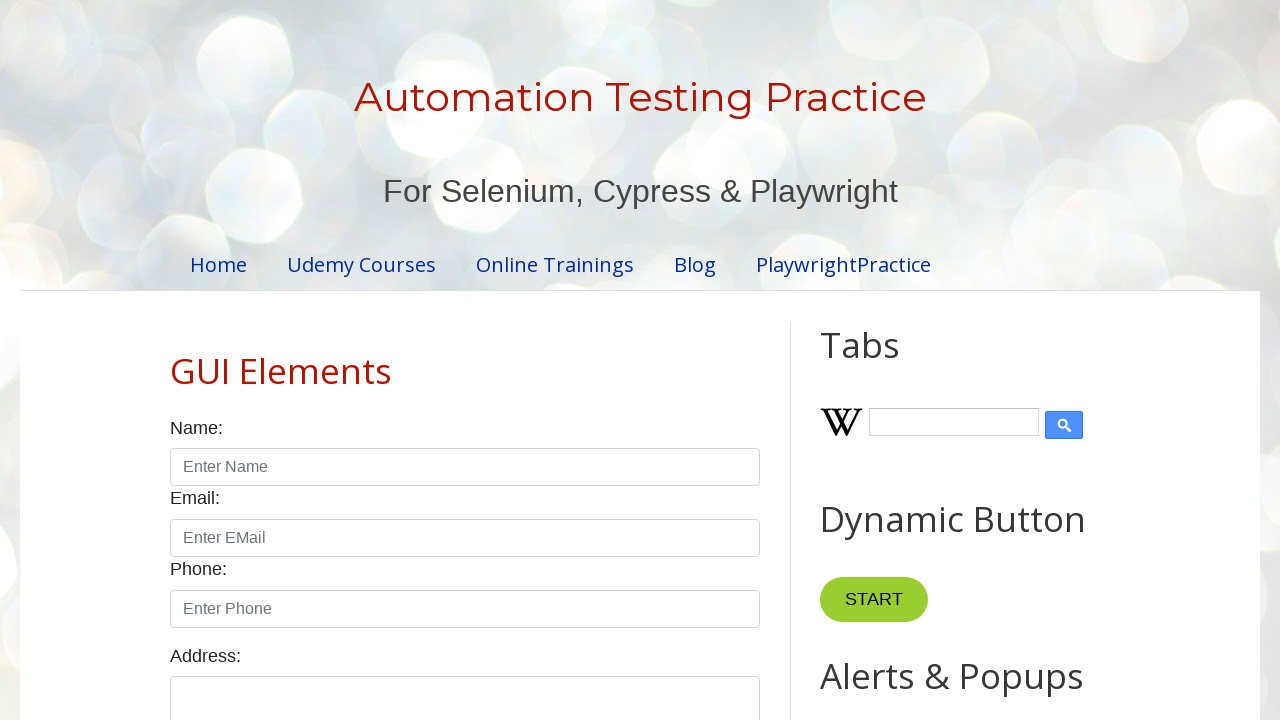

Calculated total number of pages: 4
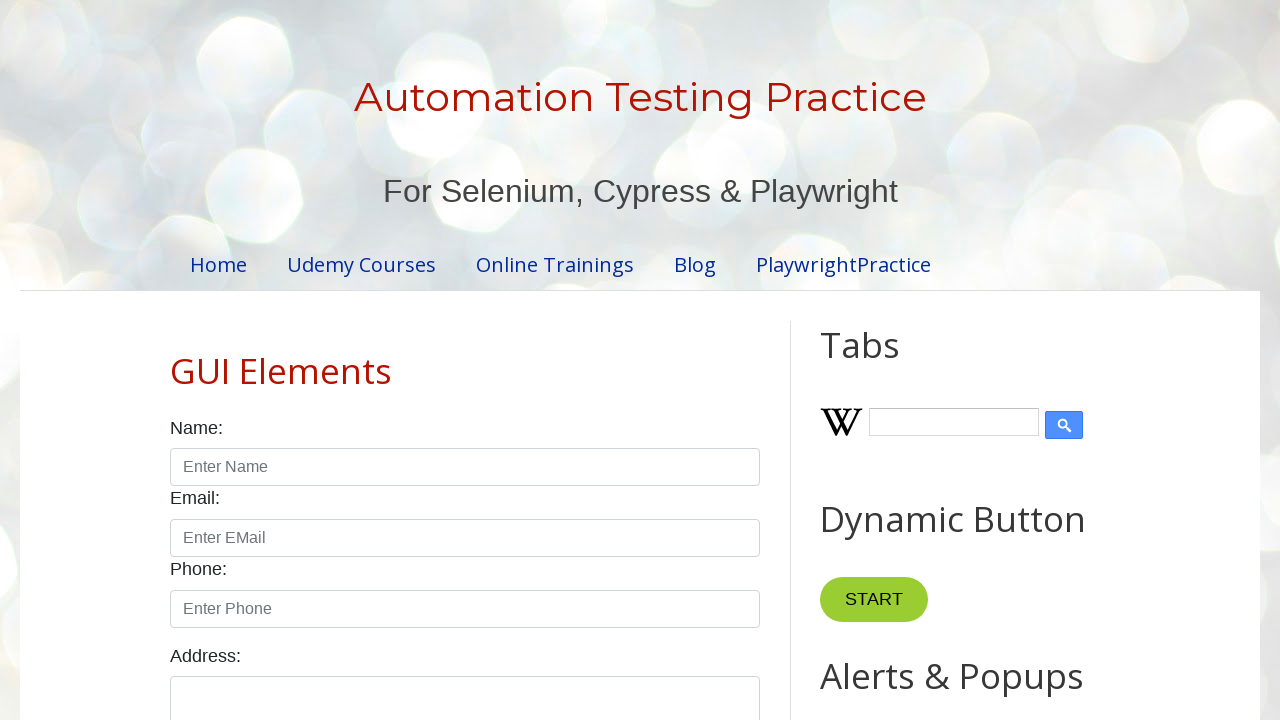

Clicked pagination link for page 1 at (416, 361) on //ul[@class='pagination']//li[1]//a
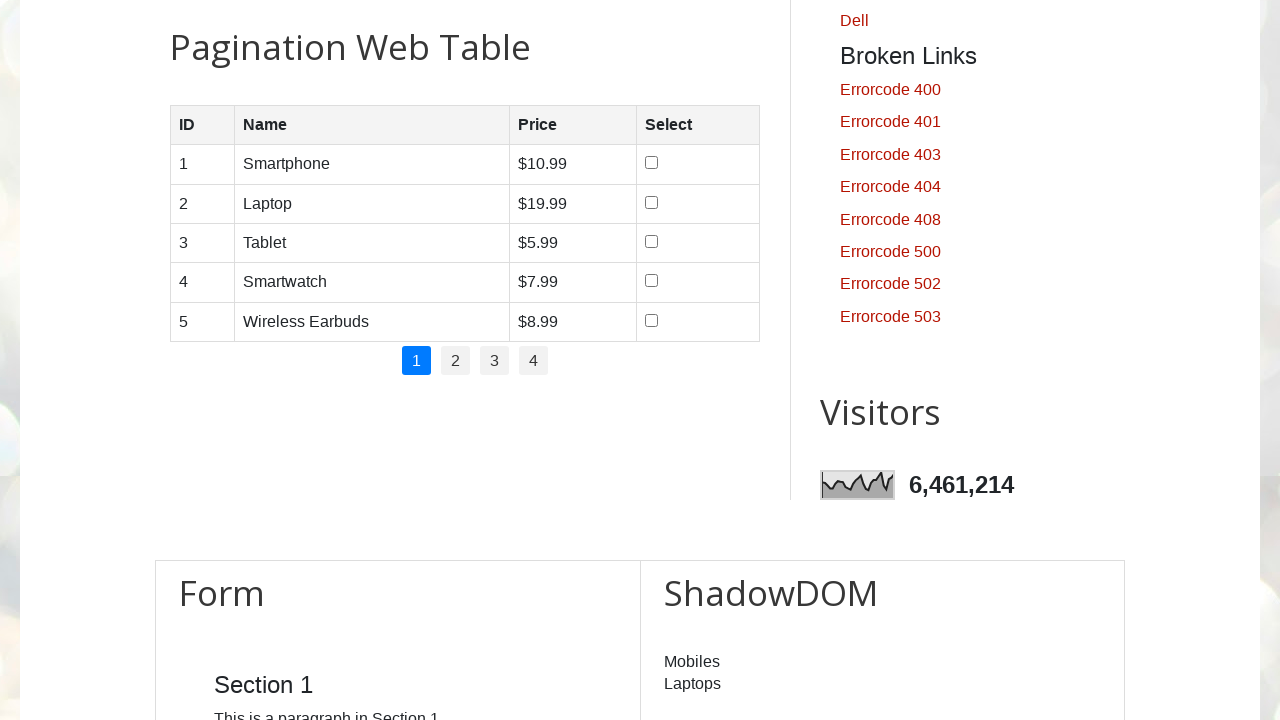

Waited for table to update on page 1
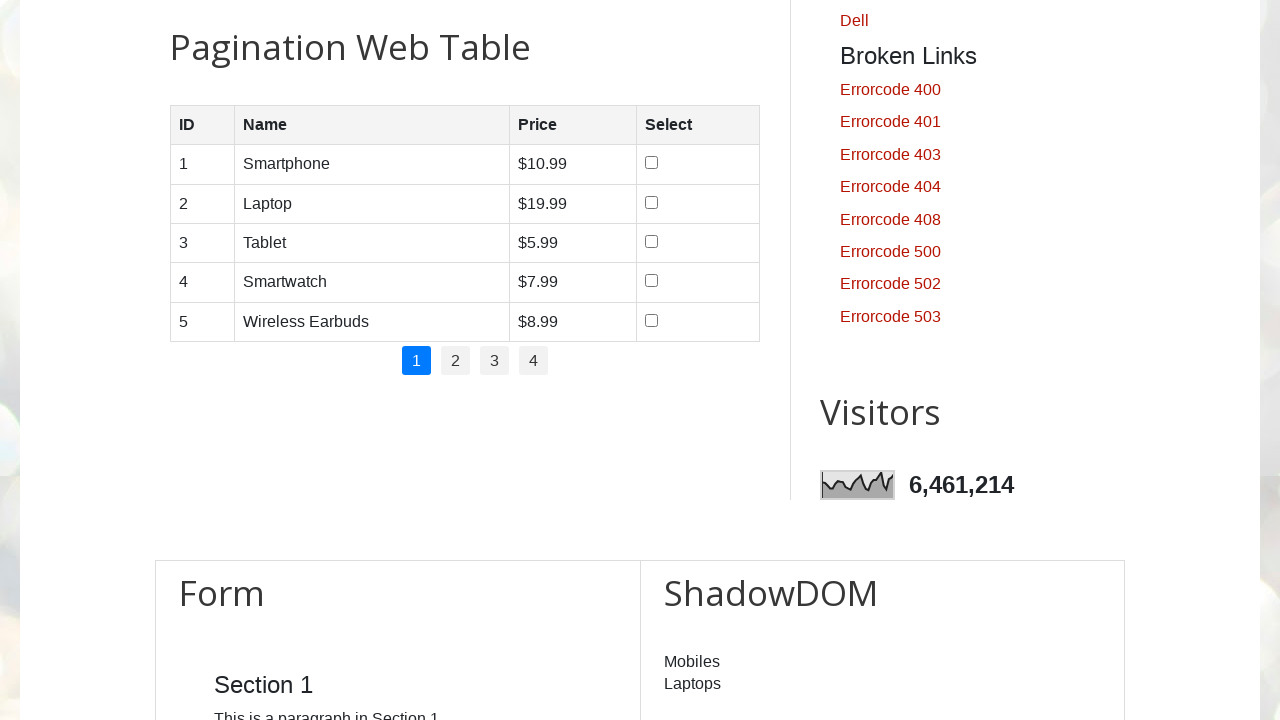

Table rows loaded on page 1
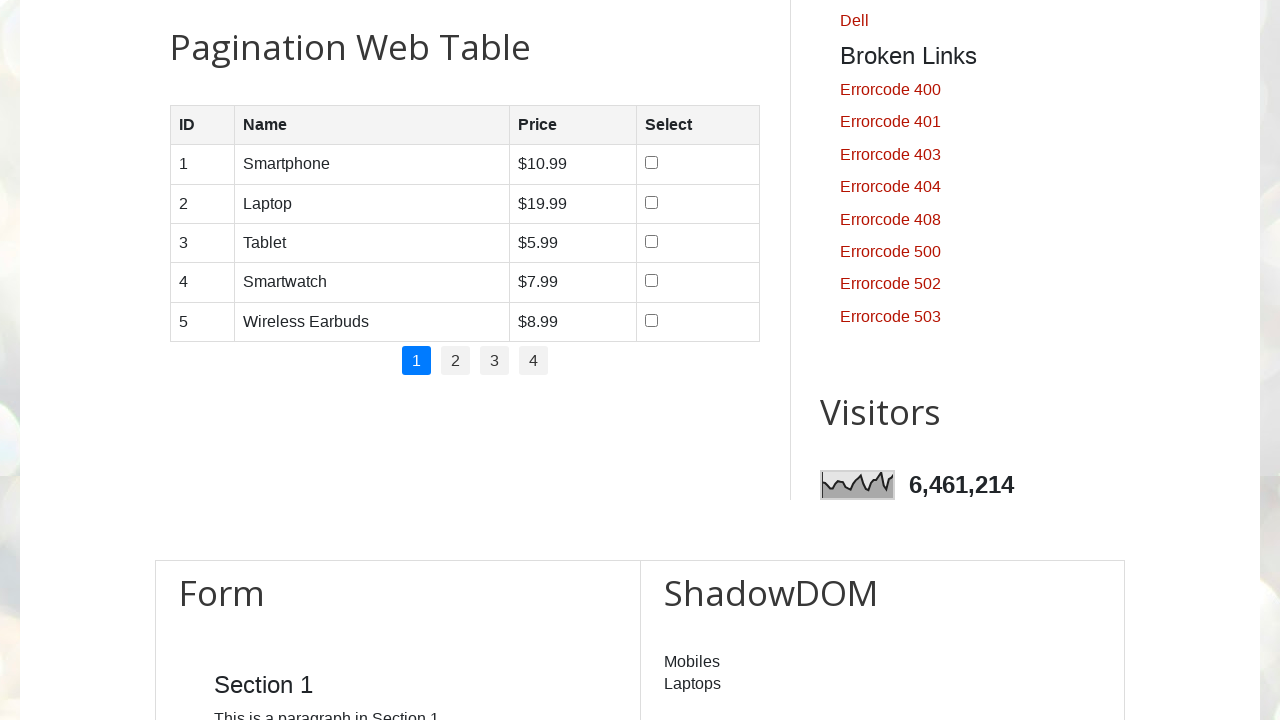

Retrieved 5 rows from table on page 1
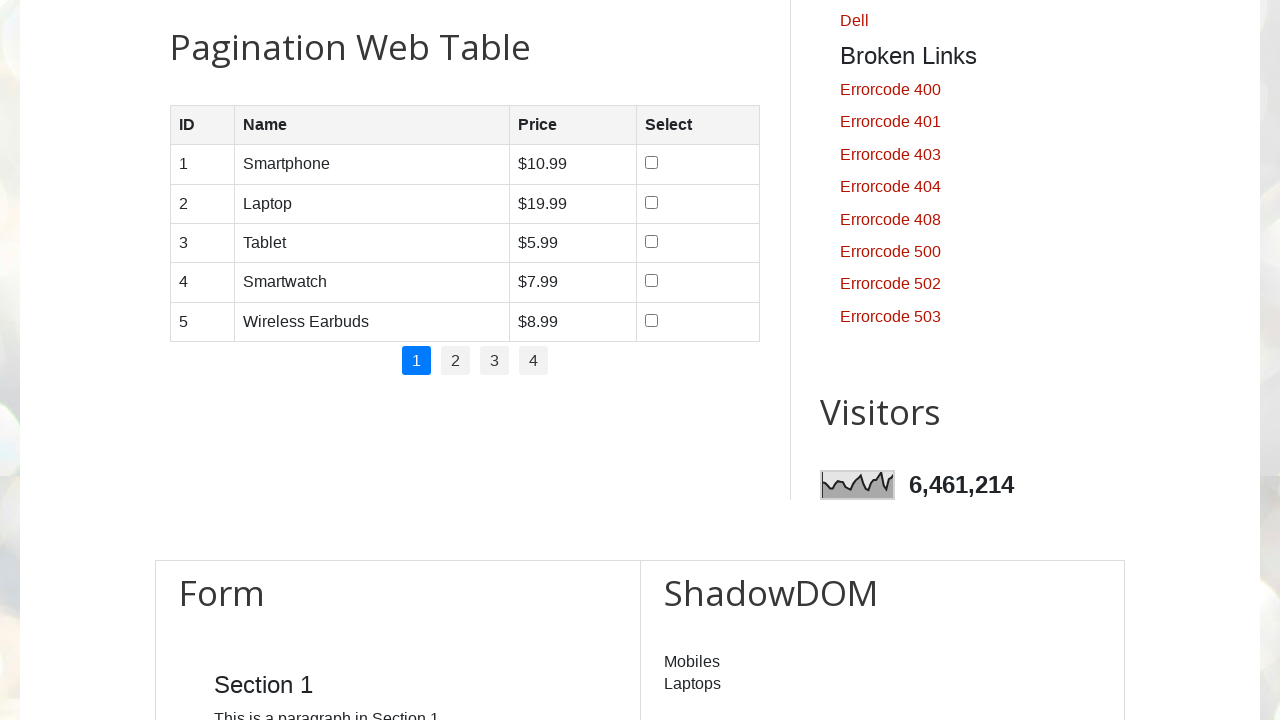

Verified ID cell exists in row 1 on page 1
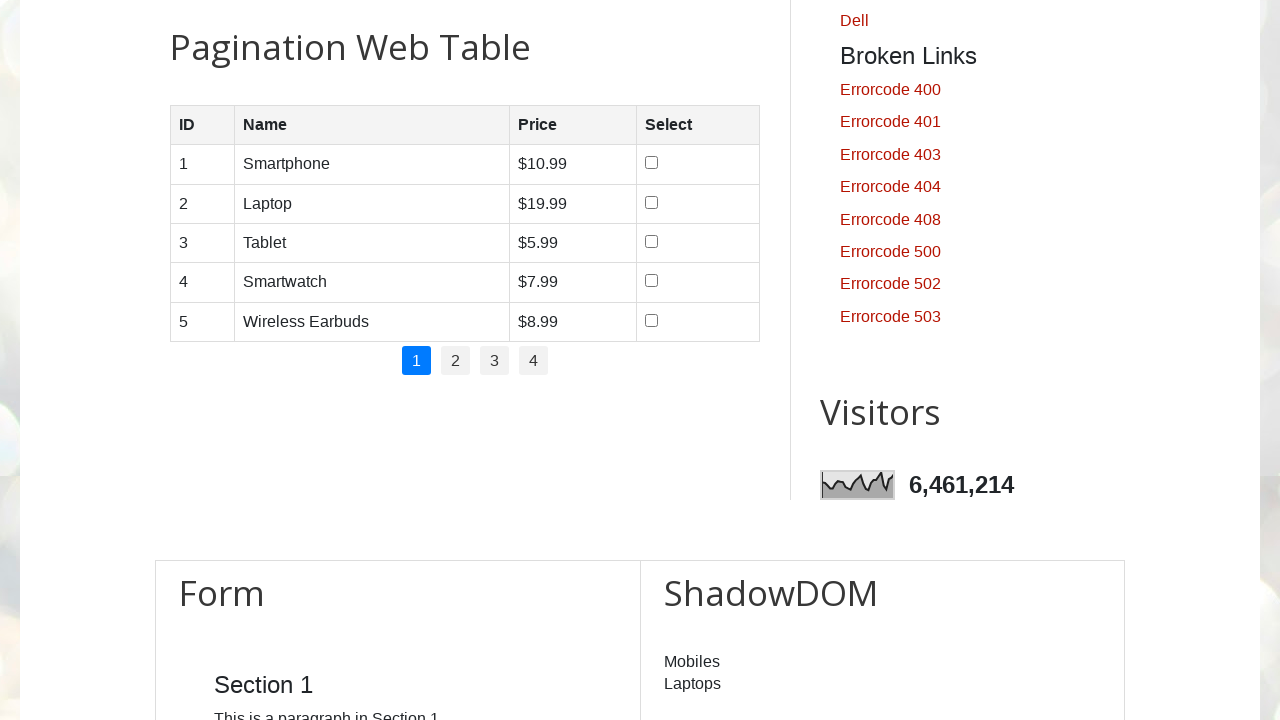

Verified Name cell exists in row 1 on page 1
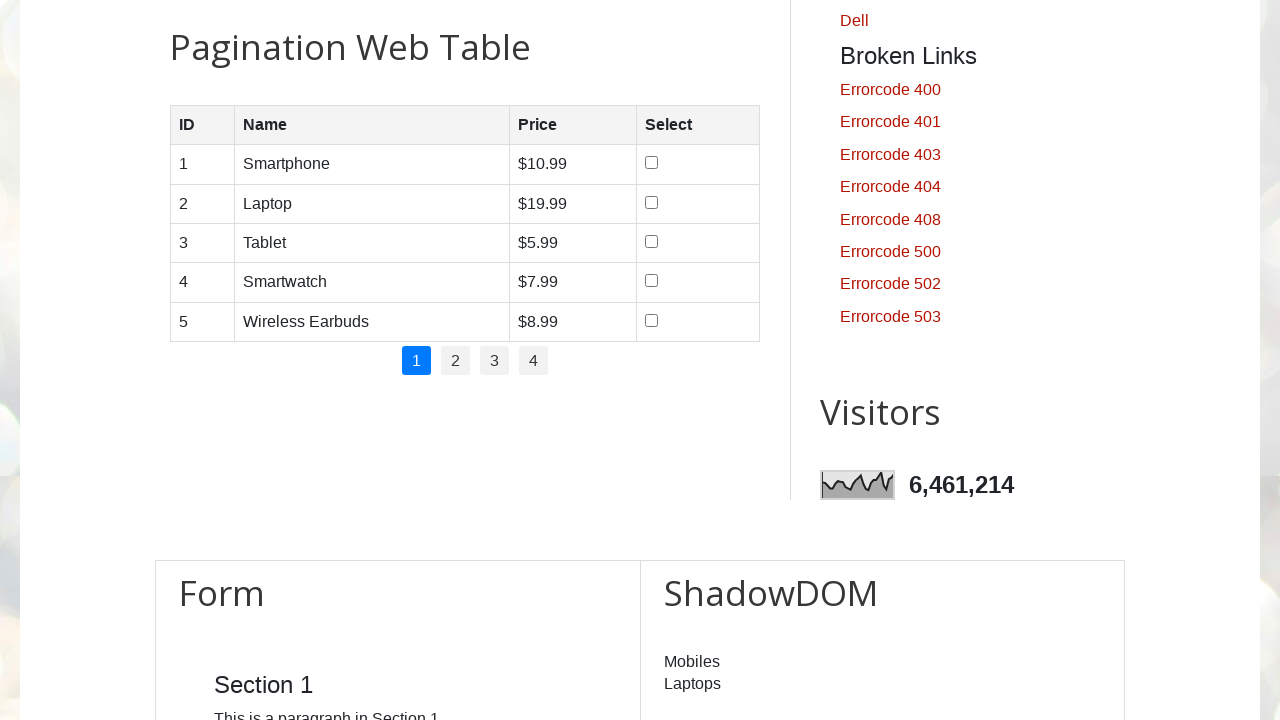

Verified Price cell exists in row 1 on page 1
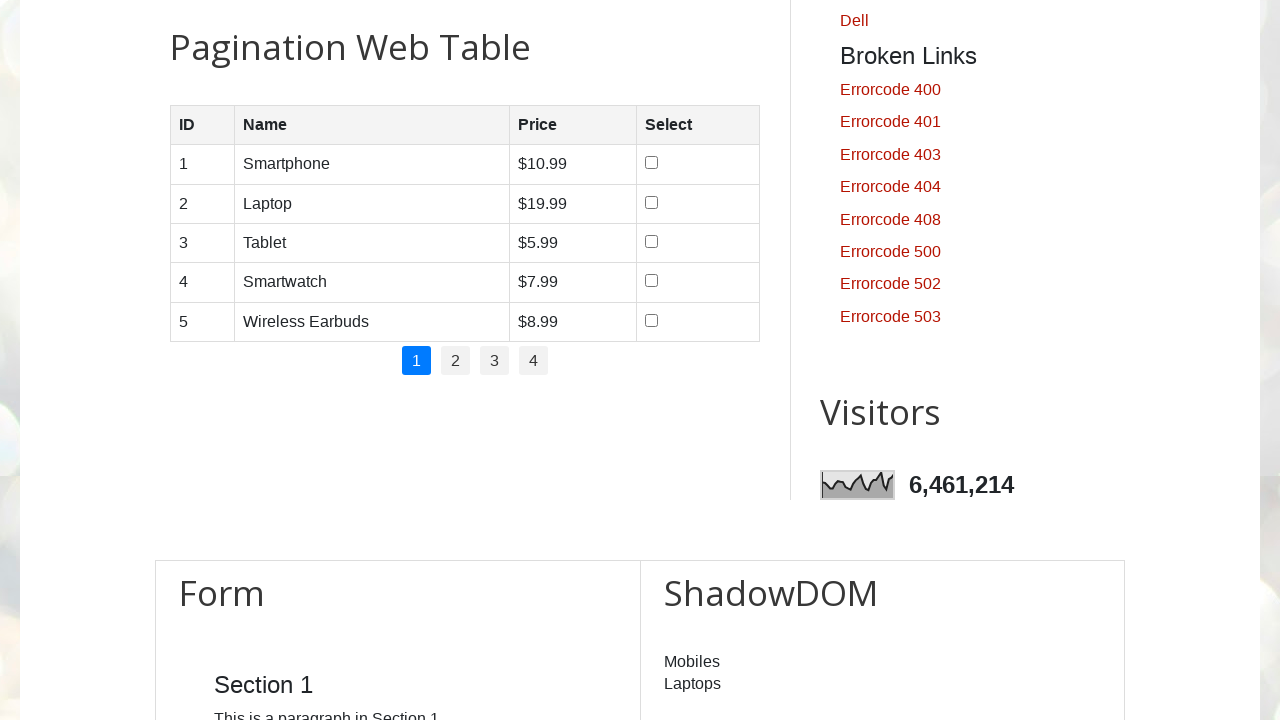

Verified ID cell exists in row 2 on page 1
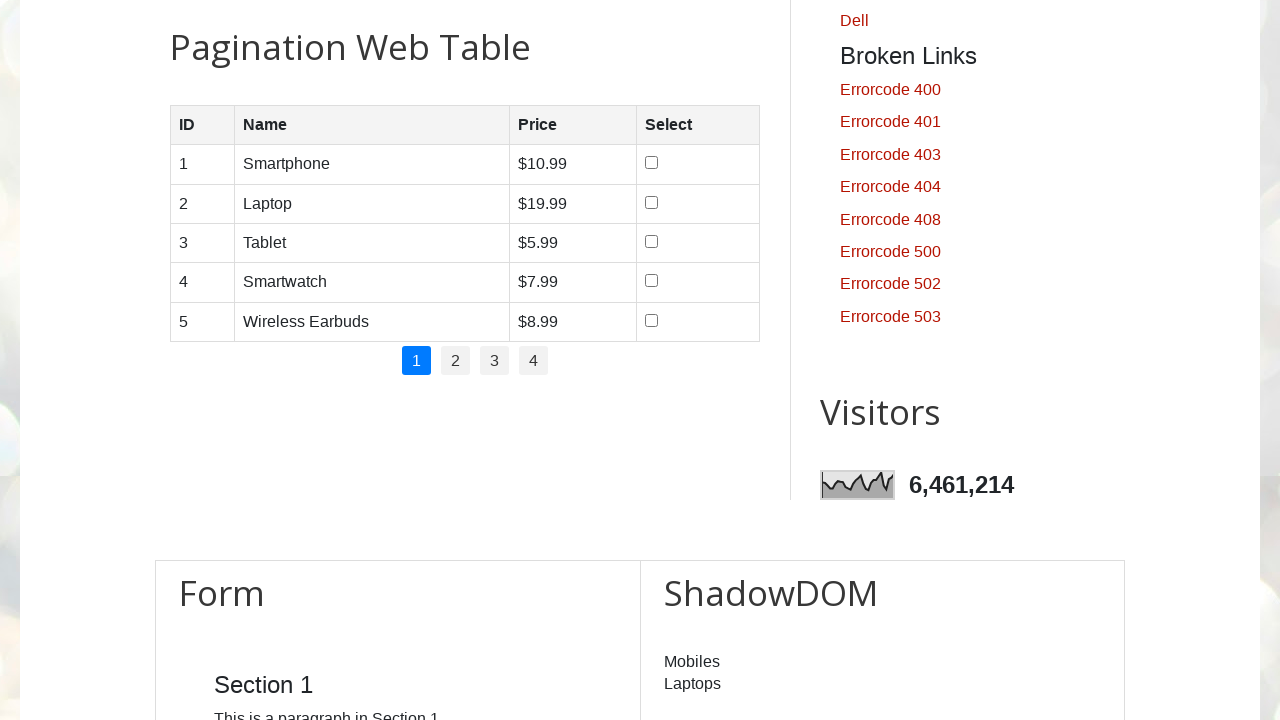

Verified Name cell exists in row 2 on page 1
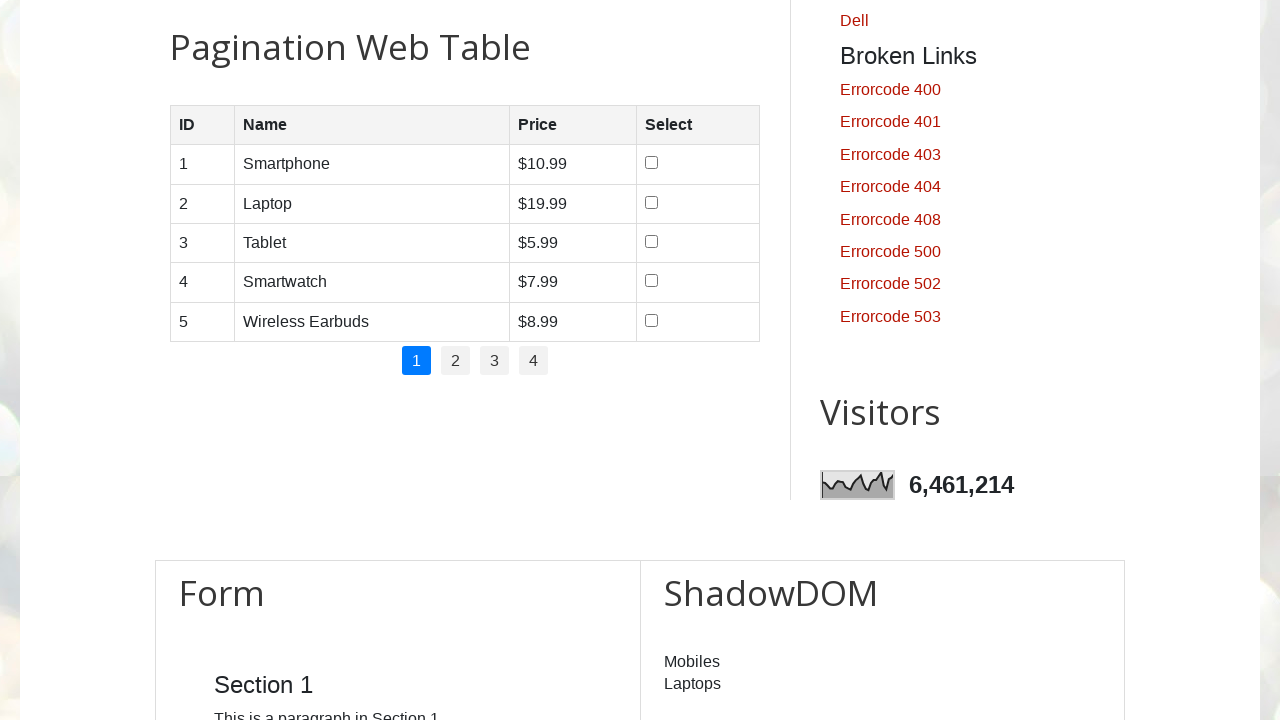

Verified Price cell exists in row 2 on page 1
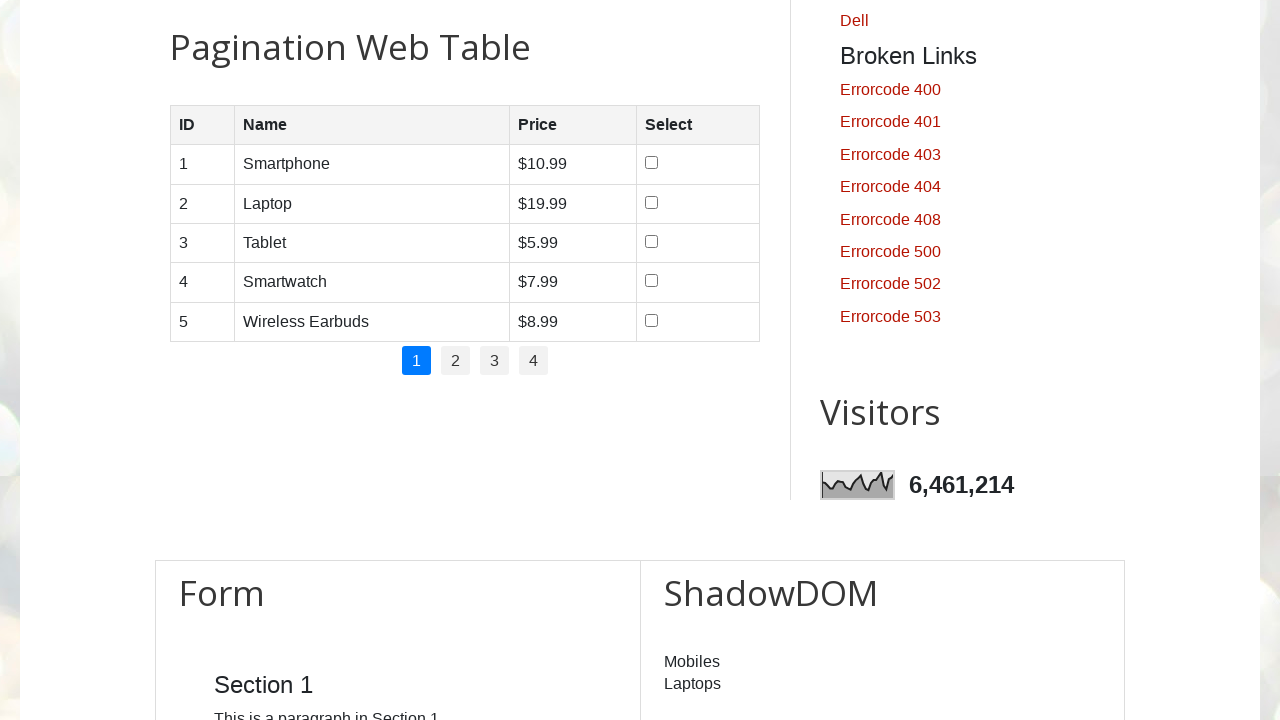

Verified ID cell exists in row 3 on page 1
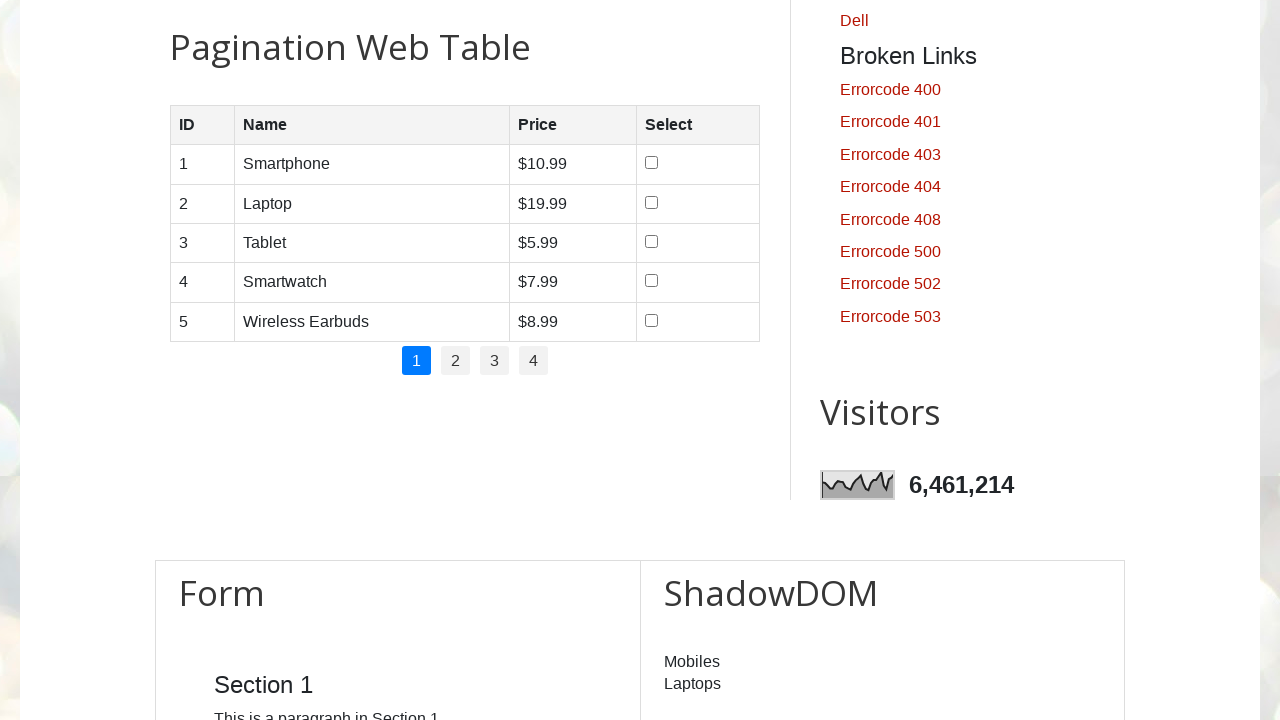

Verified Name cell exists in row 3 on page 1
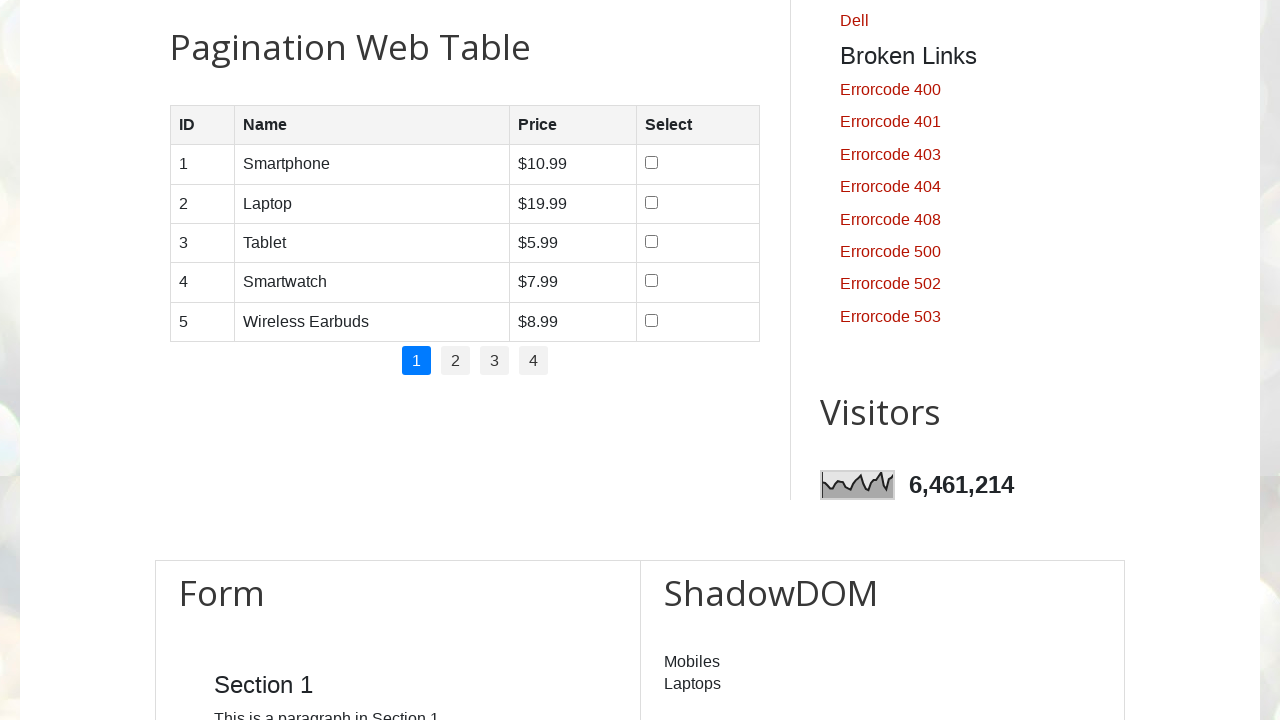

Verified Price cell exists in row 3 on page 1
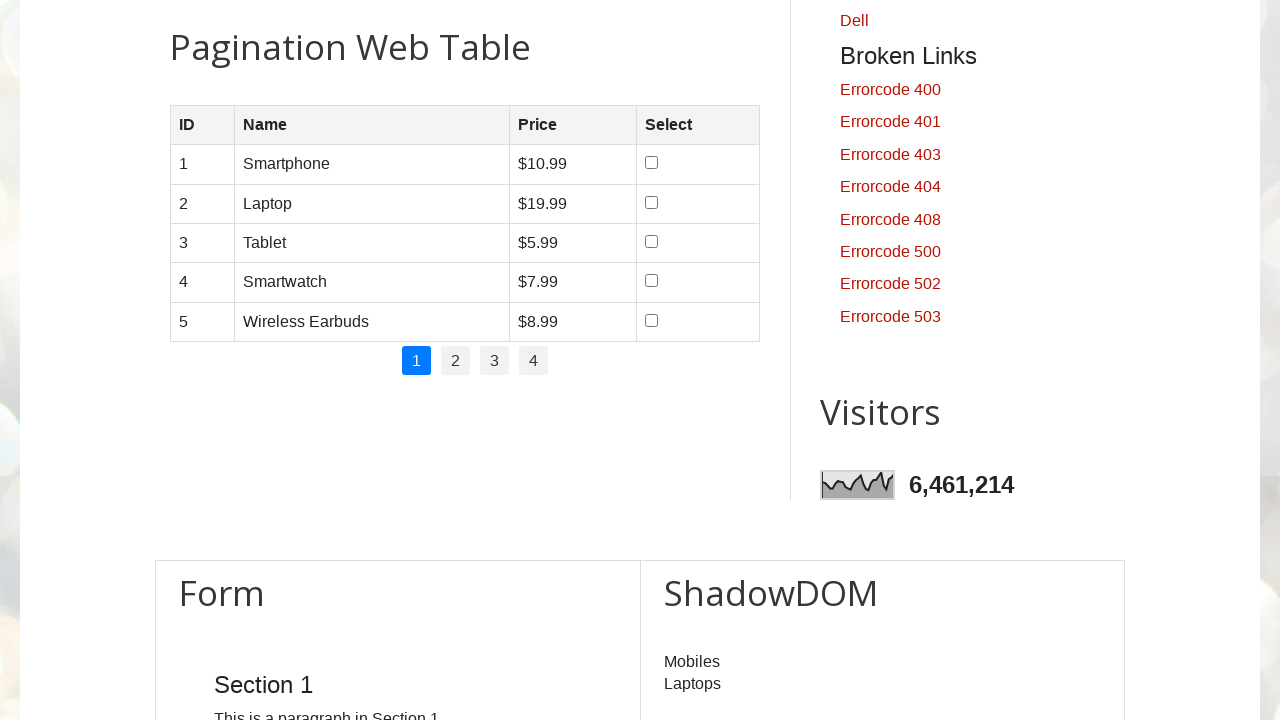

Verified ID cell exists in row 4 on page 1
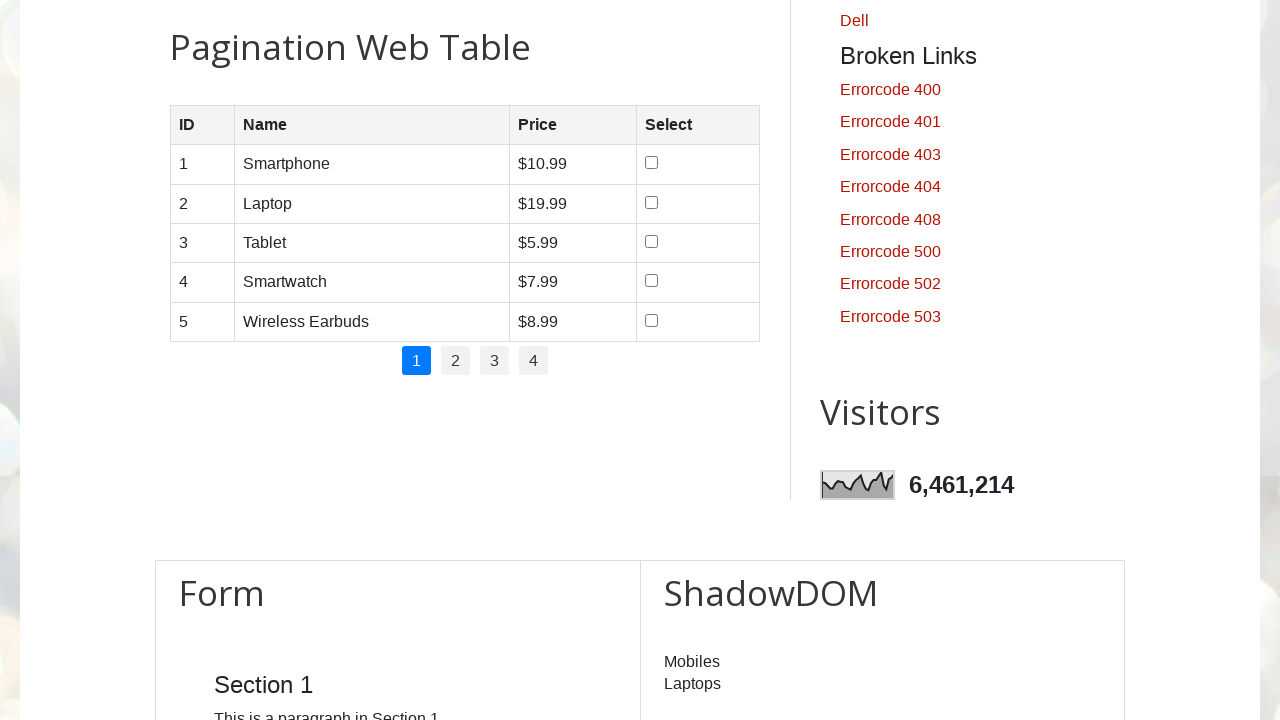

Verified Name cell exists in row 4 on page 1
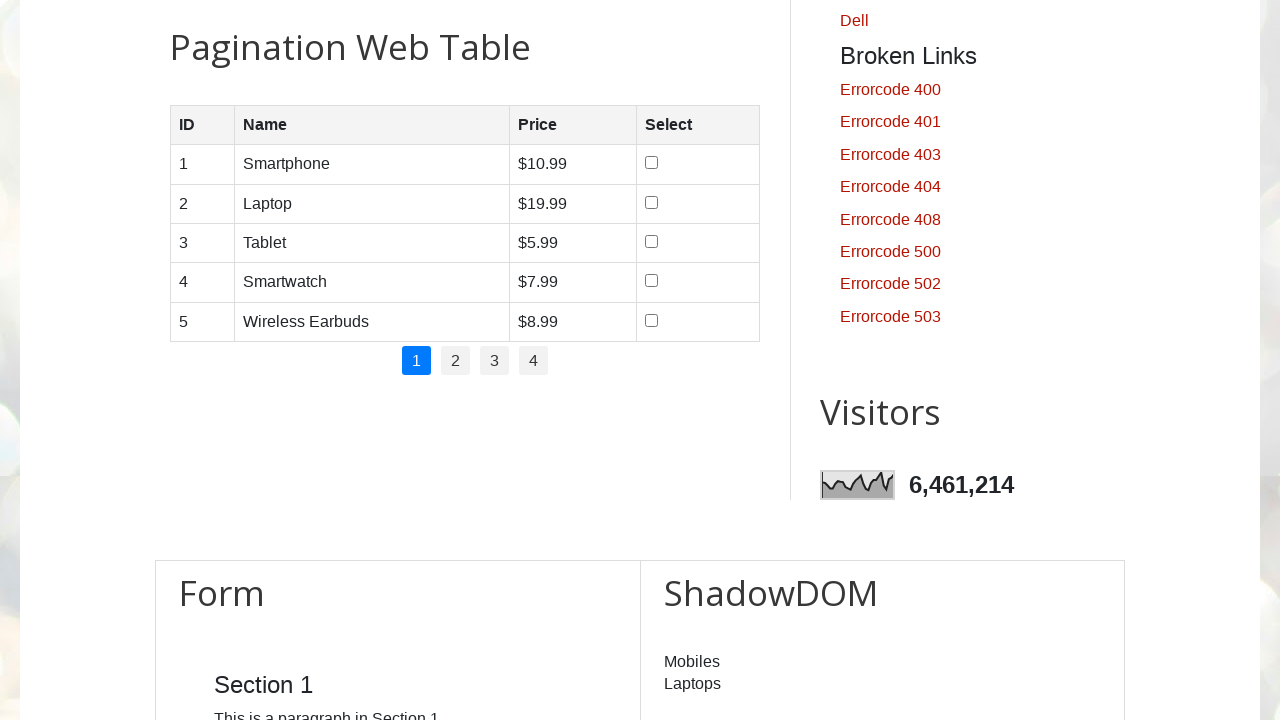

Verified Price cell exists in row 4 on page 1
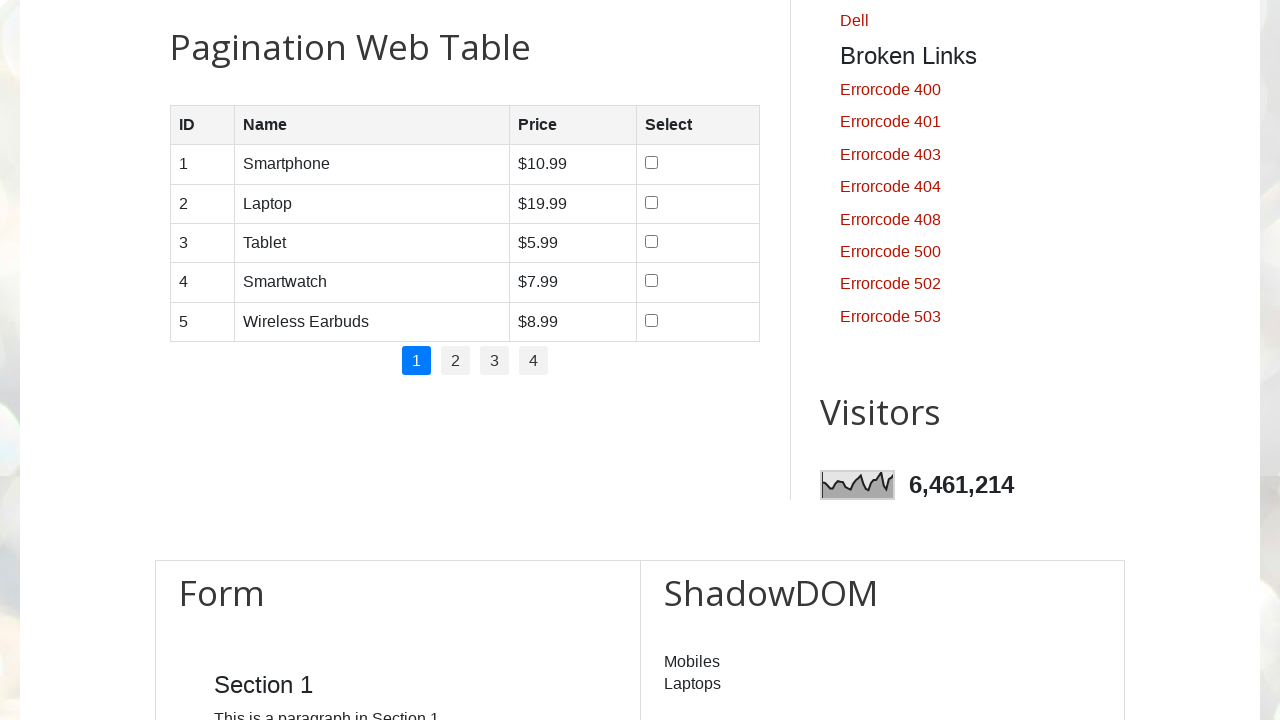

Verified ID cell exists in row 5 on page 1
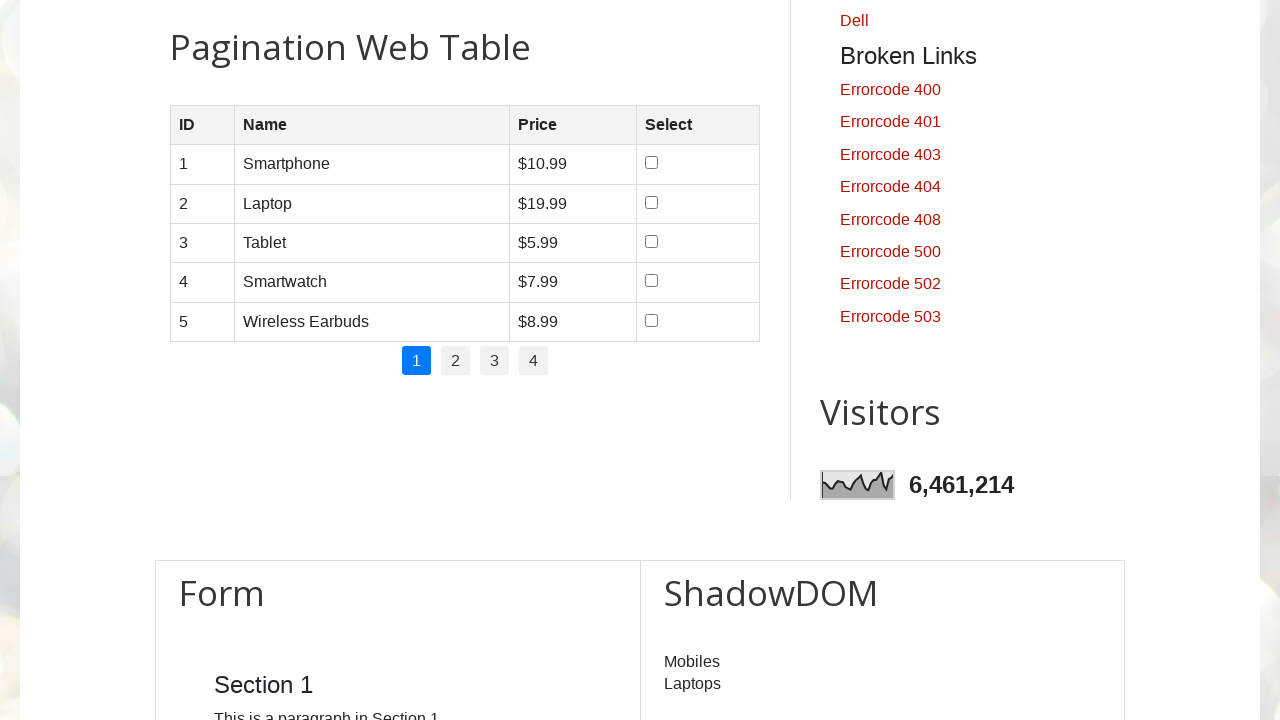

Verified Name cell exists in row 5 on page 1
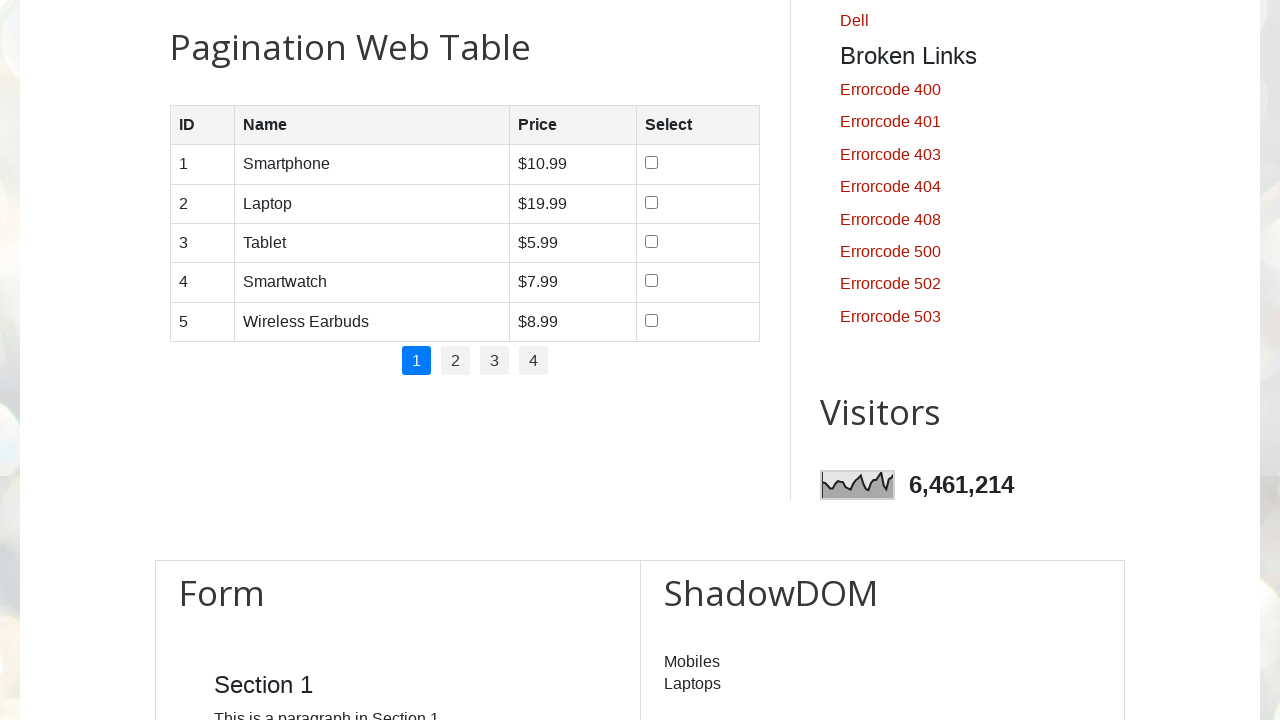

Verified Price cell exists in row 5 on page 1
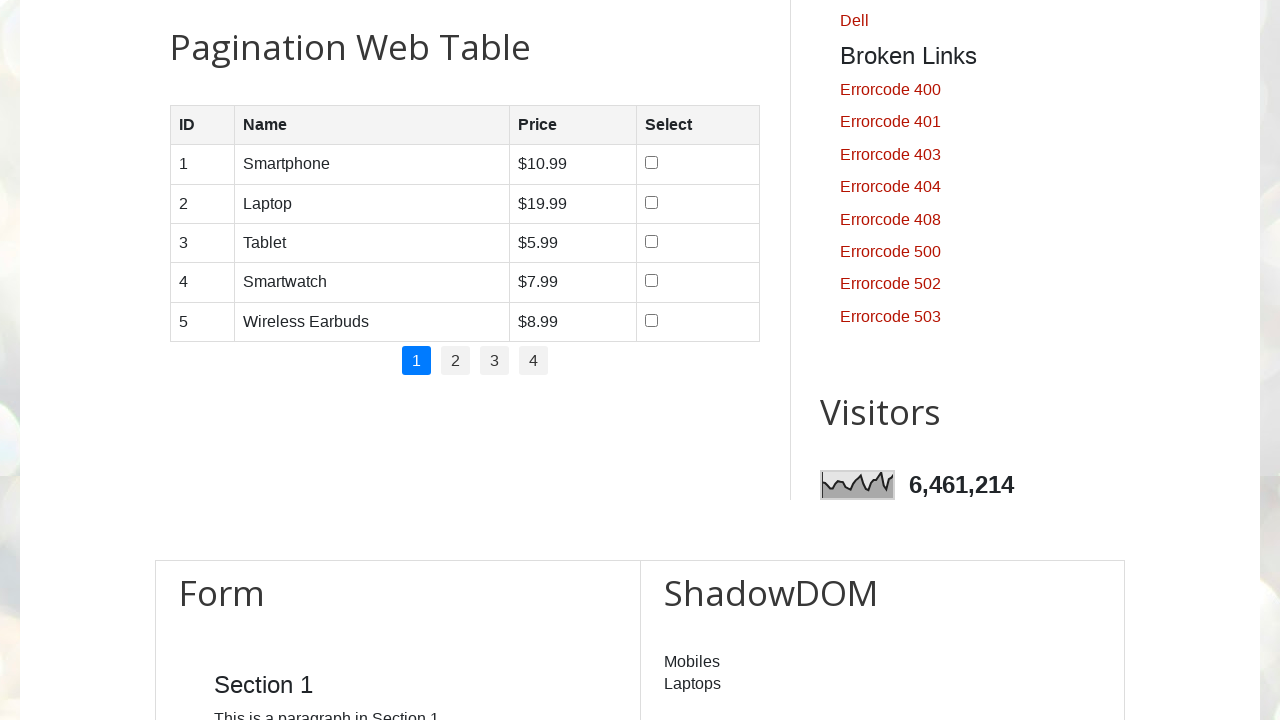

Clicked pagination link for page 2 at (456, 361) on //ul[@class='pagination']//li[2]//a
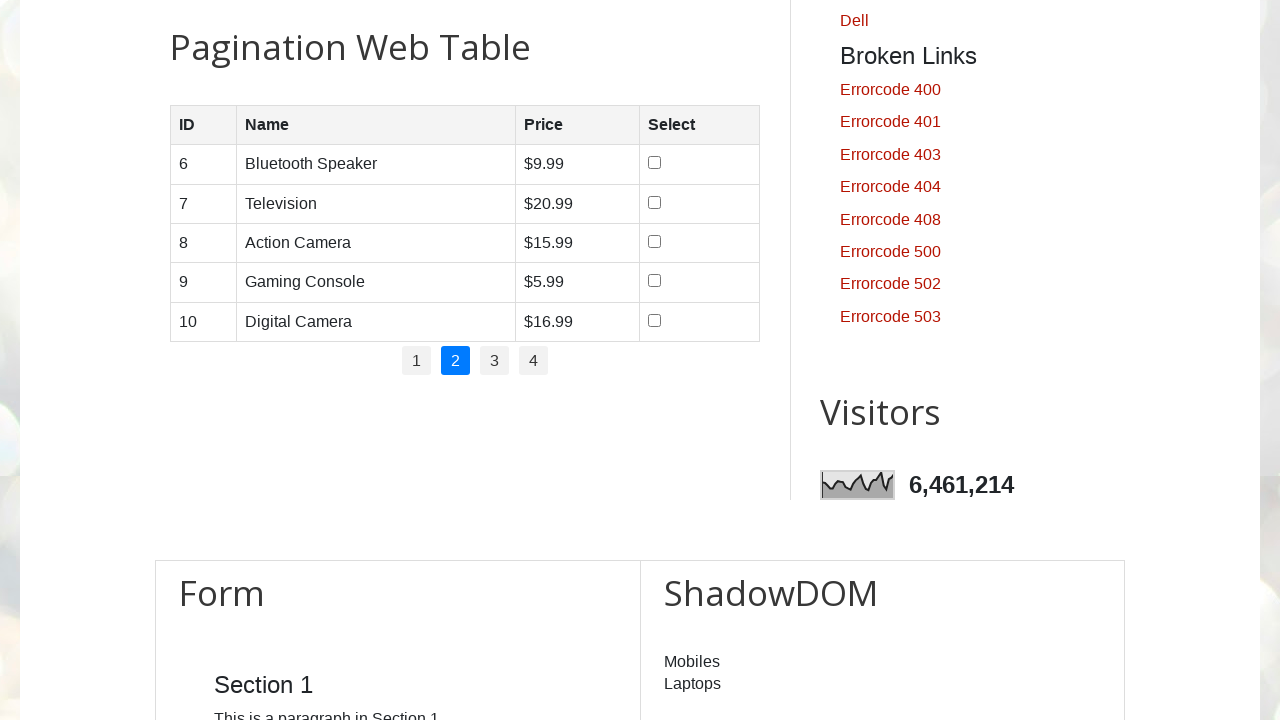

Waited for table to update on page 2
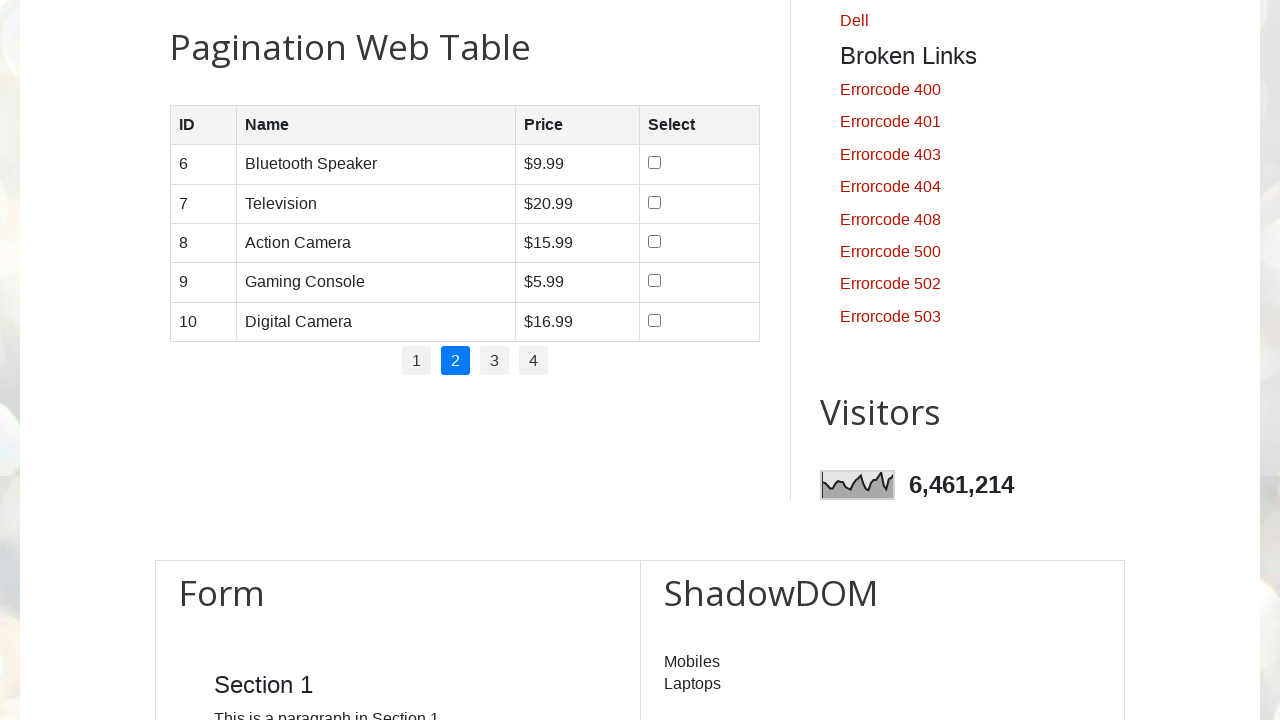

Table rows loaded on page 2
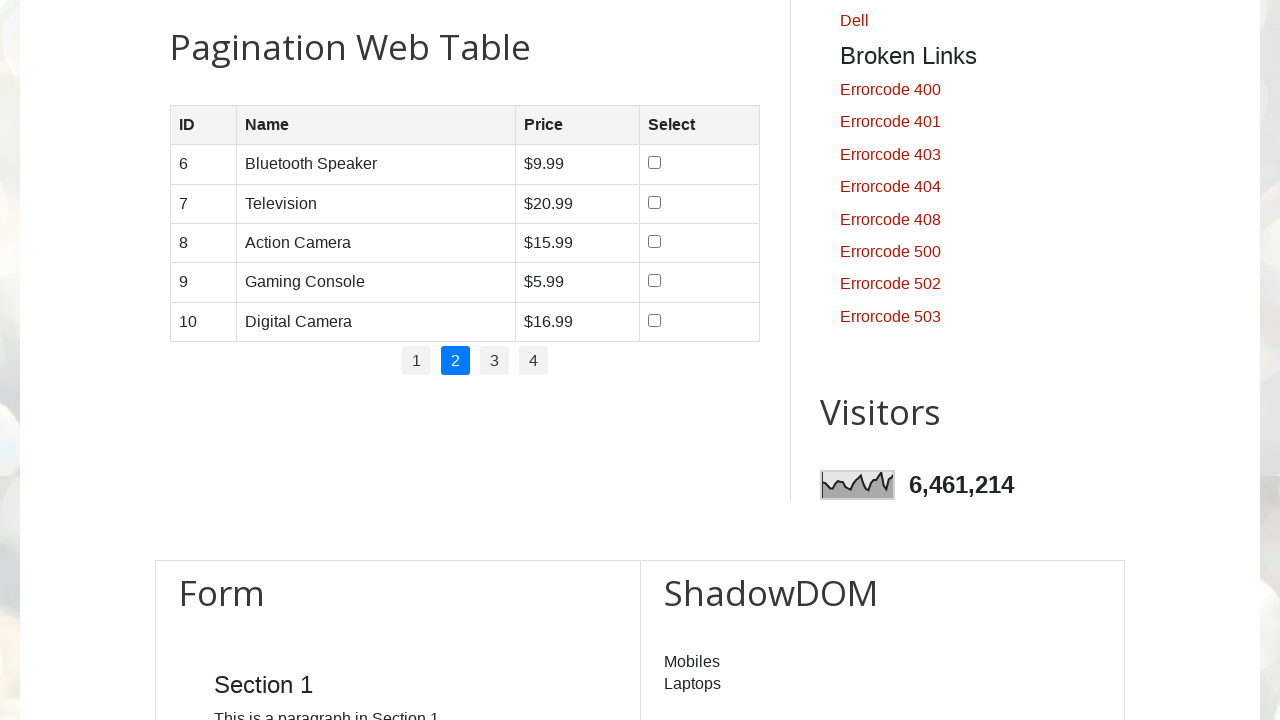

Retrieved 5 rows from table on page 2
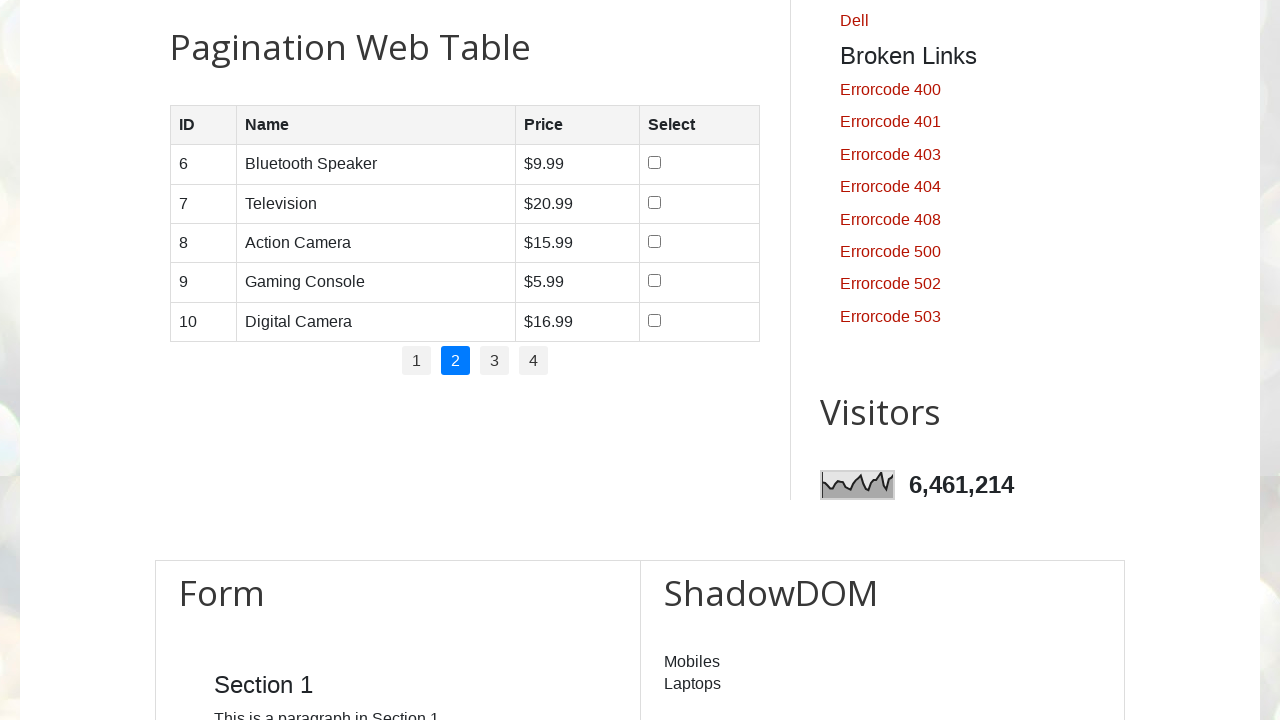

Verified ID cell exists in row 1 on page 2
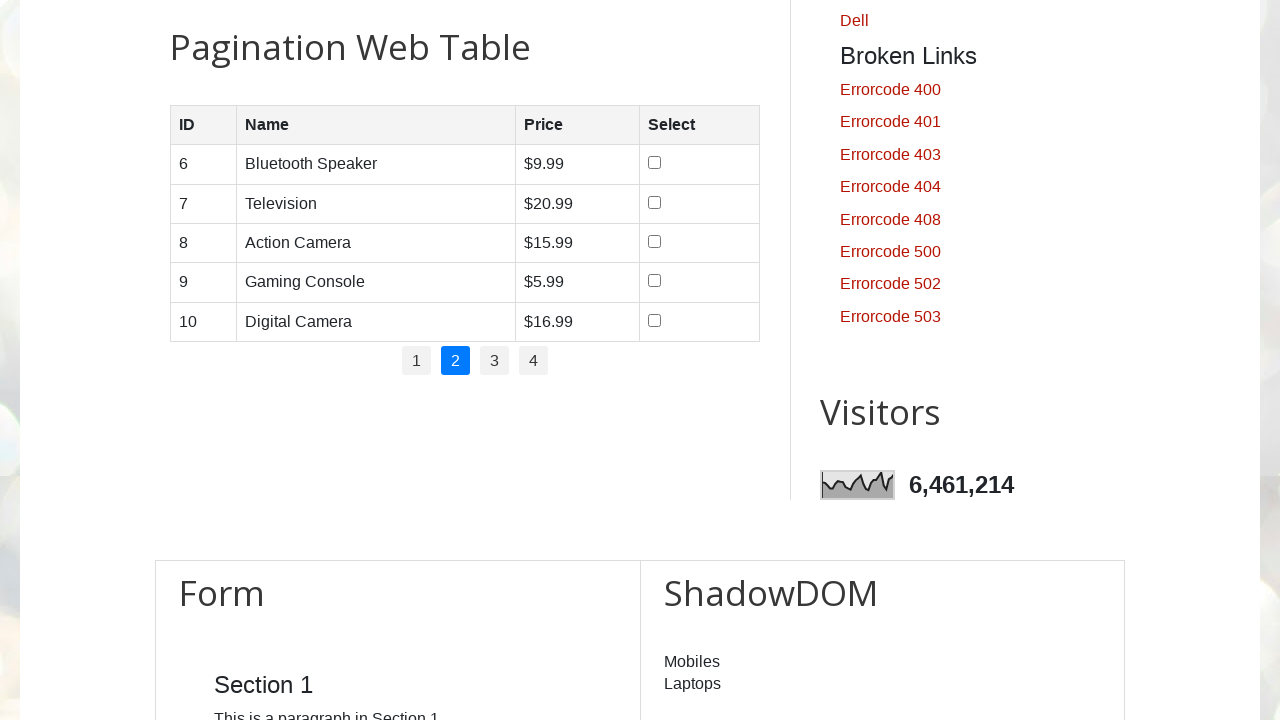

Verified Name cell exists in row 1 on page 2
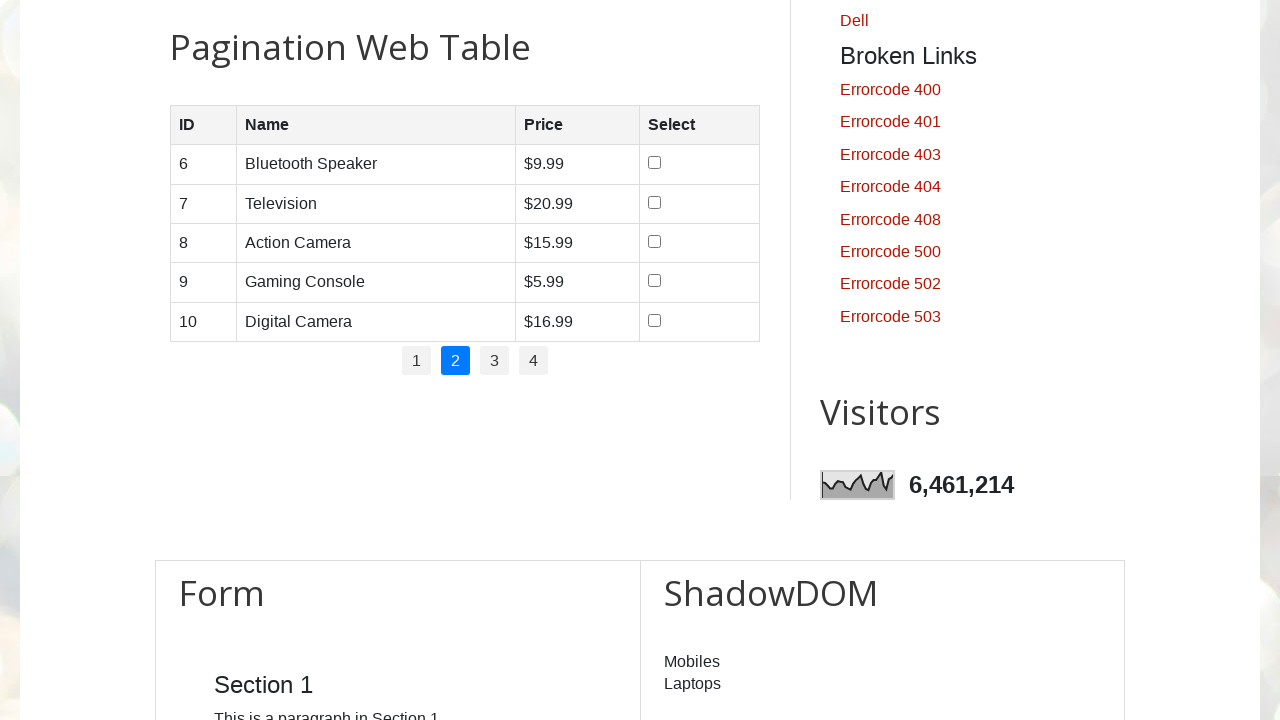

Verified Price cell exists in row 1 on page 2
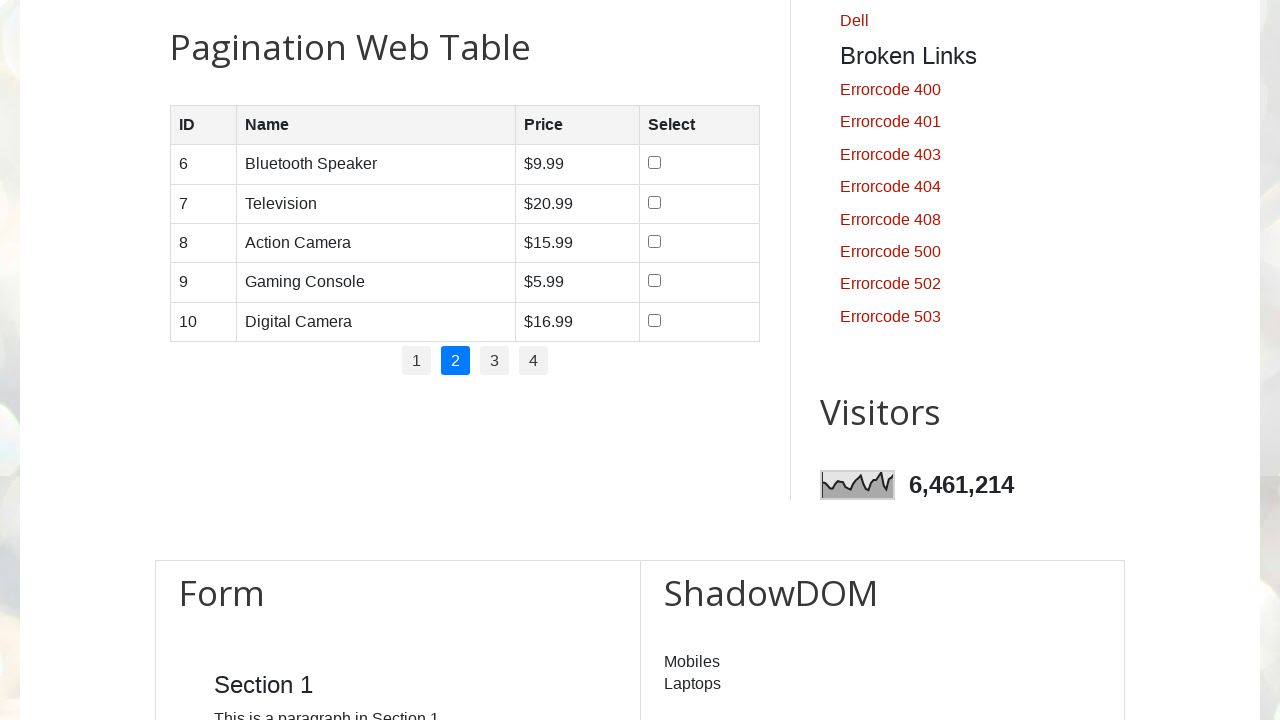

Verified ID cell exists in row 2 on page 2
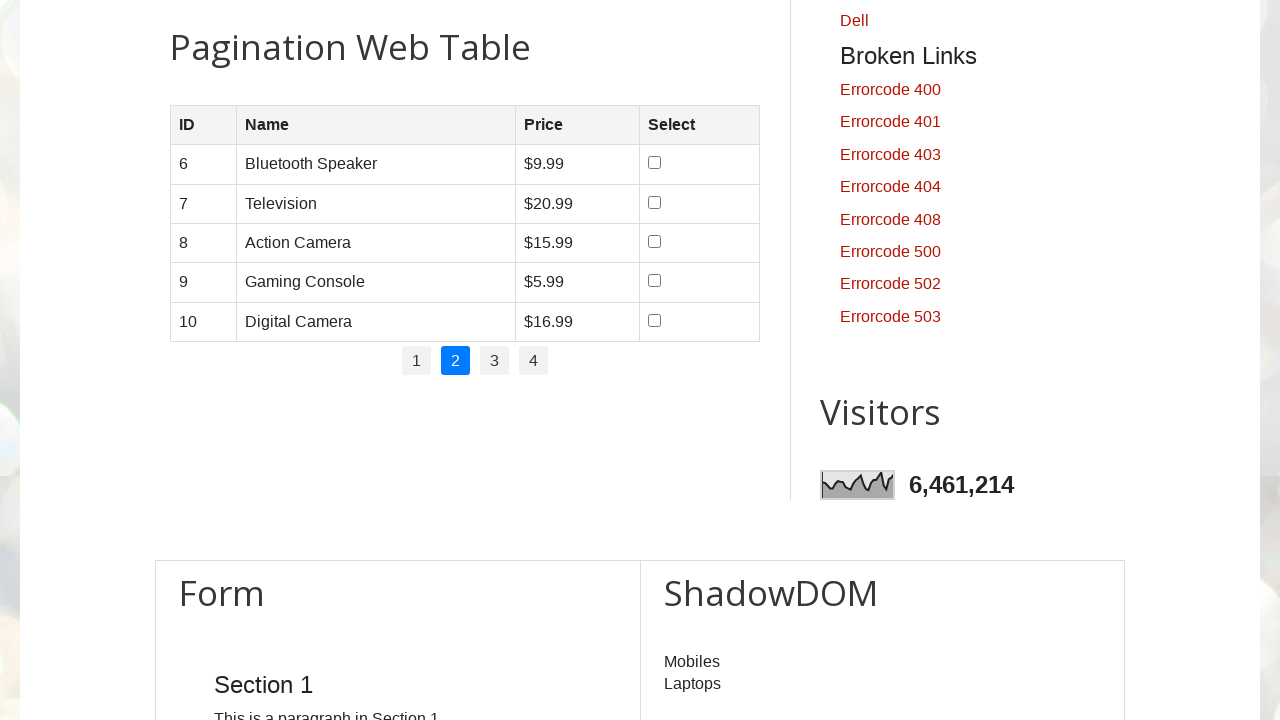

Verified Name cell exists in row 2 on page 2
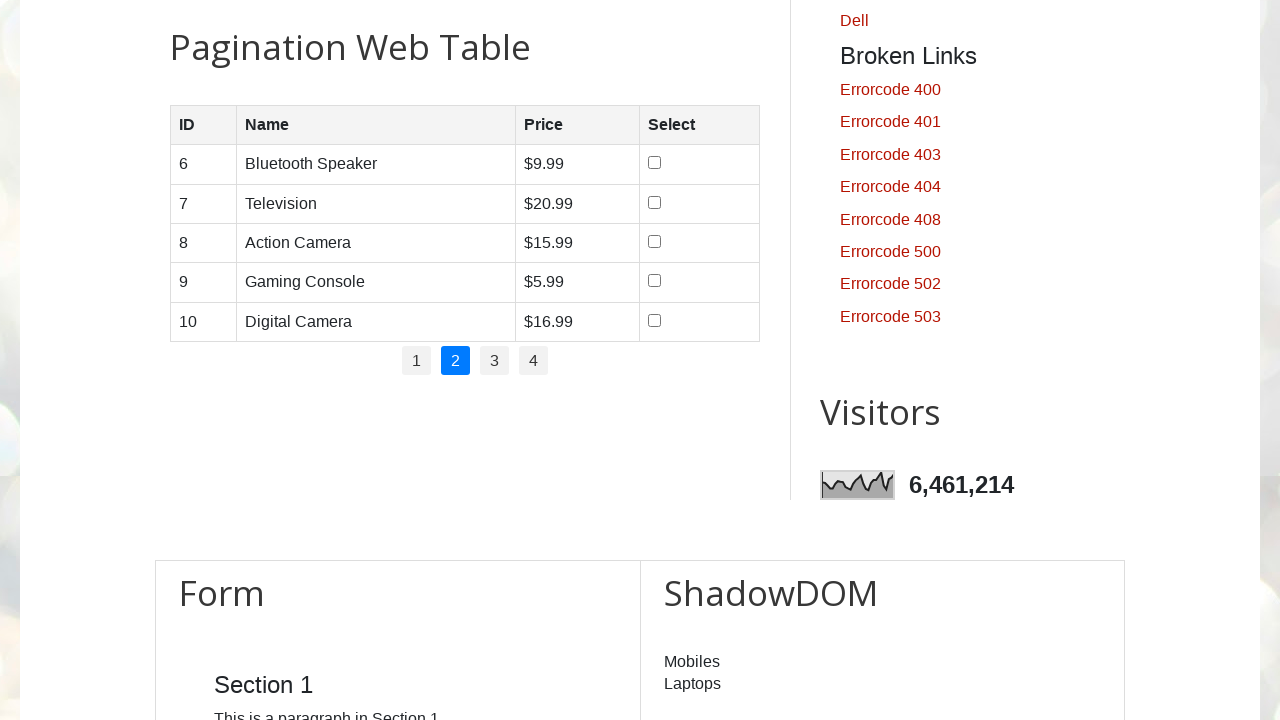

Verified Price cell exists in row 2 on page 2
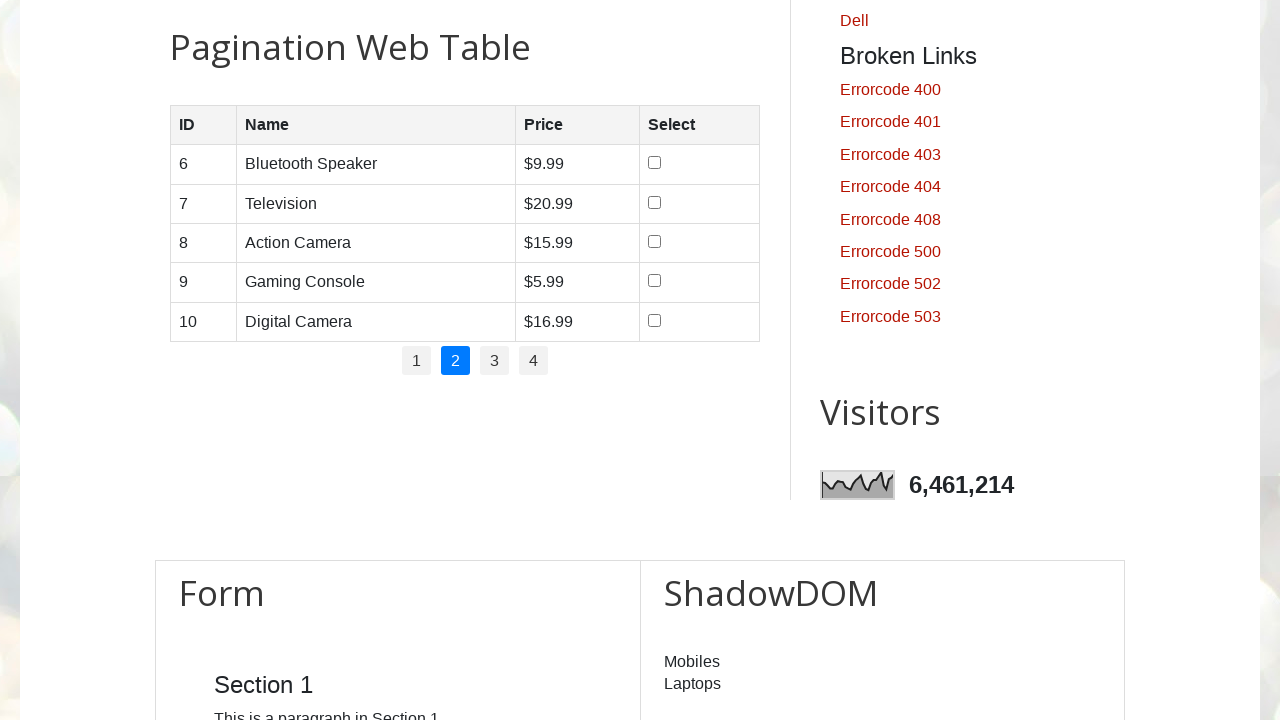

Verified ID cell exists in row 3 on page 2
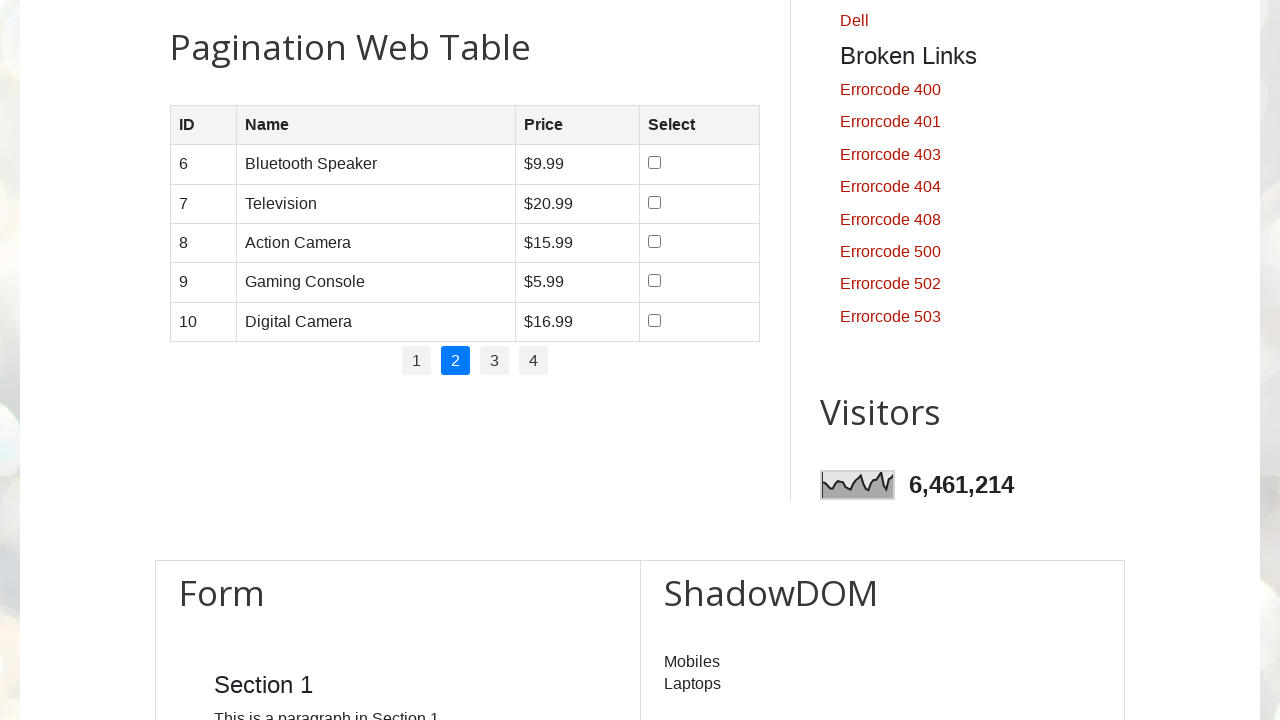

Verified Name cell exists in row 3 on page 2
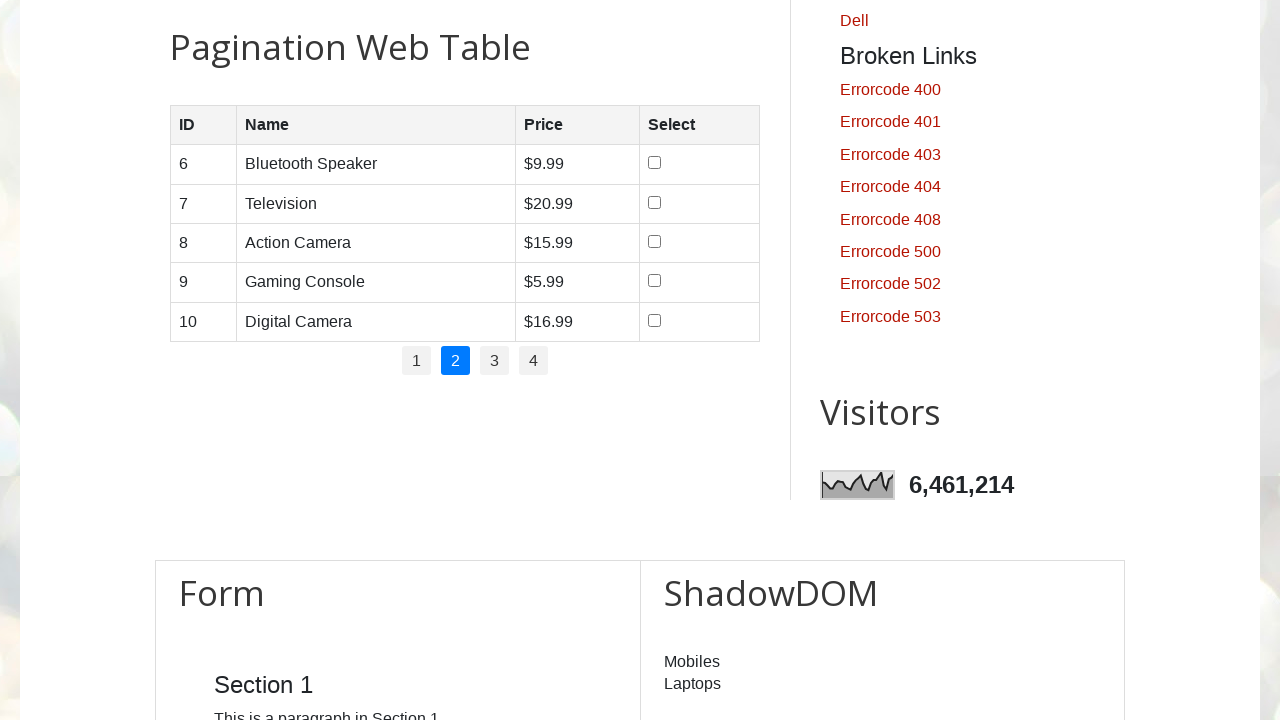

Verified Price cell exists in row 3 on page 2
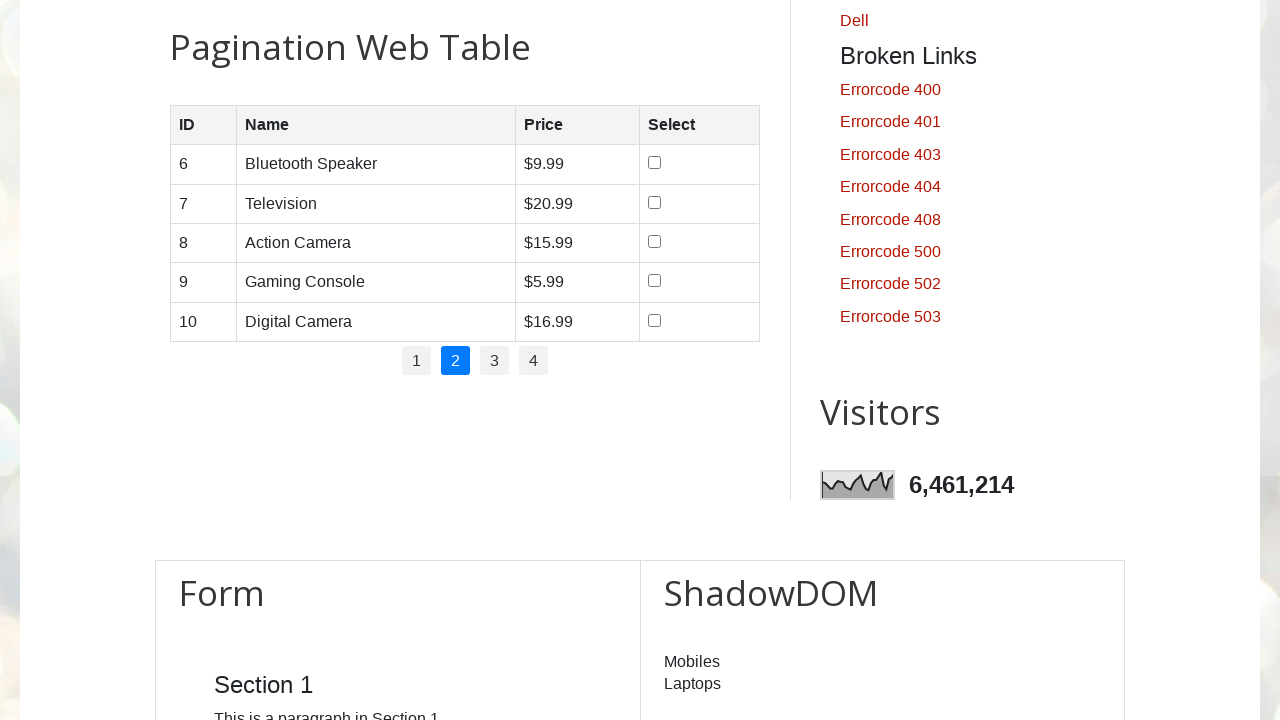

Verified ID cell exists in row 4 on page 2
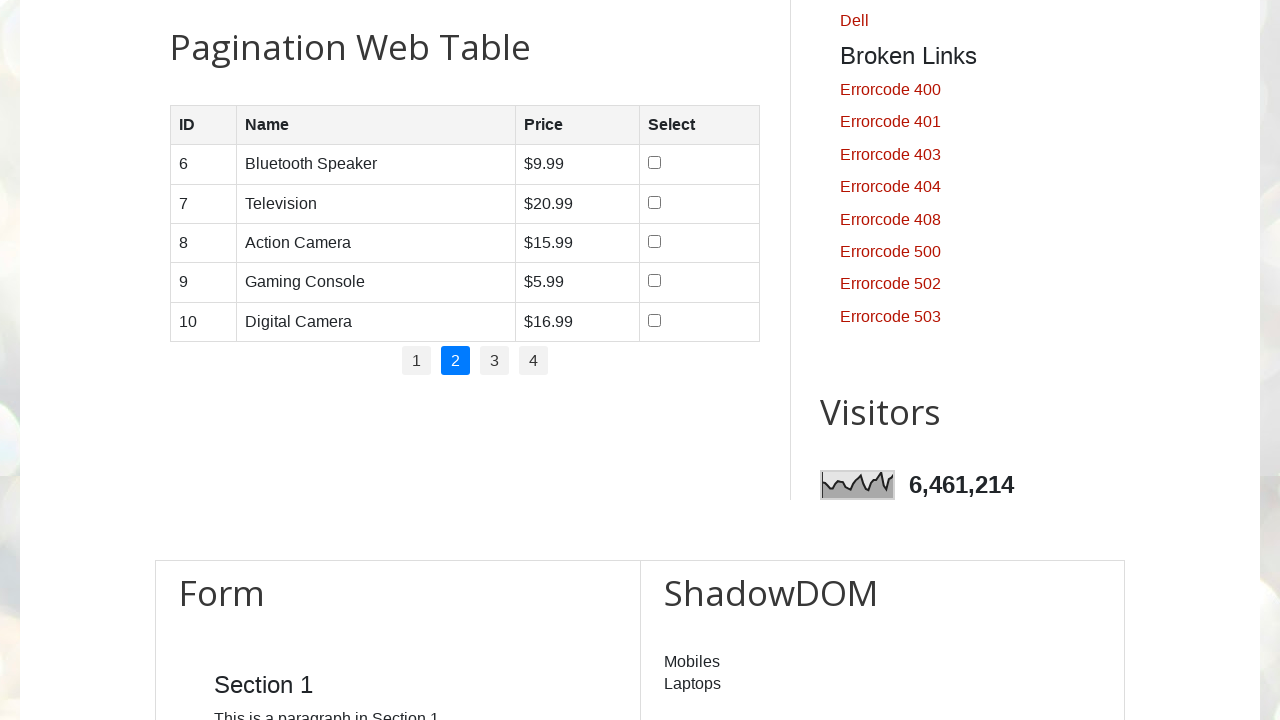

Verified Name cell exists in row 4 on page 2
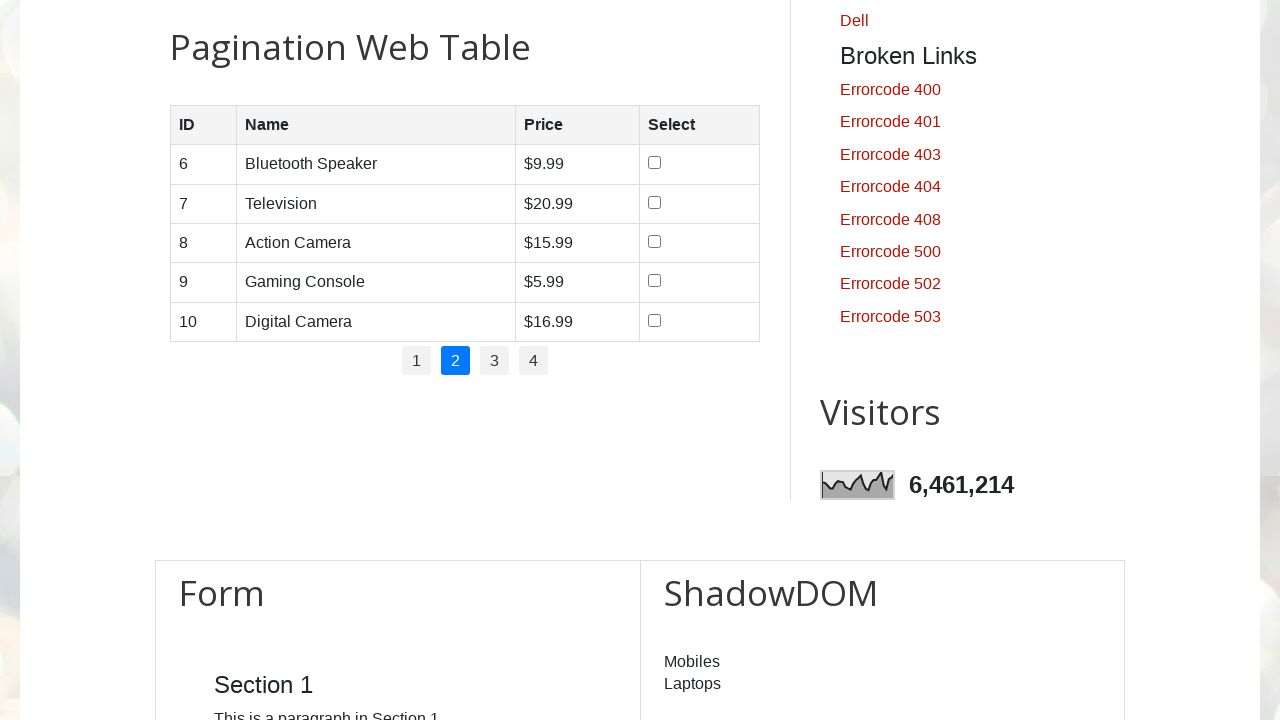

Verified Price cell exists in row 4 on page 2
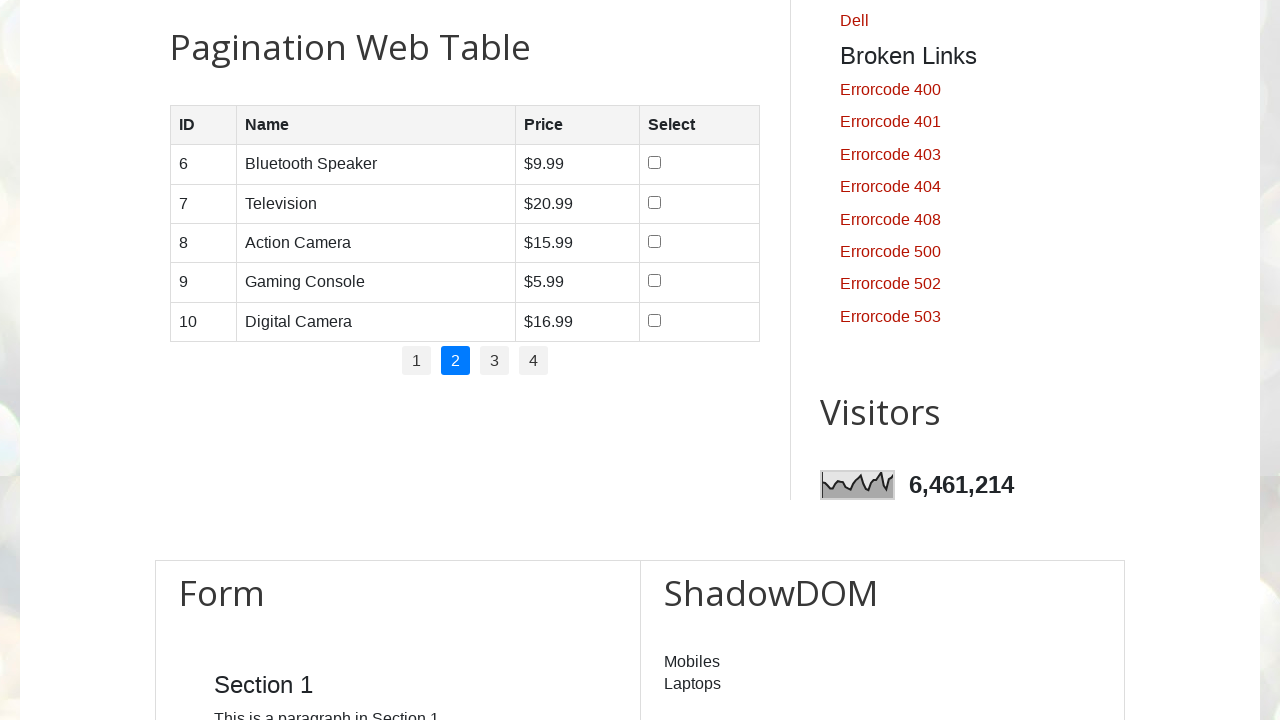

Verified ID cell exists in row 5 on page 2
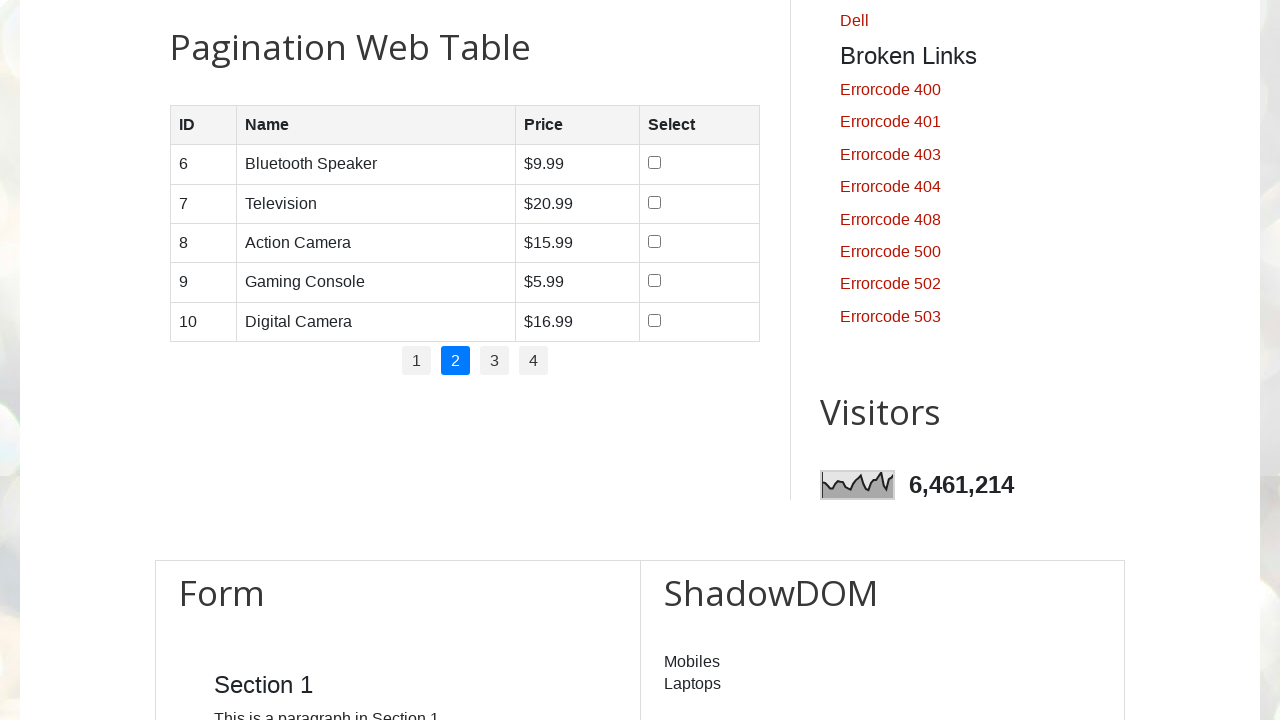

Verified Name cell exists in row 5 on page 2
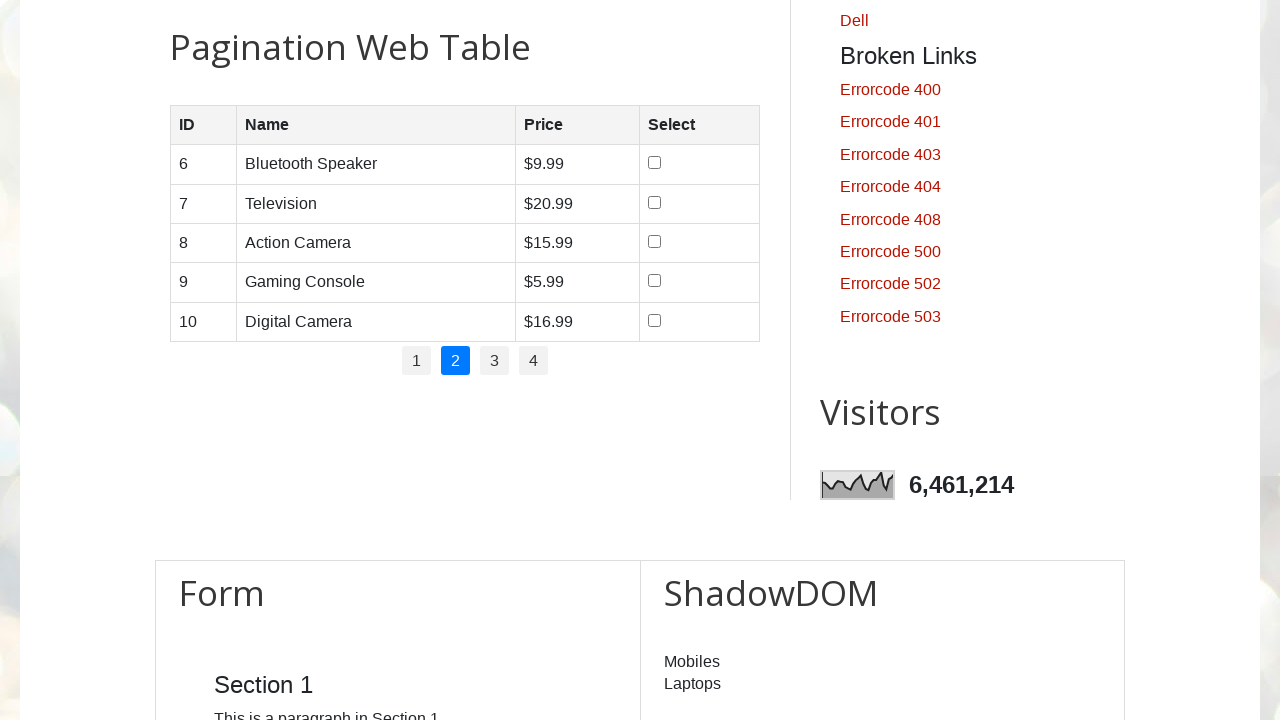

Verified Price cell exists in row 5 on page 2
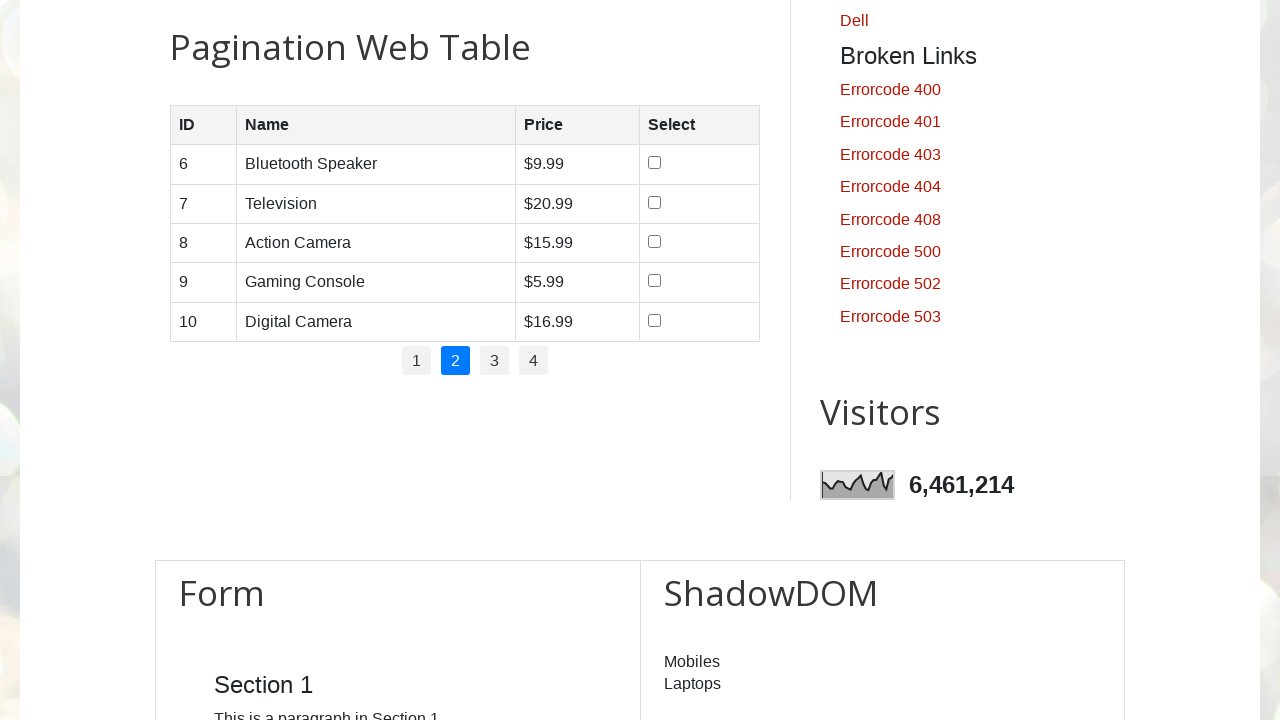

Clicked pagination link for page 3 at (494, 361) on //ul[@class='pagination']//li[3]//a
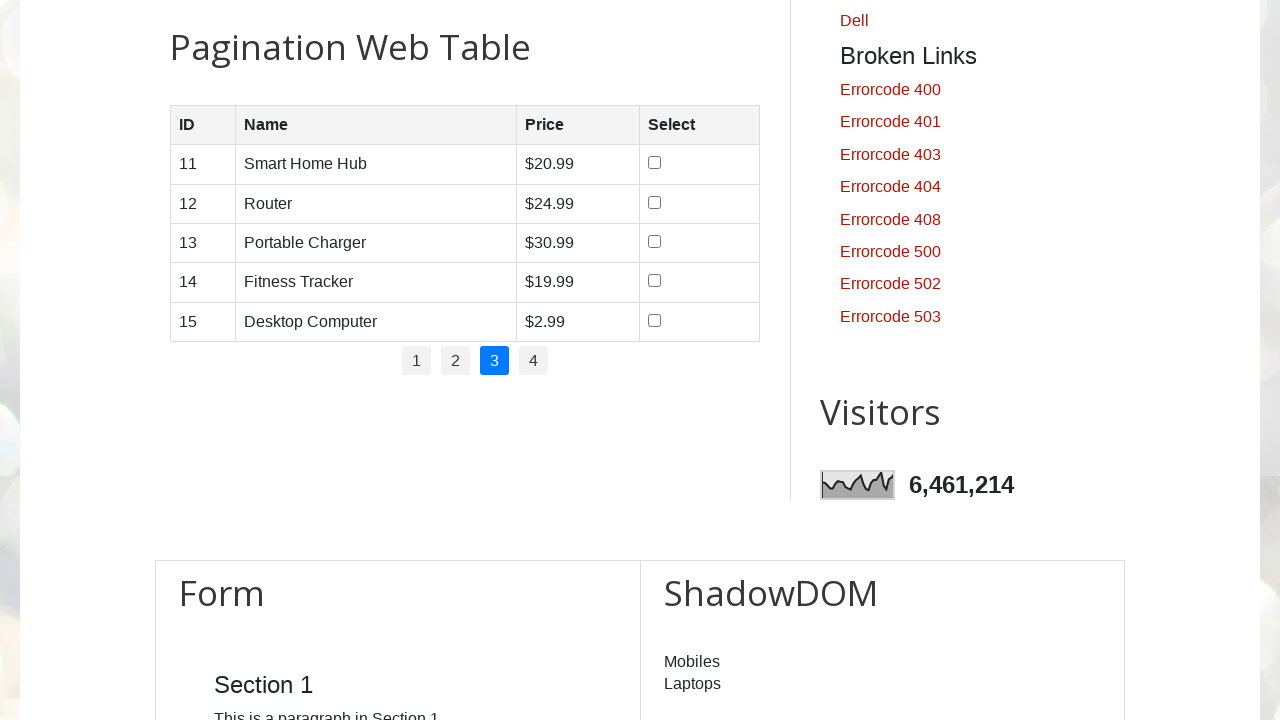

Waited for table to update on page 3
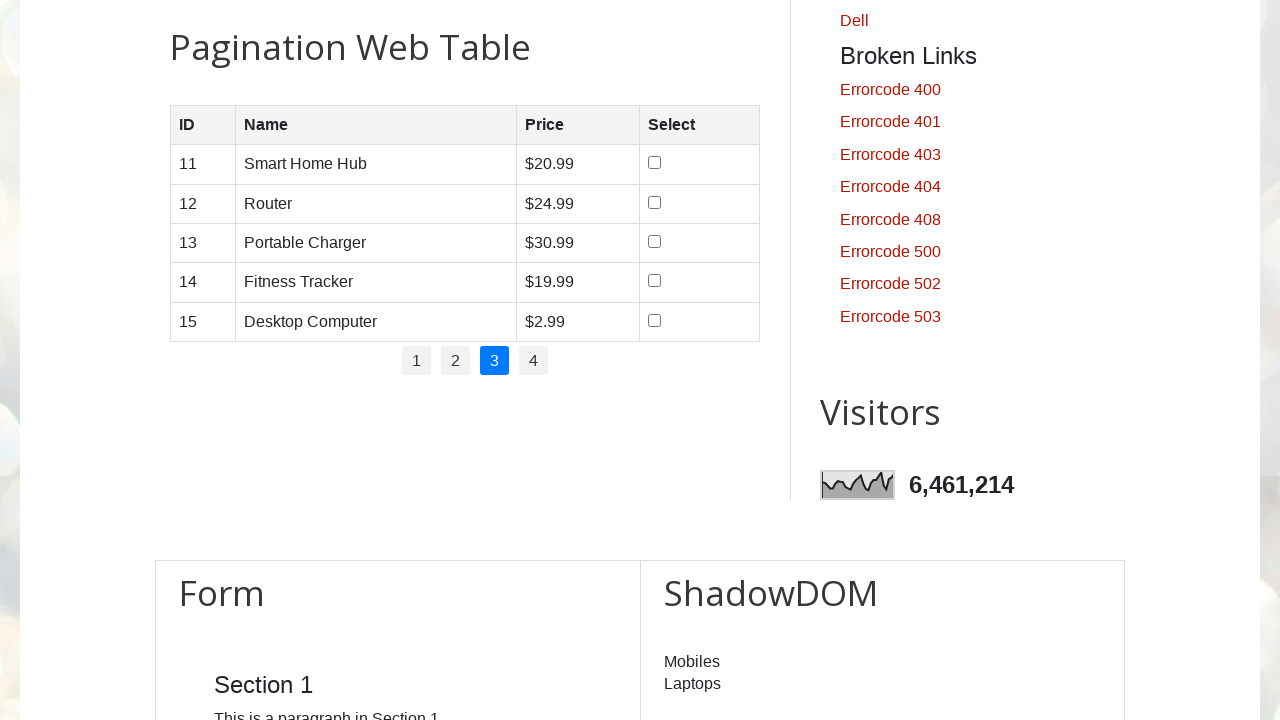

Table rows loaded on page 3
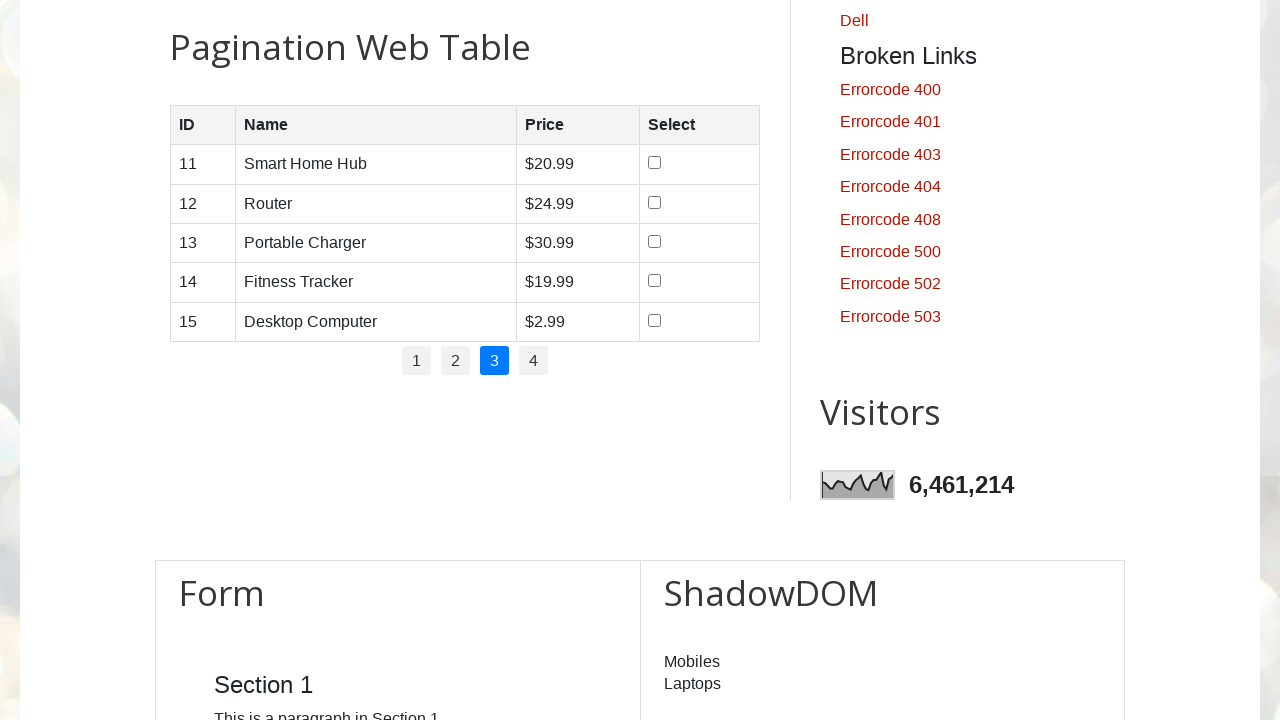

Retrieved 5 rows from table on page 3
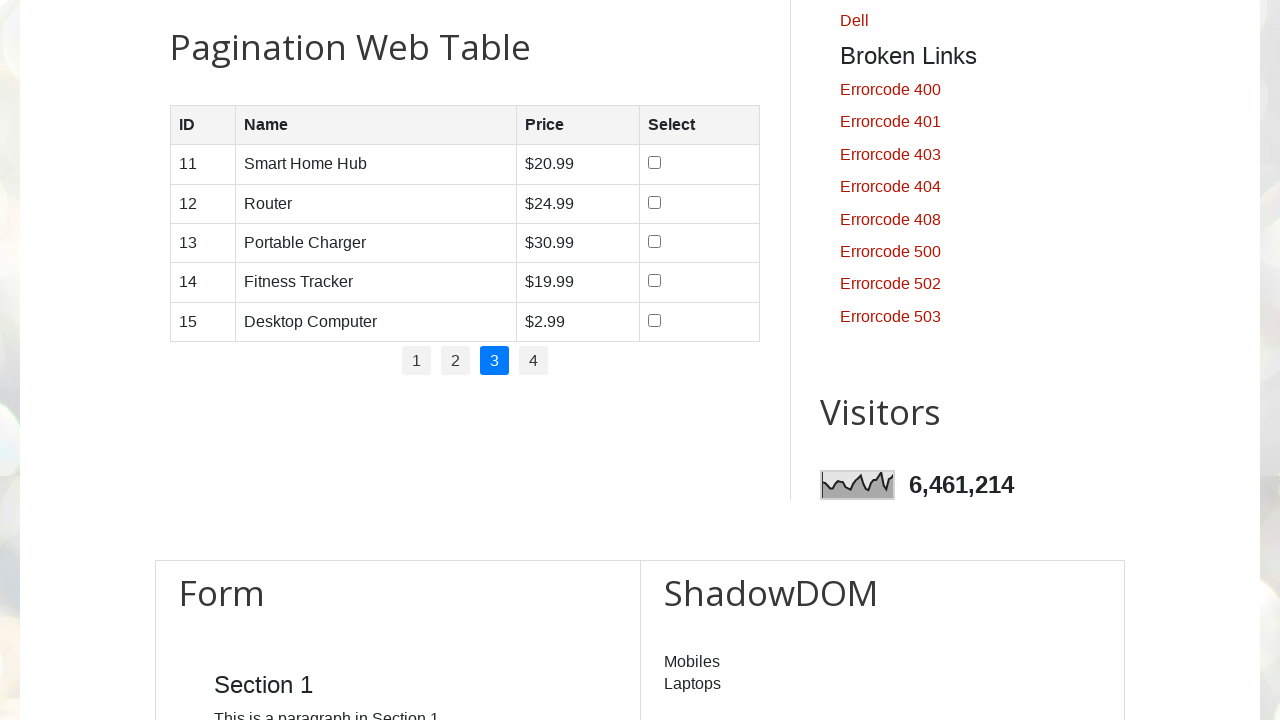

Verified ID cell exists in row 1 on page 3
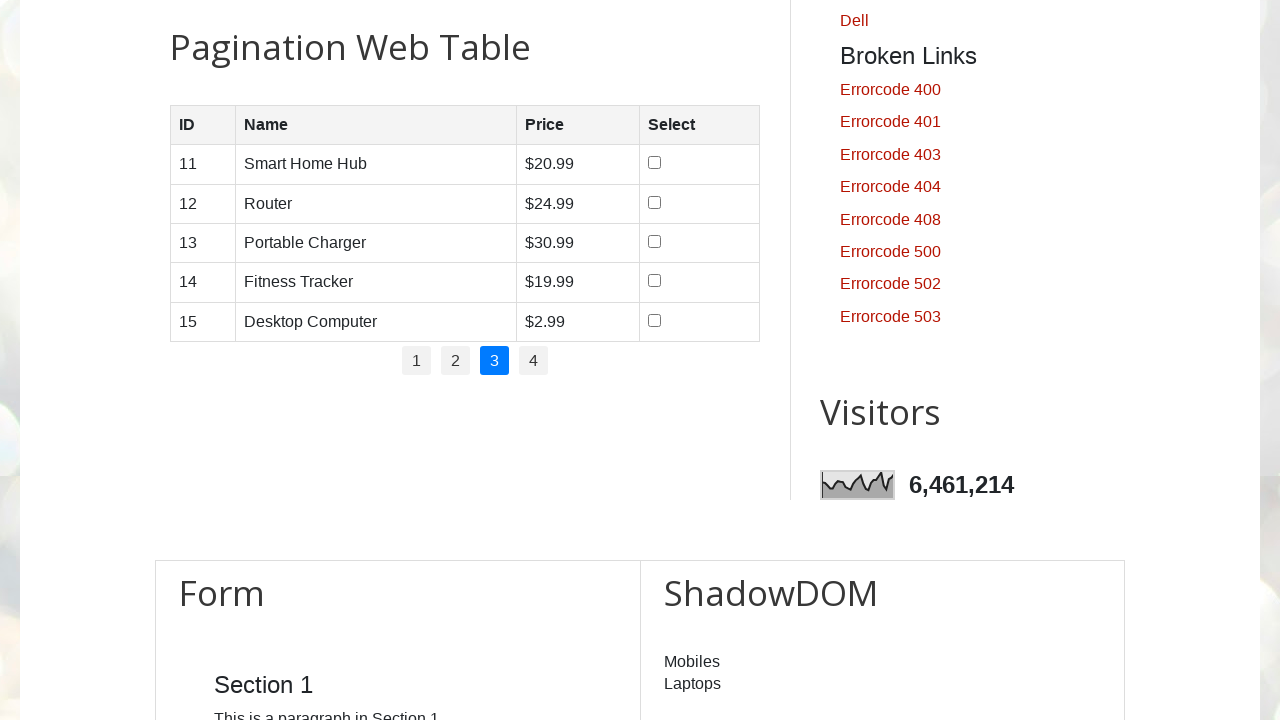

Verified Name cell exists in row 1 on page 3
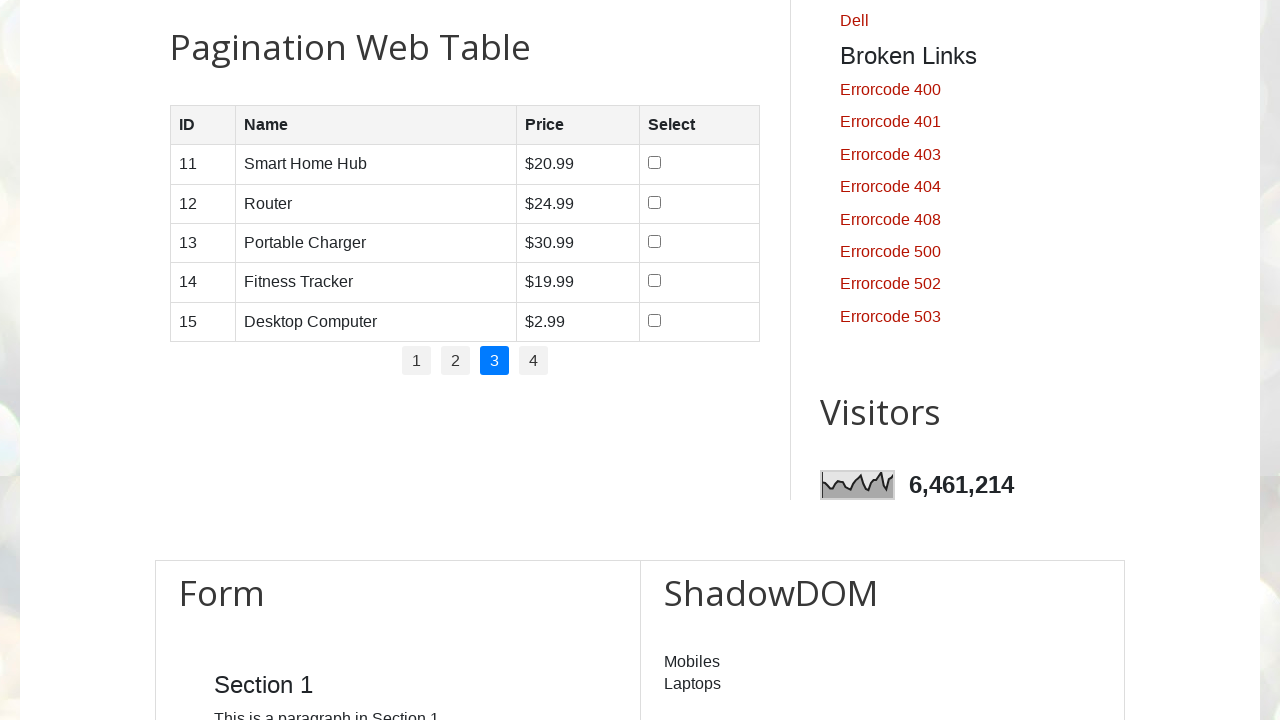

Verified Price cell exists in row 1 on page 3
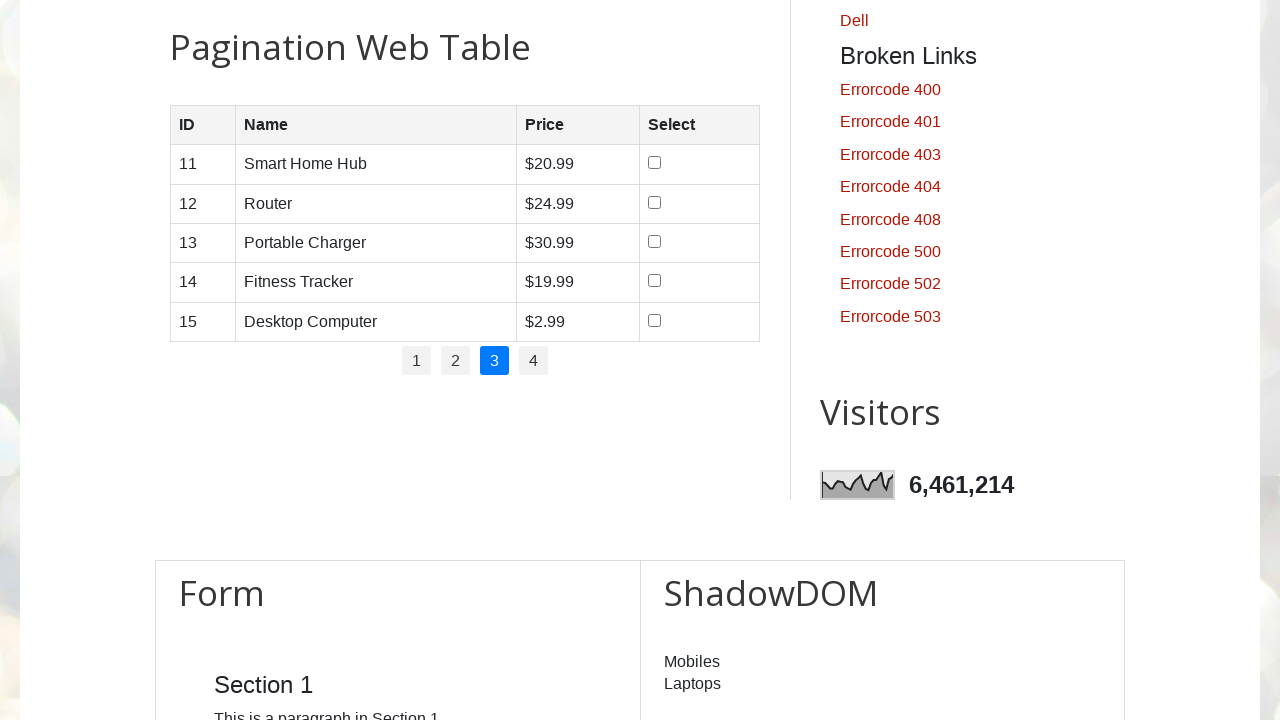

Verified ID cell exists in row 2 on page 3
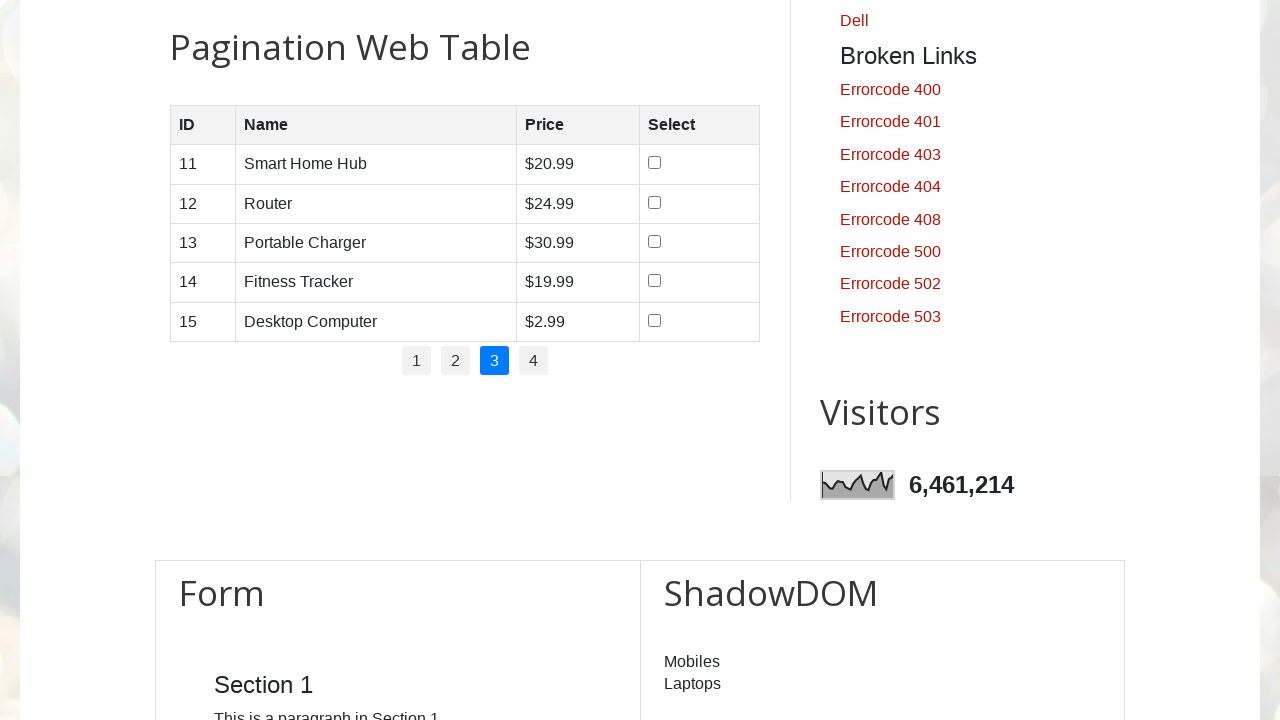

Verified Name cell exists in row 2 on page 3
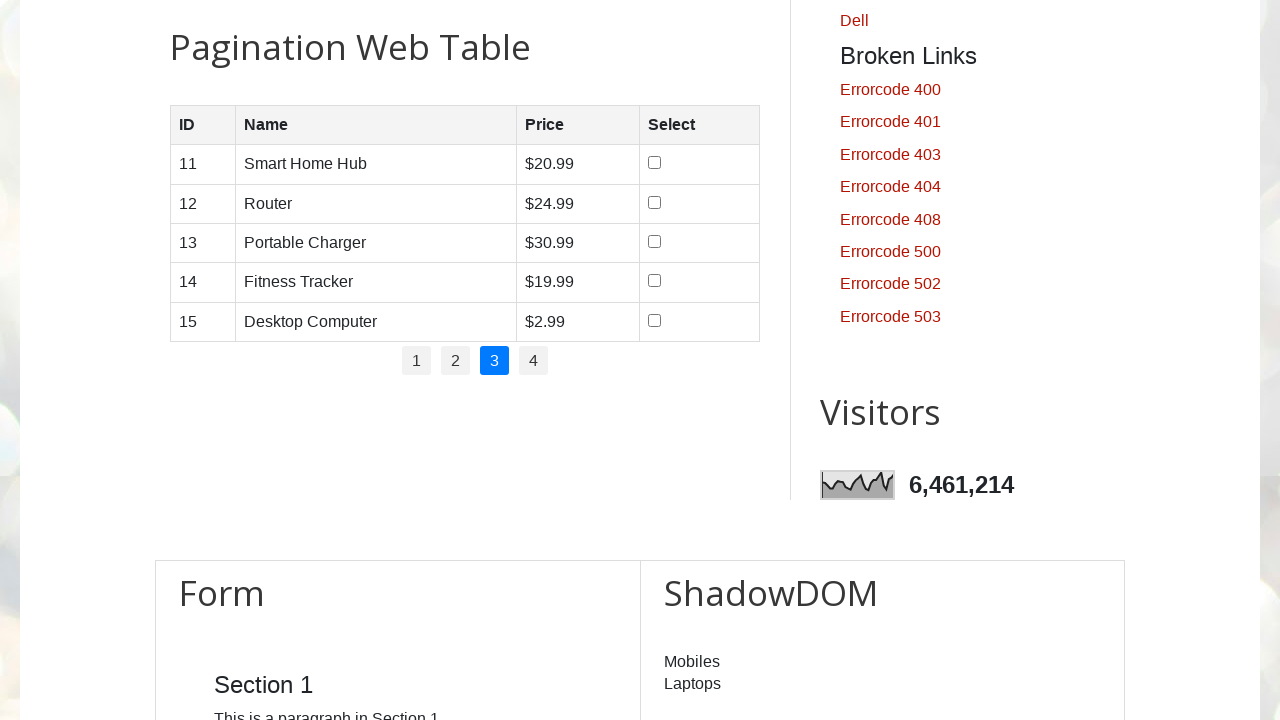

Verified Price cell exists in row 2 on page 3
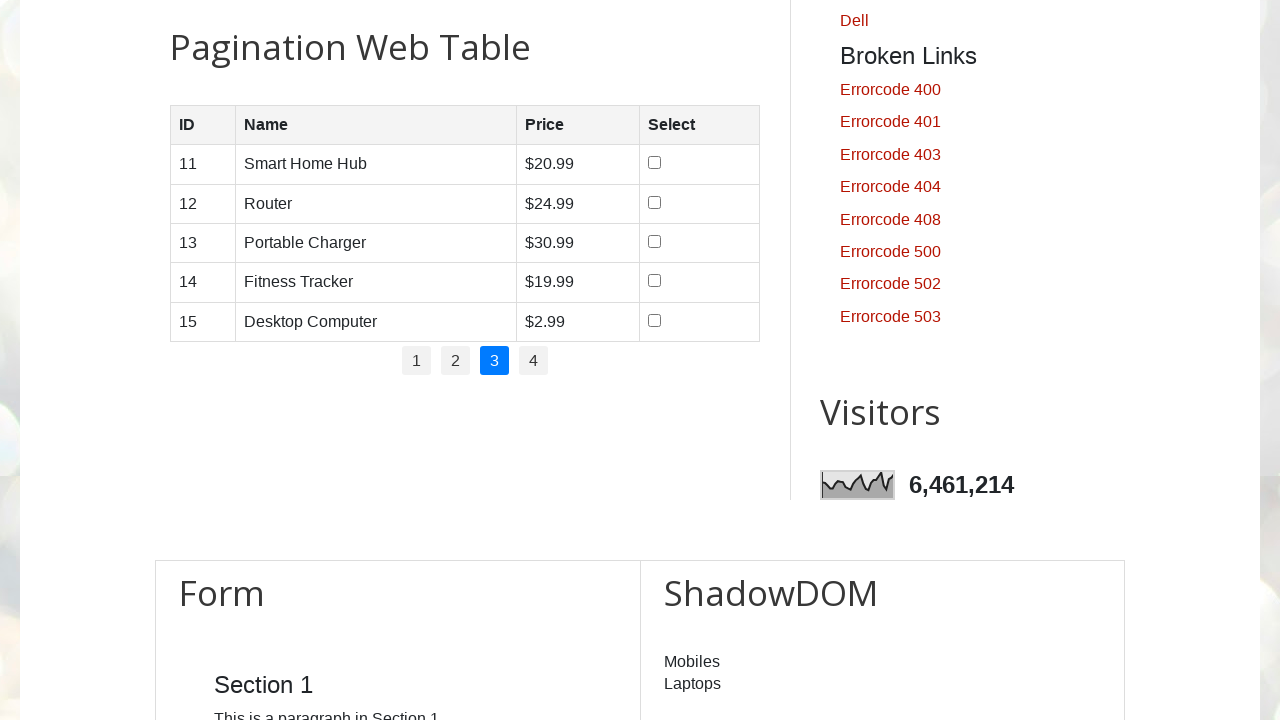

Verified ID cell exists in row 3 on page 3
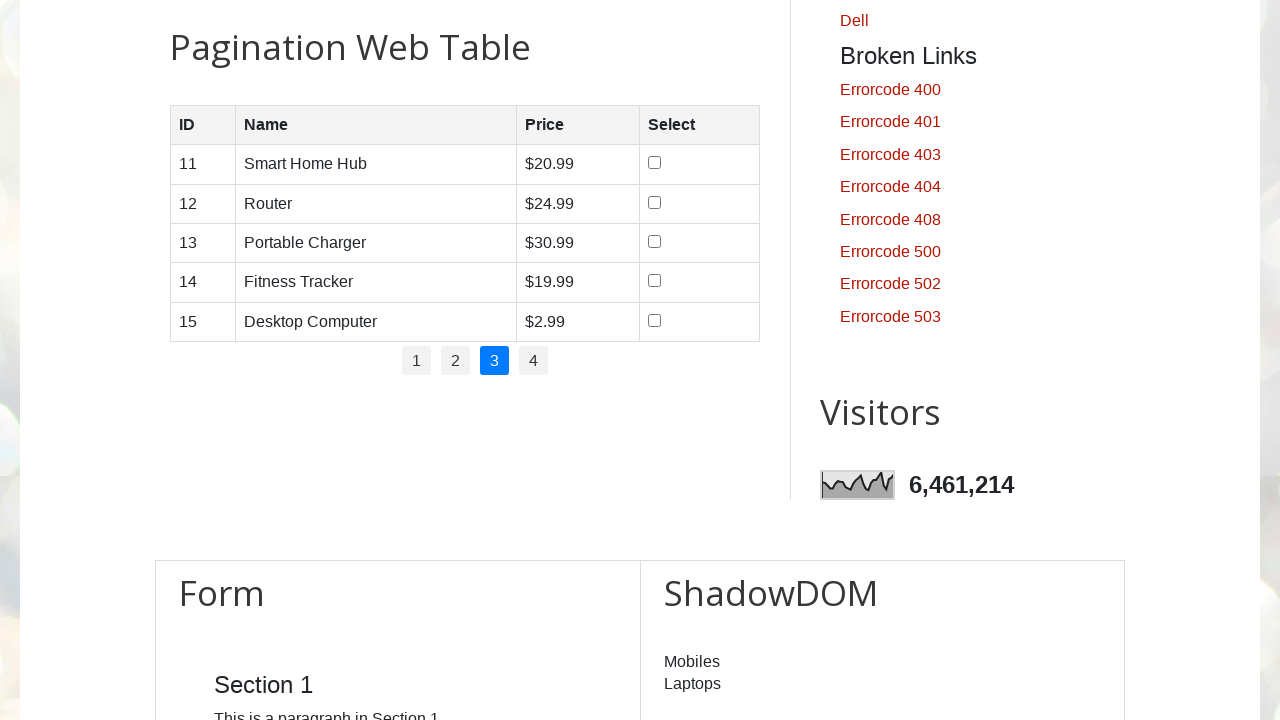

Verified Name cell exists in row 3 on page 3
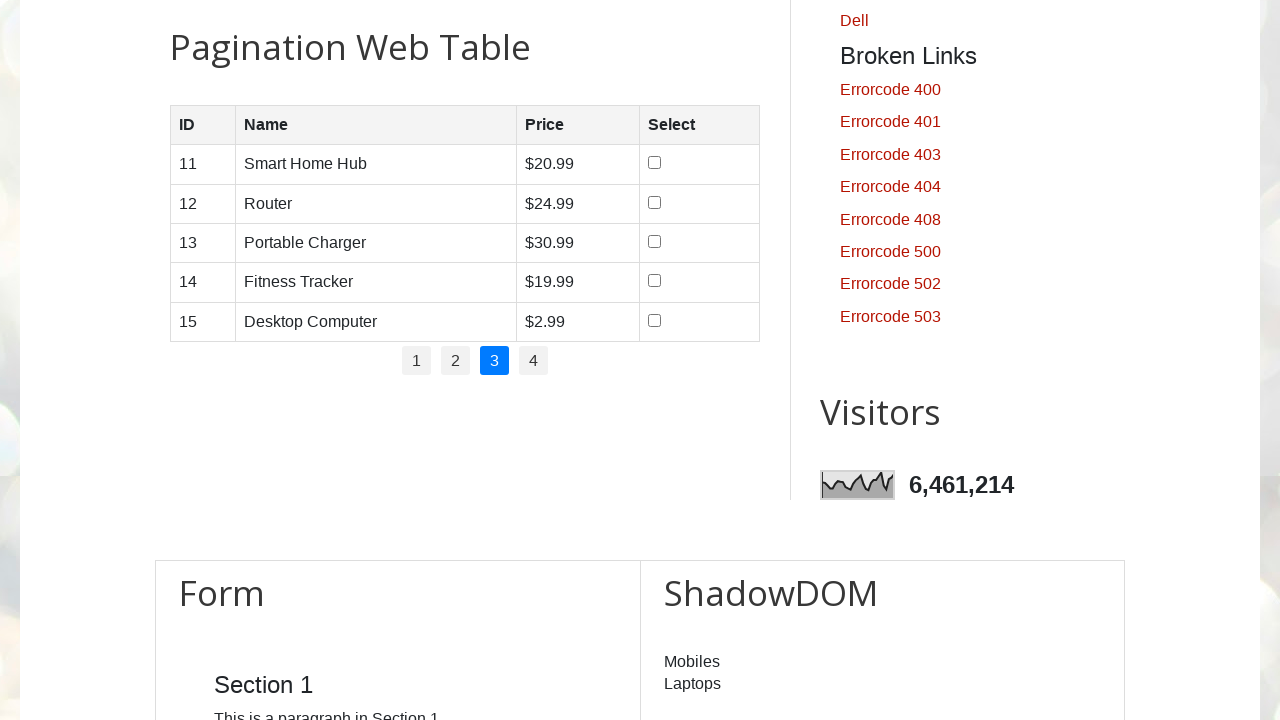

Verified Price cell exists in row 3 on page 3
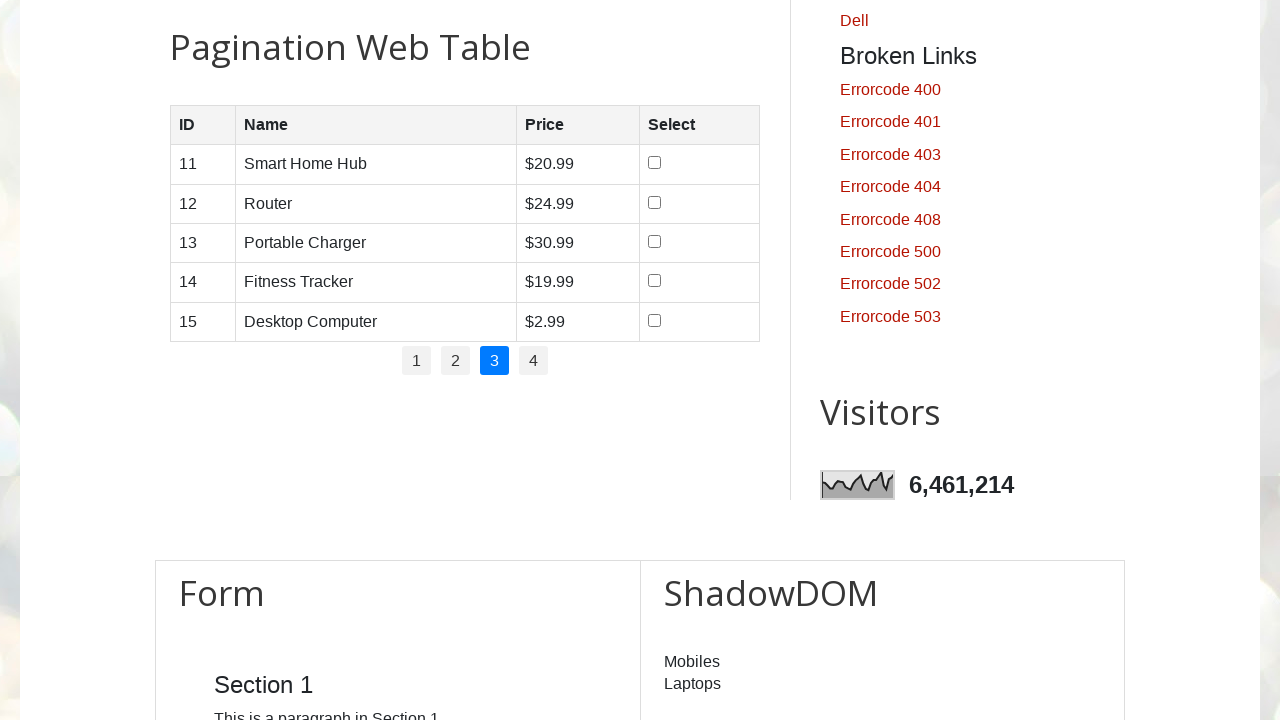

Verified ID cell exists in row 4 on page 3
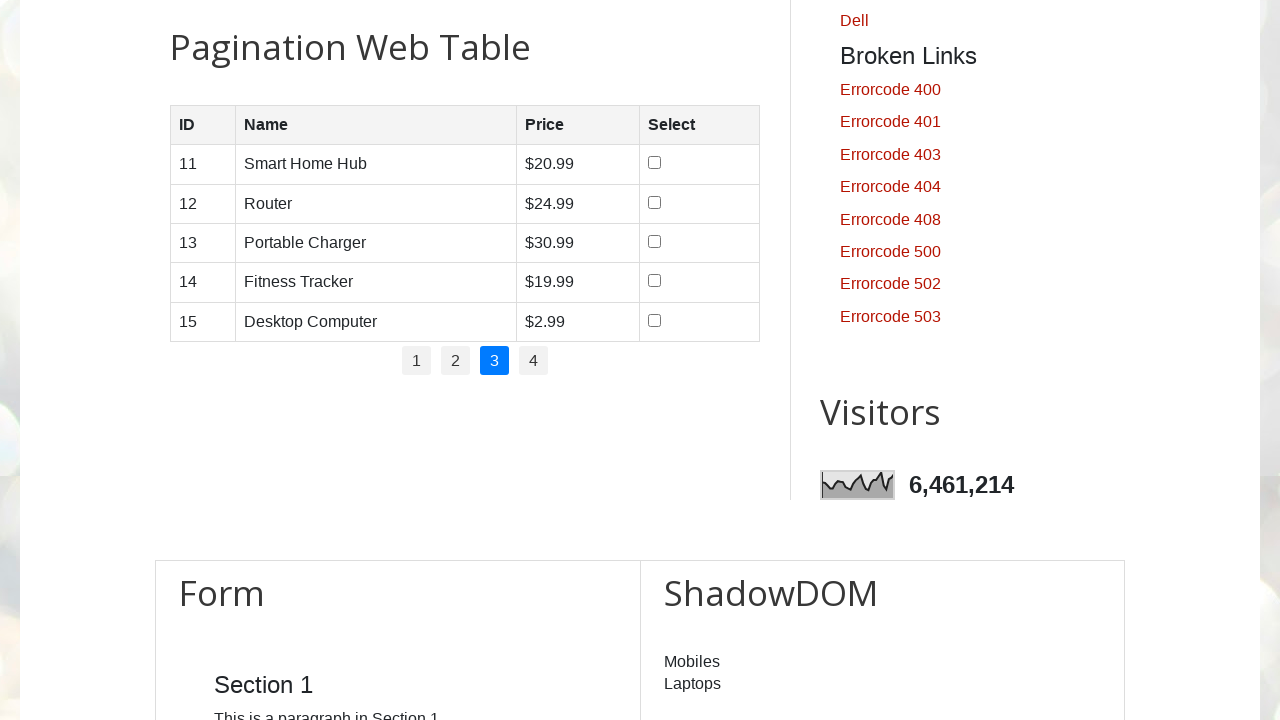

Verified Name cell exists in row 4 on page 3
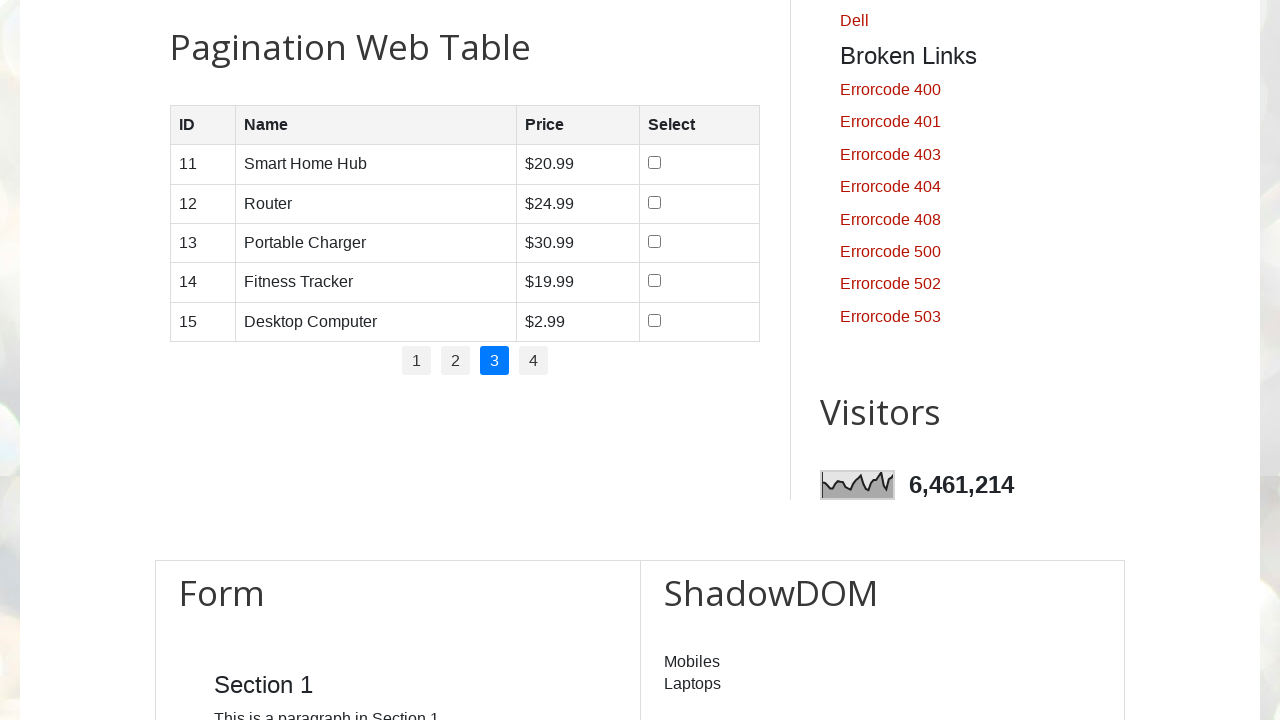

Verified Price cell exists in row 4 on page 3
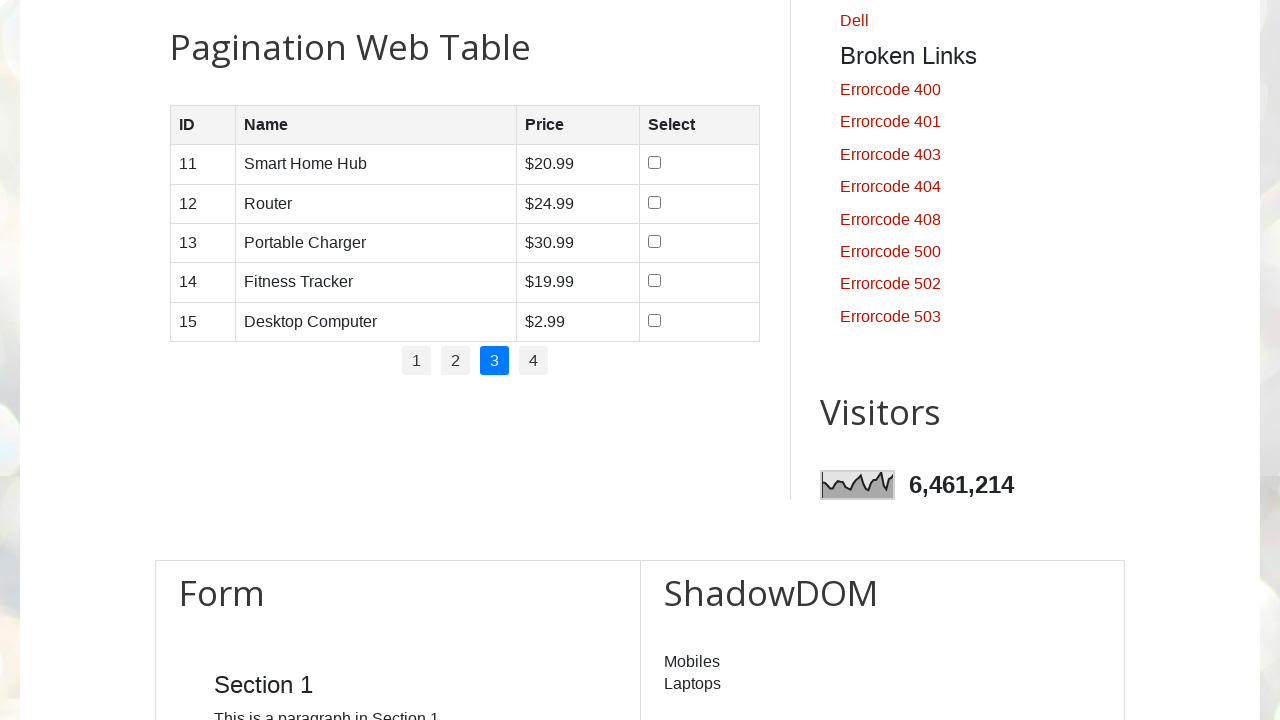

Verified ID cell exists in row 5 on page 3
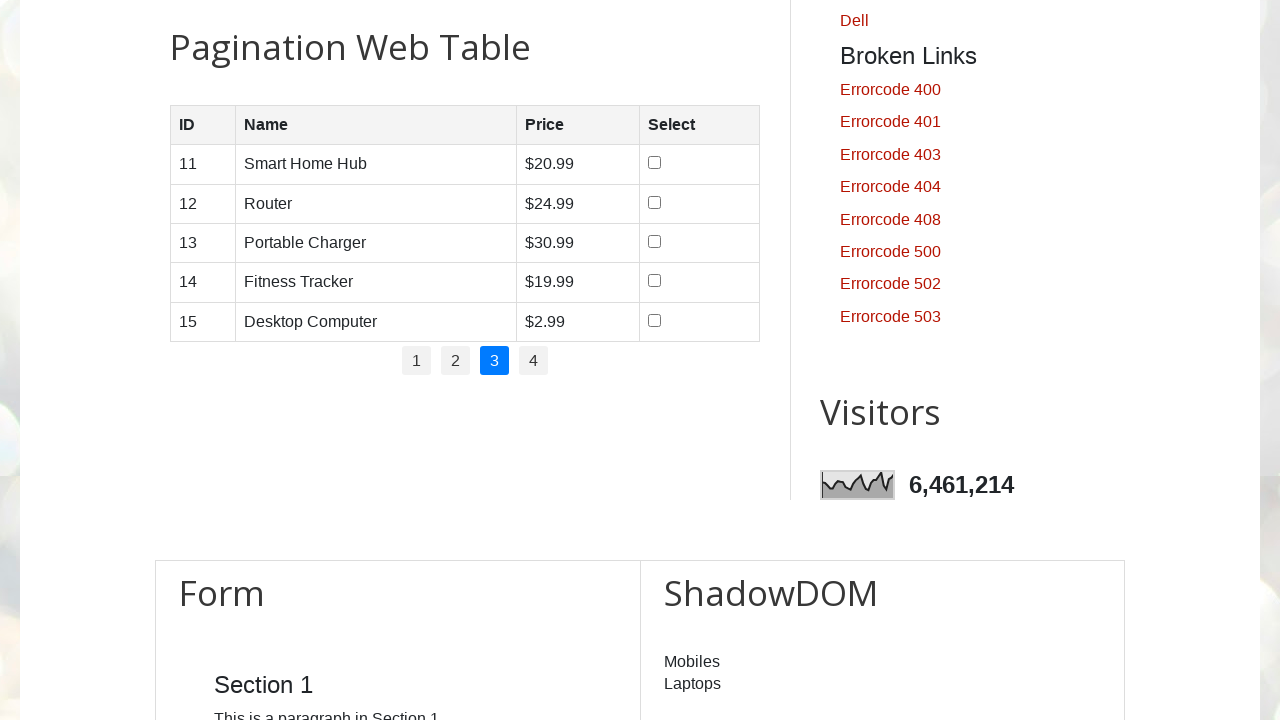

Verified Name cell exists in row 5 on page 3
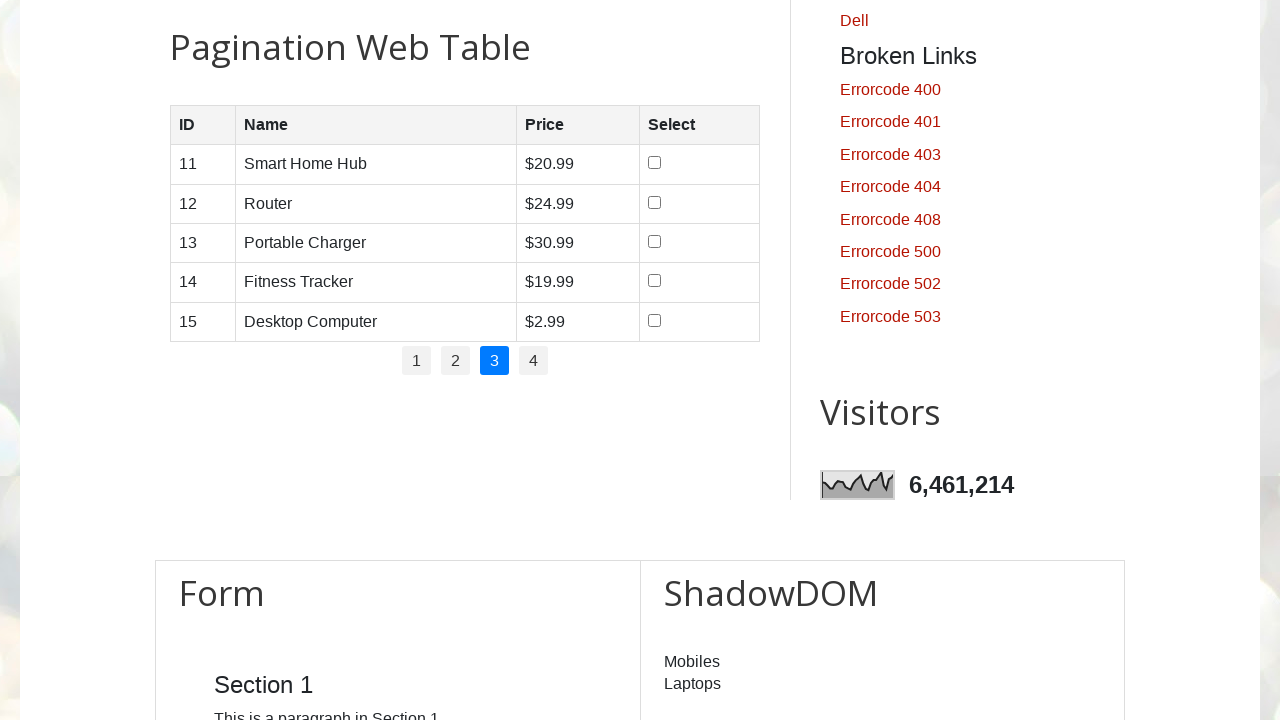

Verified Price cell exists in row 5 on page 3
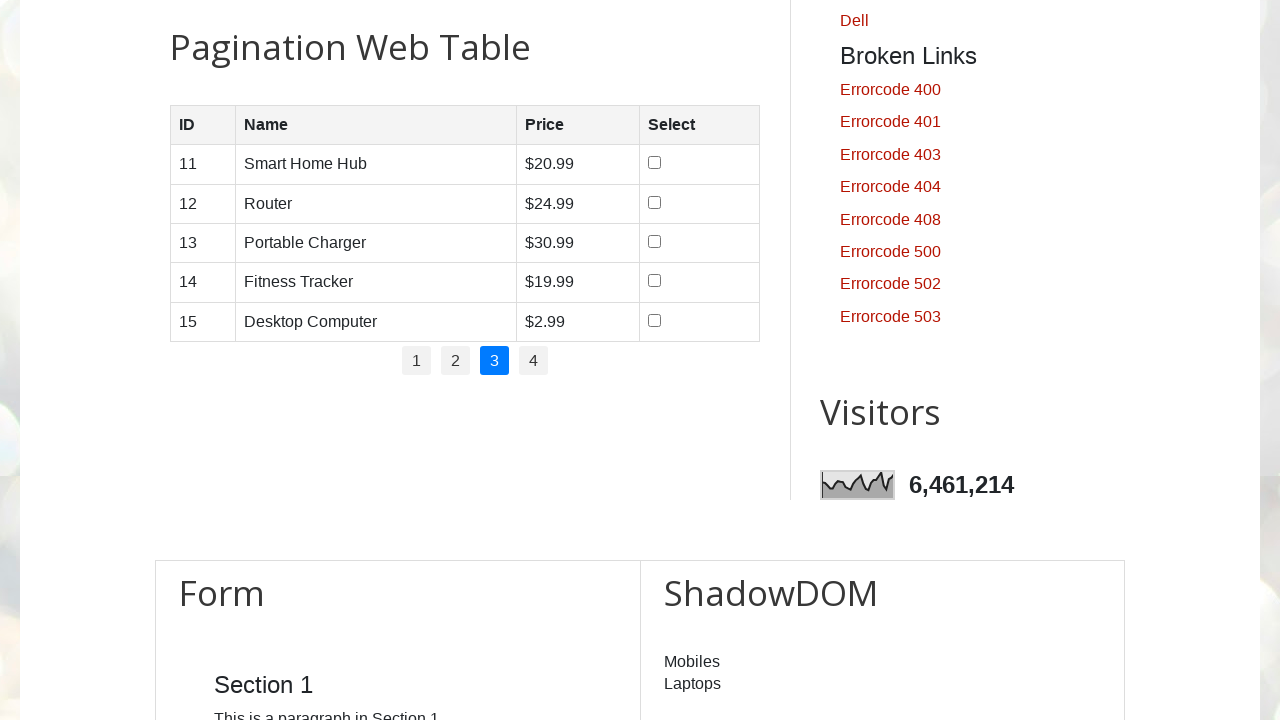

Clicked pagination link for page 4 at (534, 361) on //ul[@class='pagination']//li[4]//a
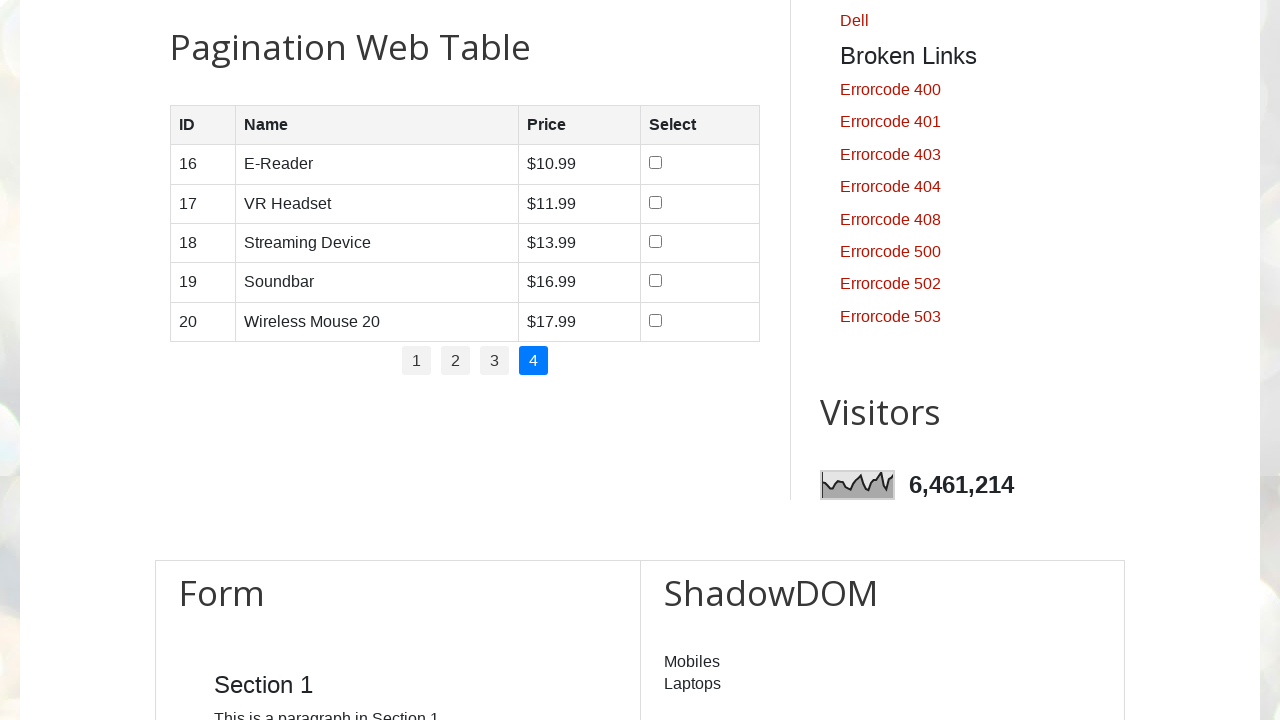

Waited for table to update on page 4
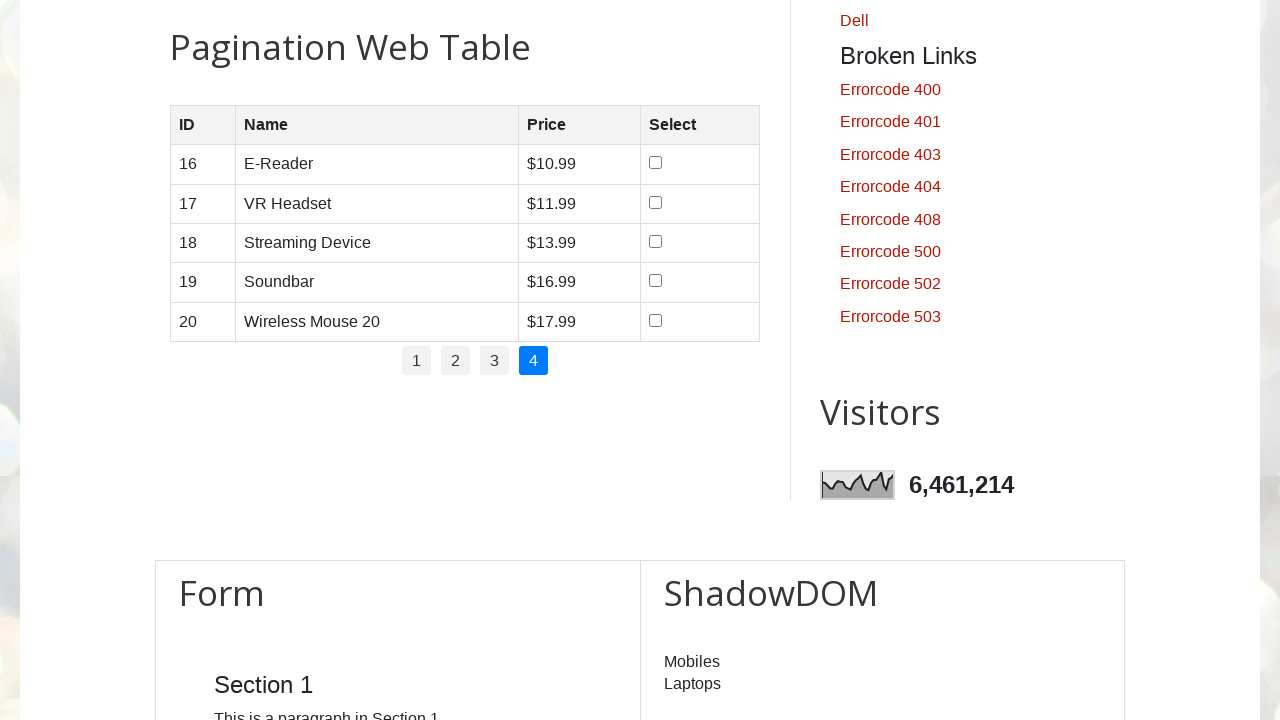

Table rows loaded on page 4
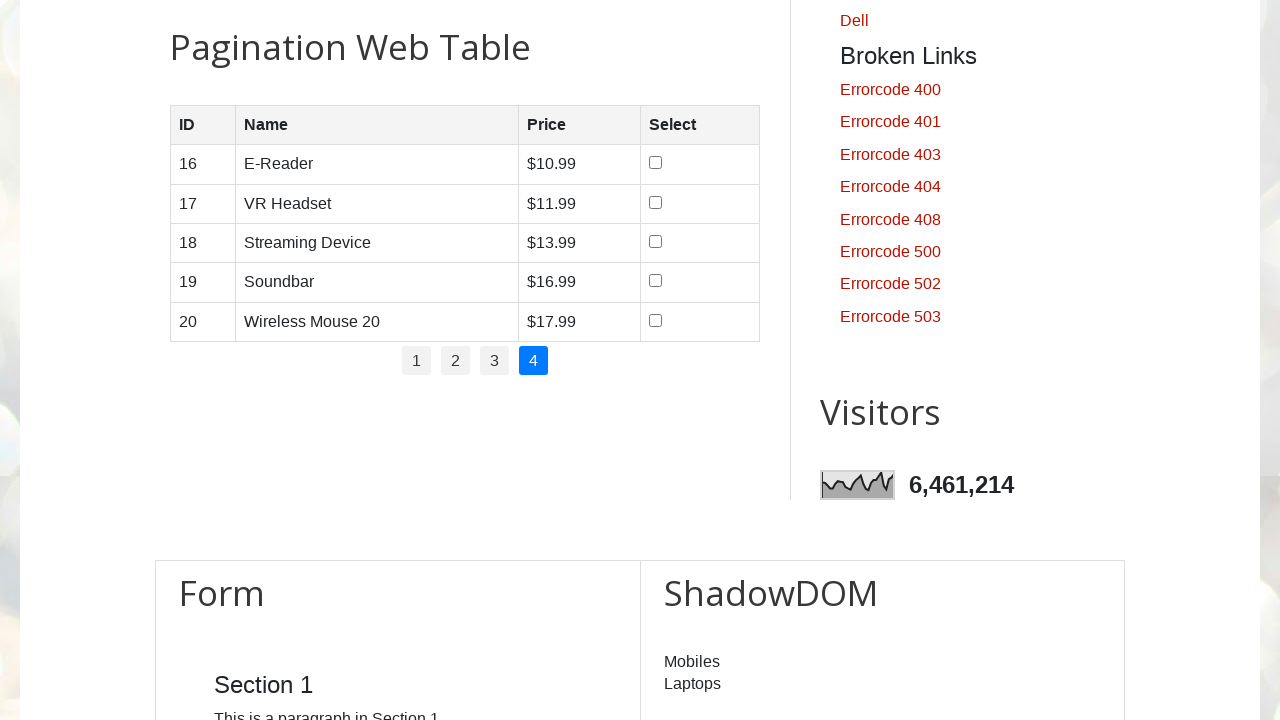

Retrieved 5 rows from table on page 4
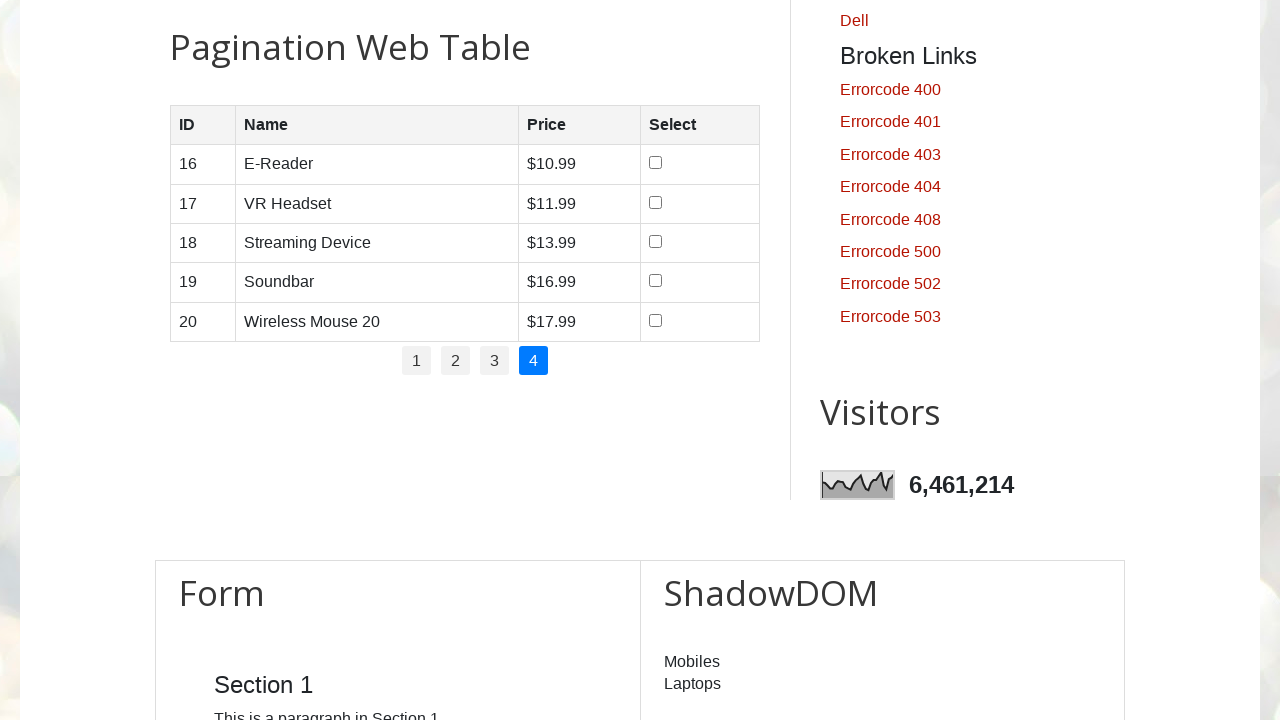

Verified ID cell exists in row 1 on page 4
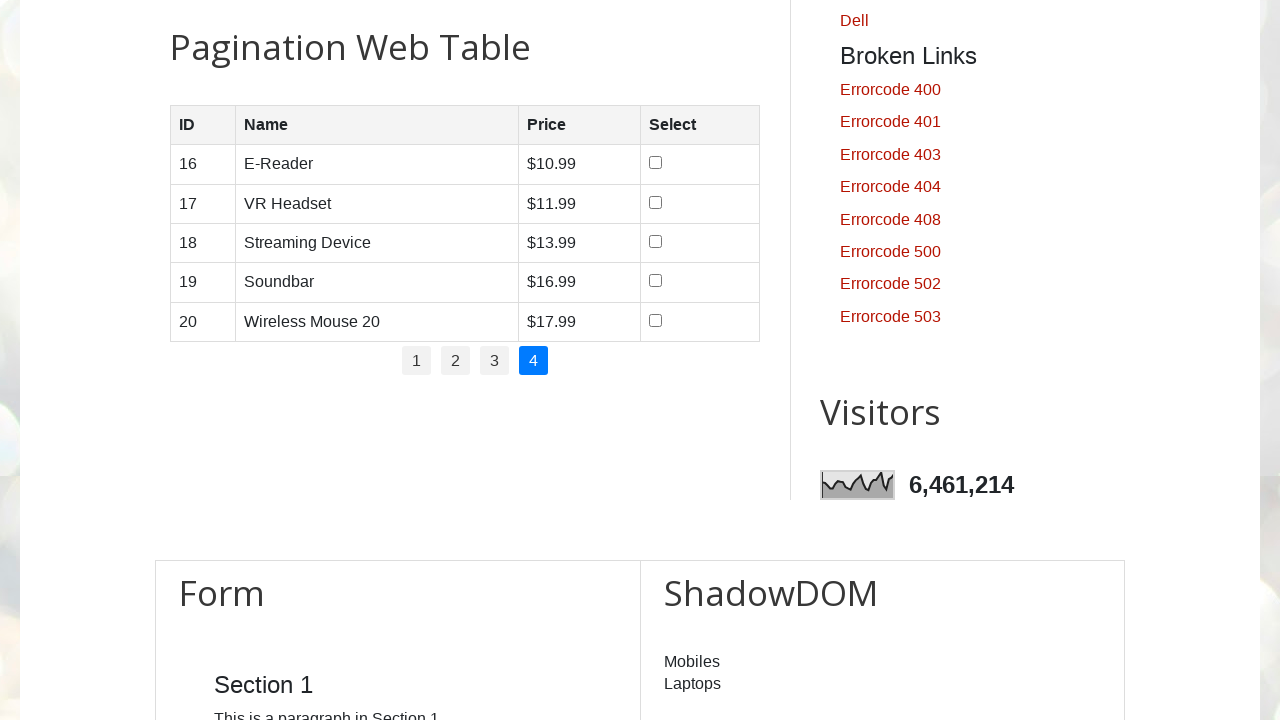

Verified Name cell exists in row 1 on page 4
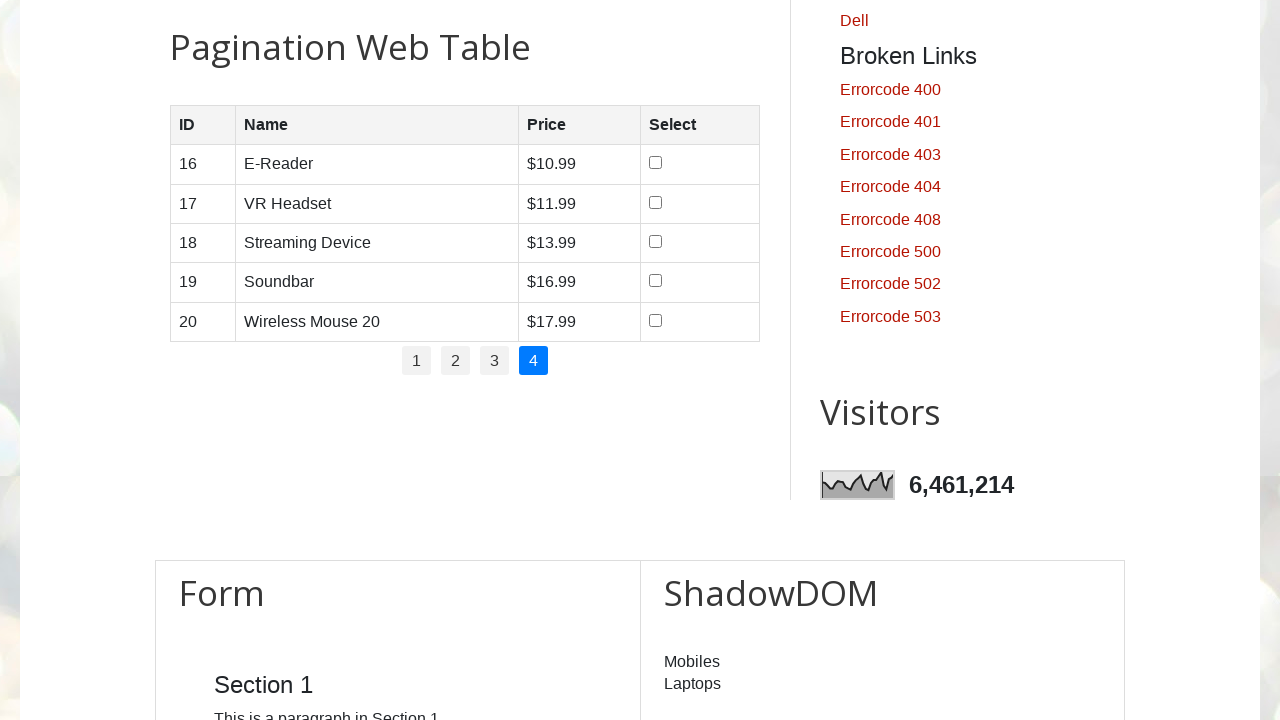

Verified Price cell exists in row 1 on page 4
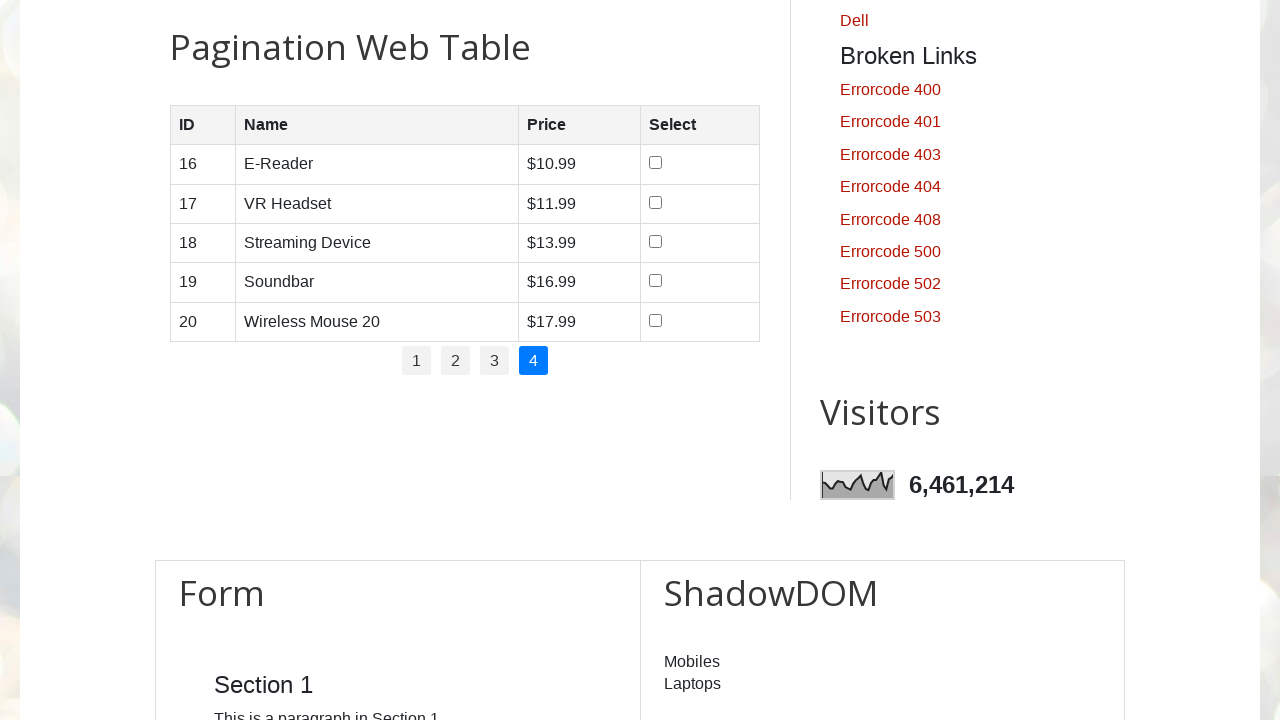

Verified ID cell exists in row 2 on page 4
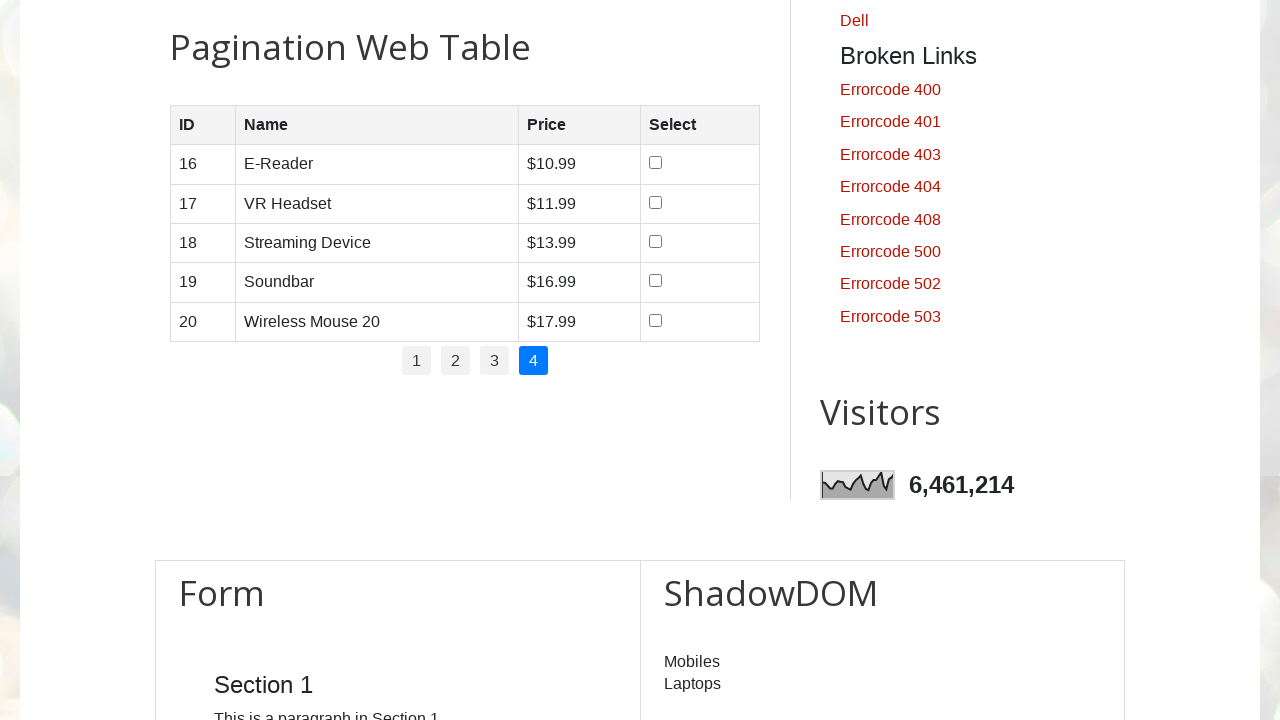

Verified Name cell exists in row 2 on page 4
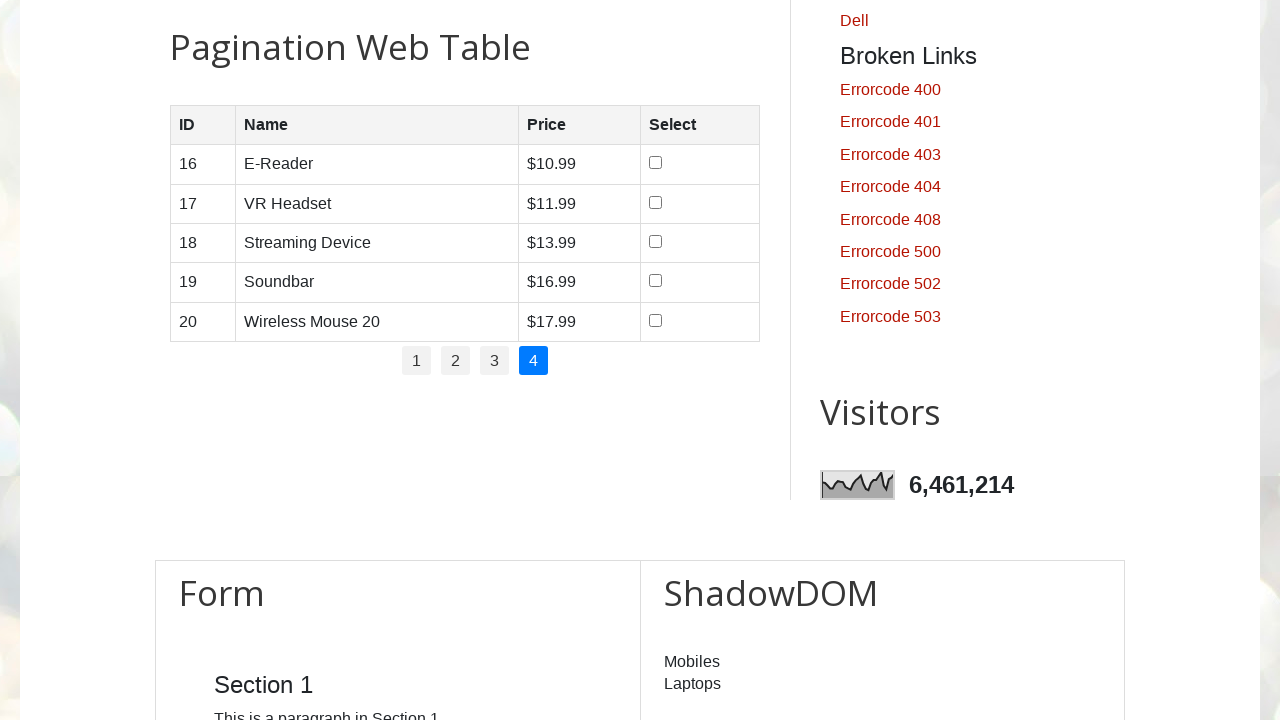

Verified Price cell exists in row 2 on page 4
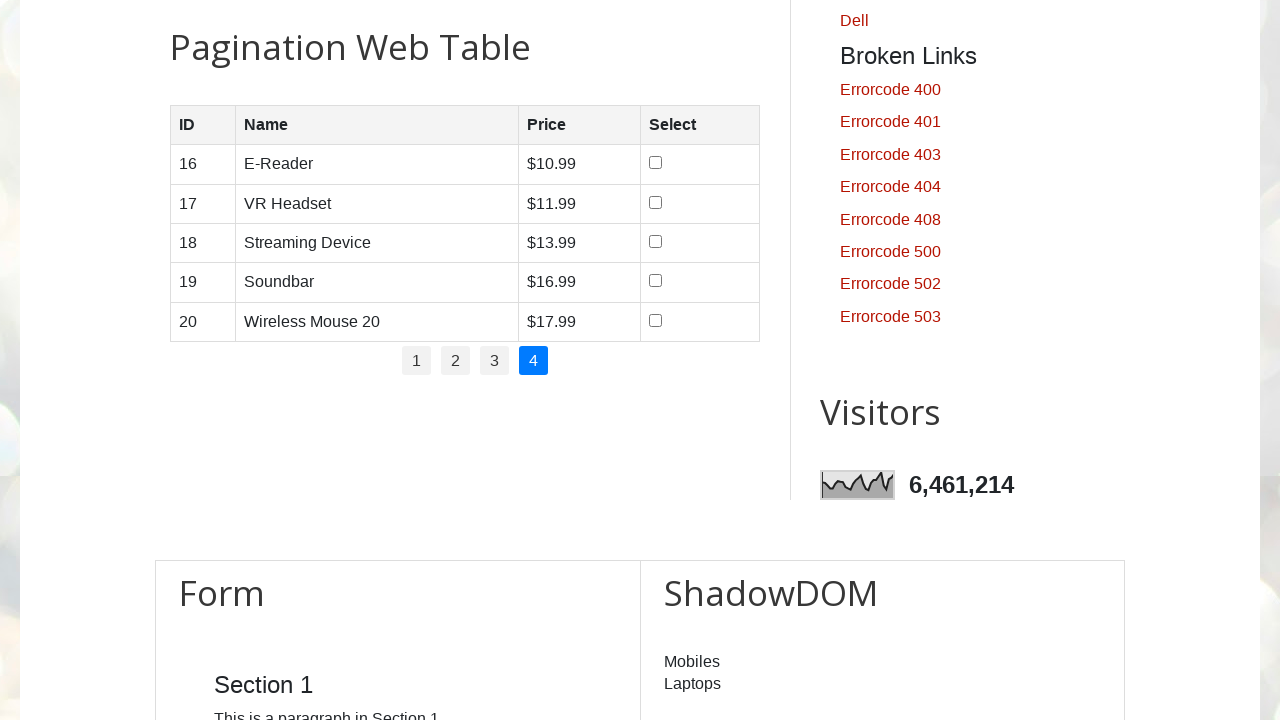

Verified ID cell exists in row 3 on page 4
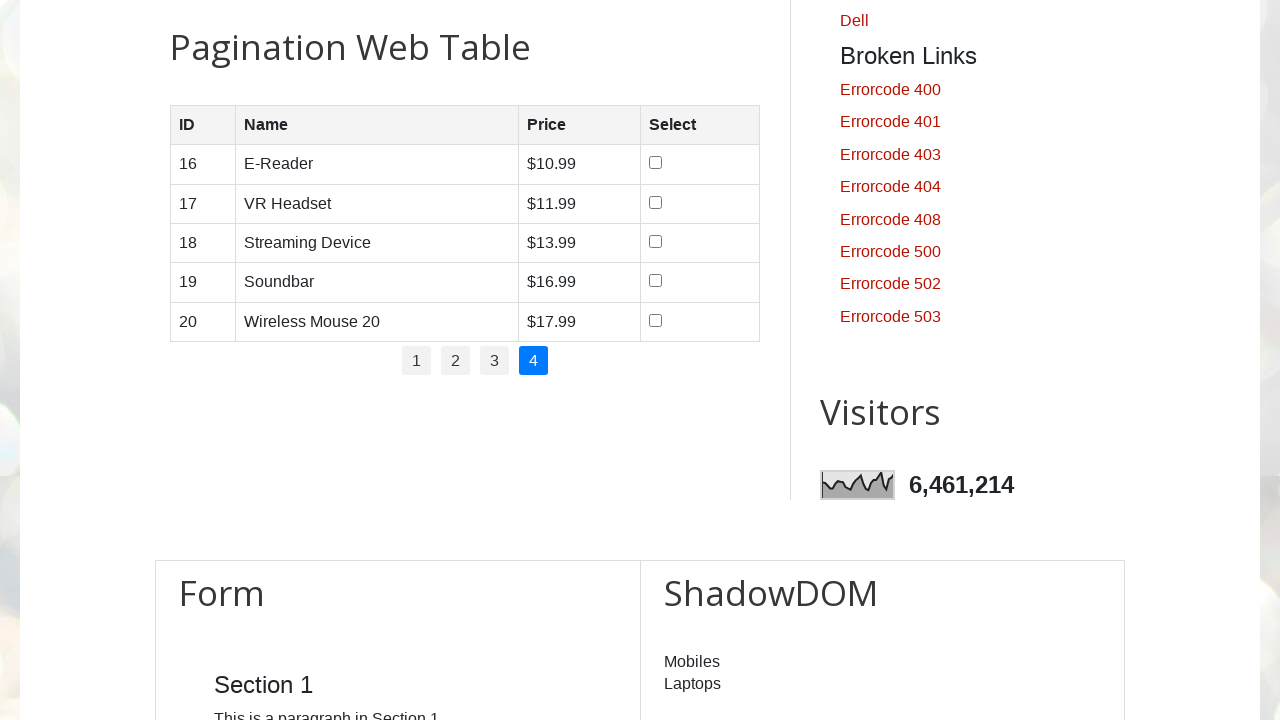

Verified Name cell exists in row 3 on page 4
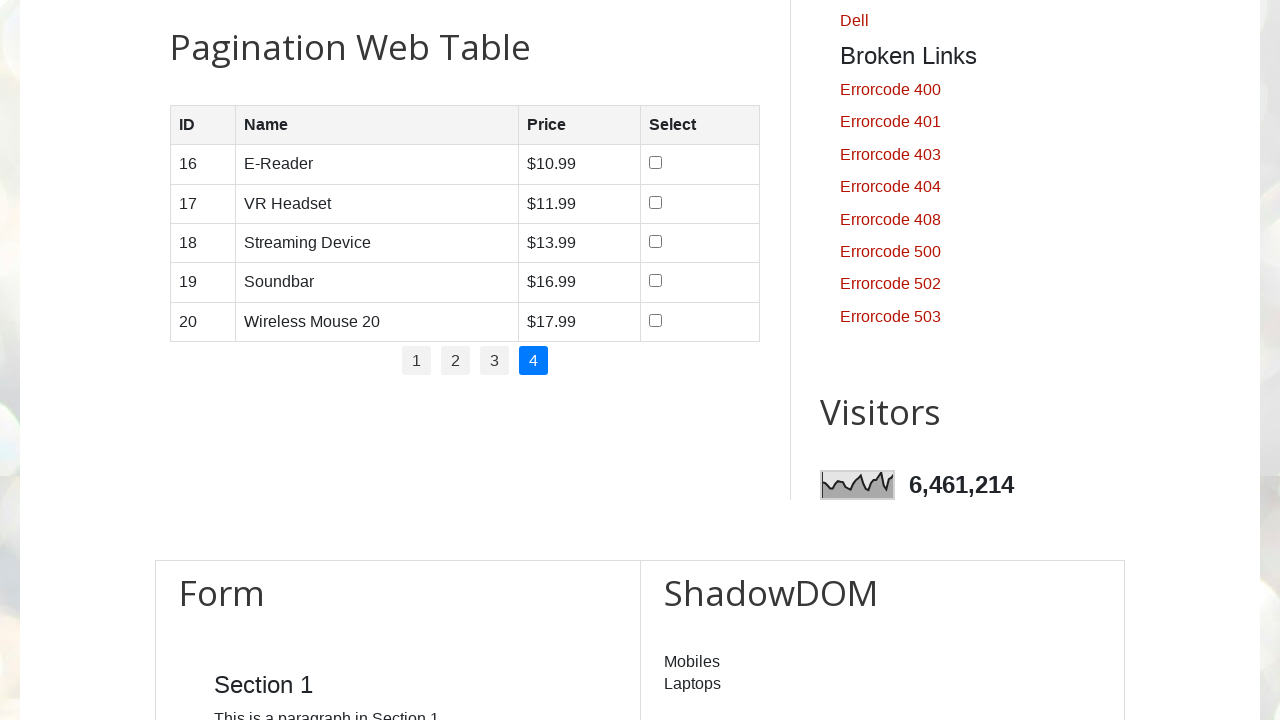

Verified Price cell exists in row 3 on page 4
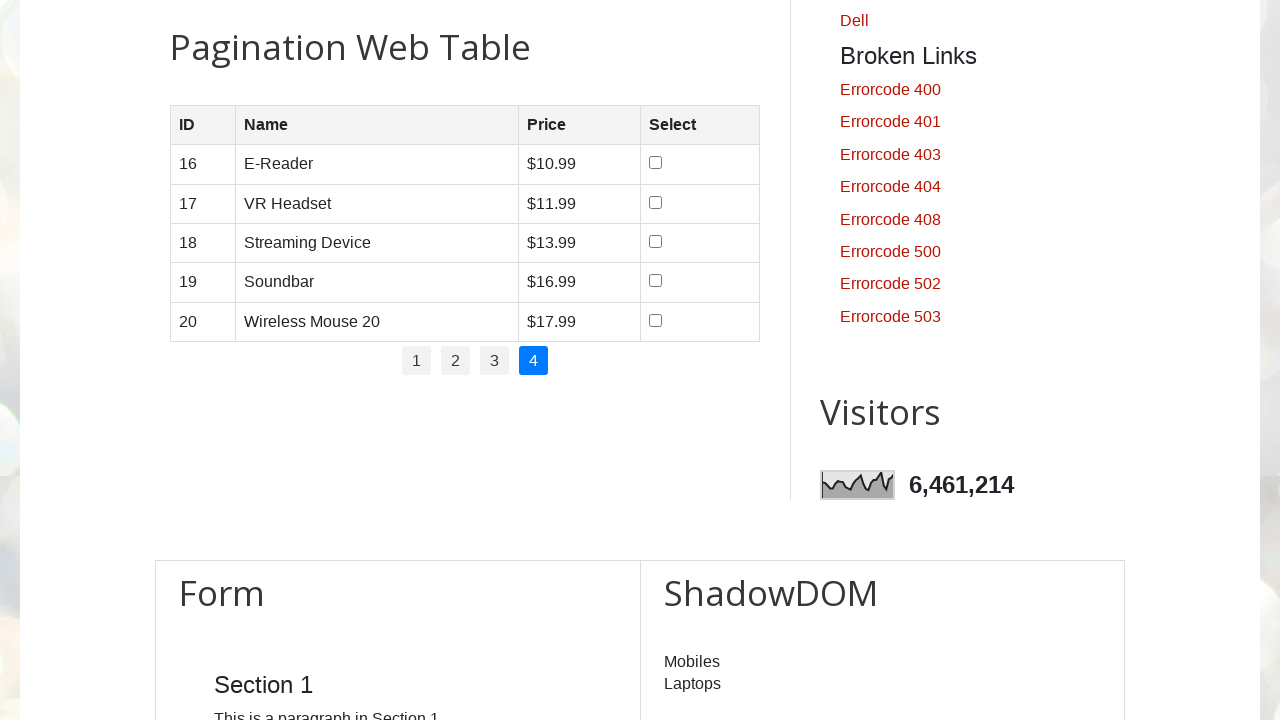

Verified ID cell exists in row 4 on page 4
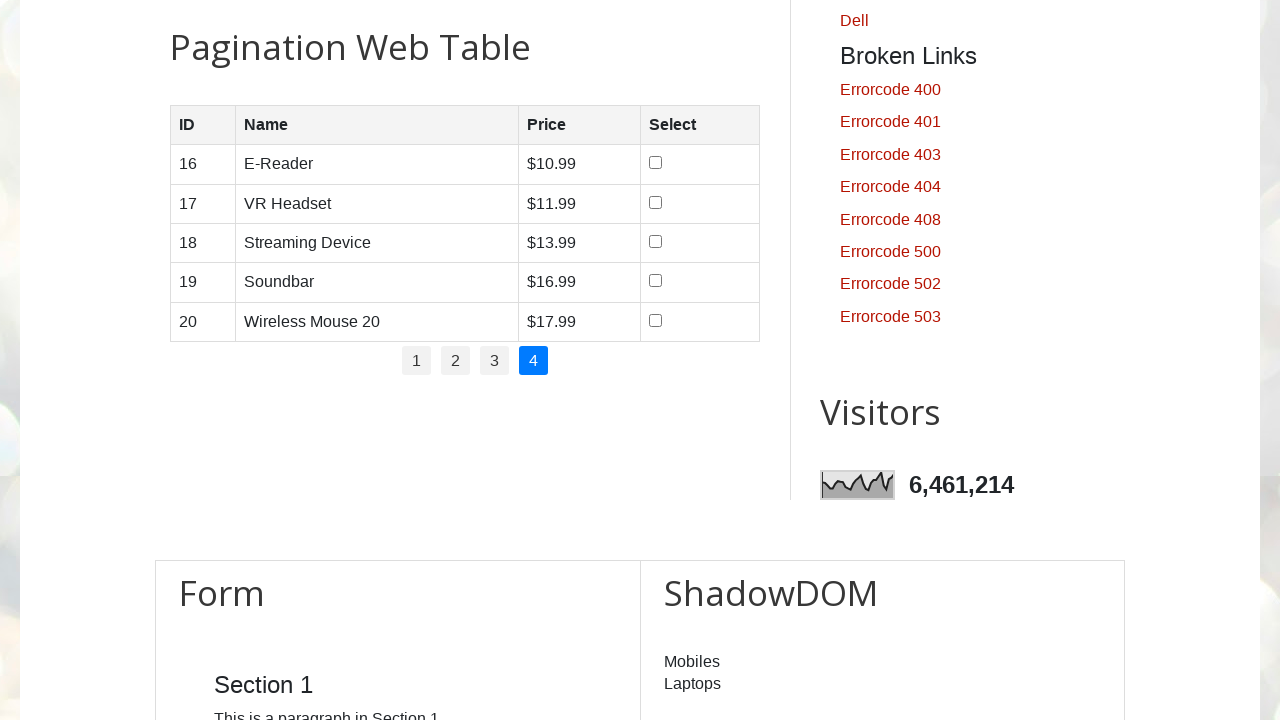

Verified Name cell exists in row 4 on page 4
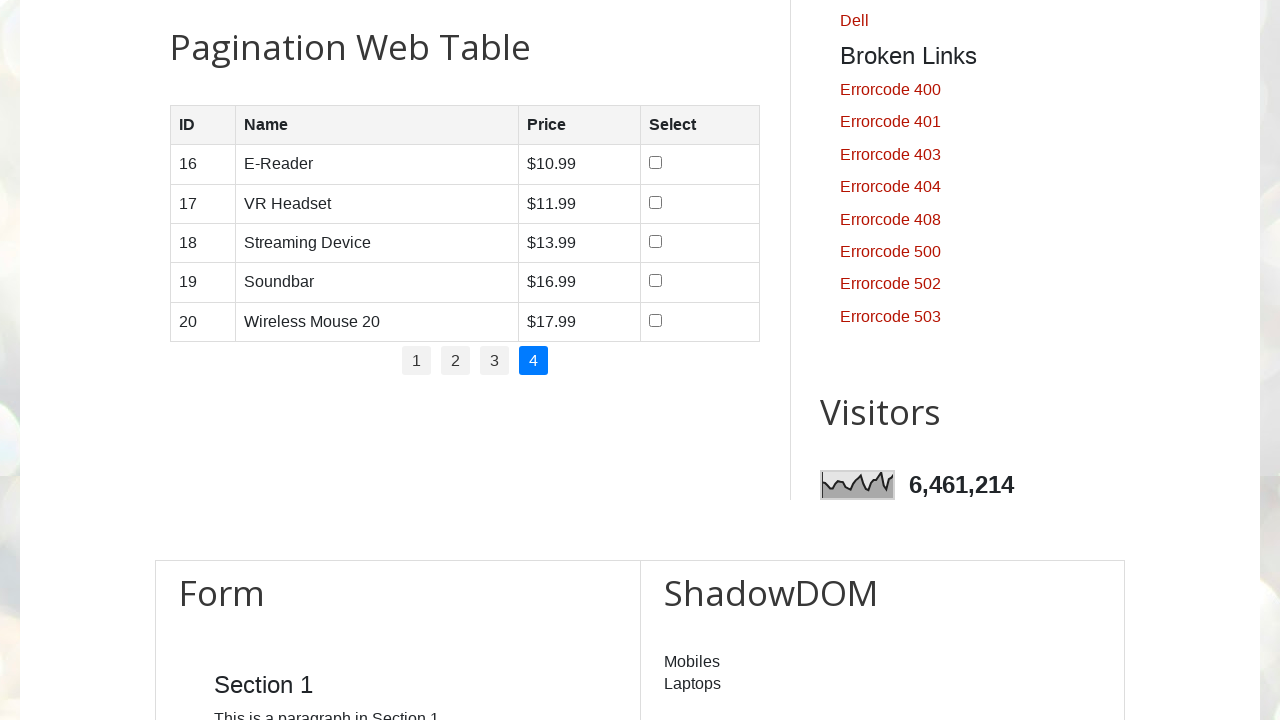

Verified Price cell exists in row 4 on page 4
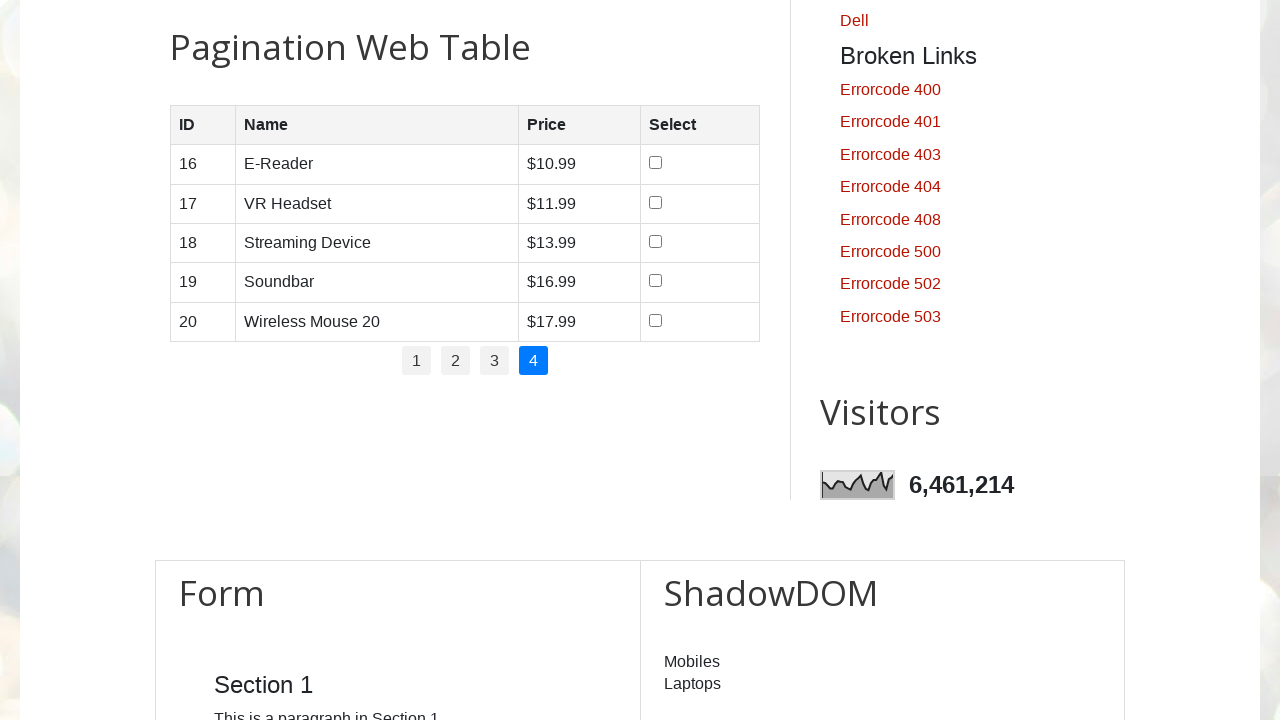

Verified ID cell exists in row 5 on page 4
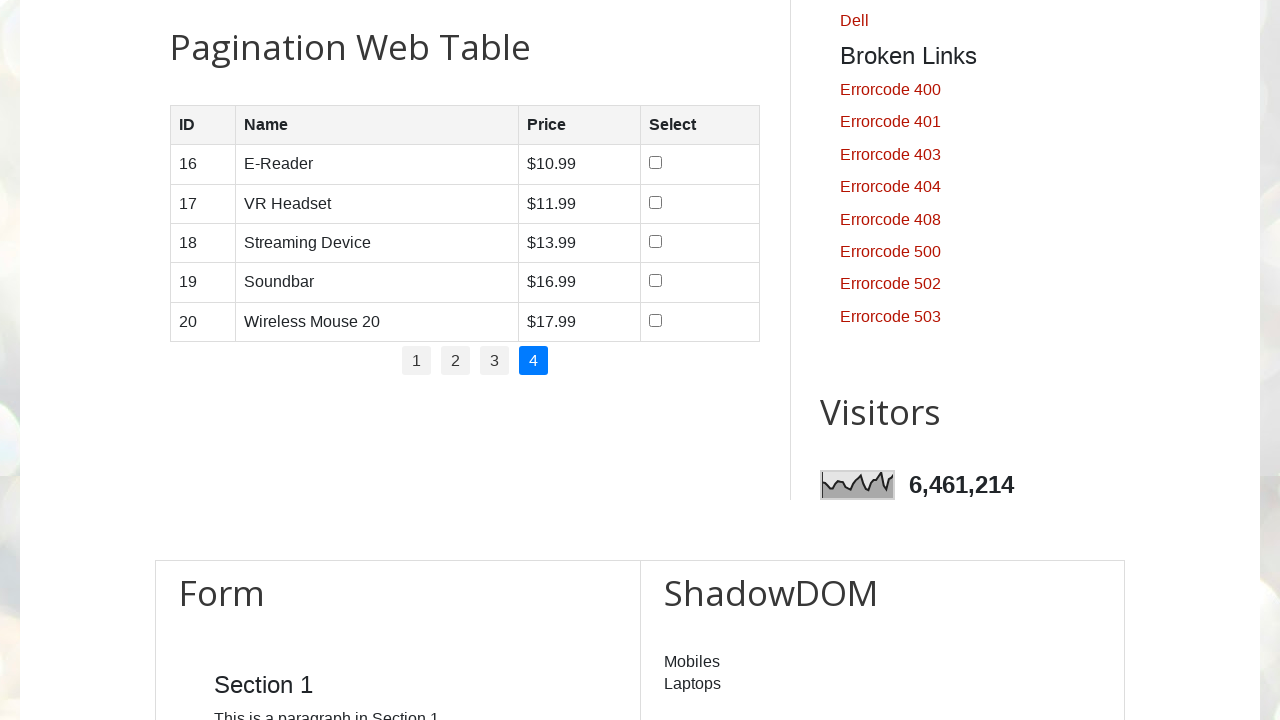

Verified Name cell exists in row 5 on page 4
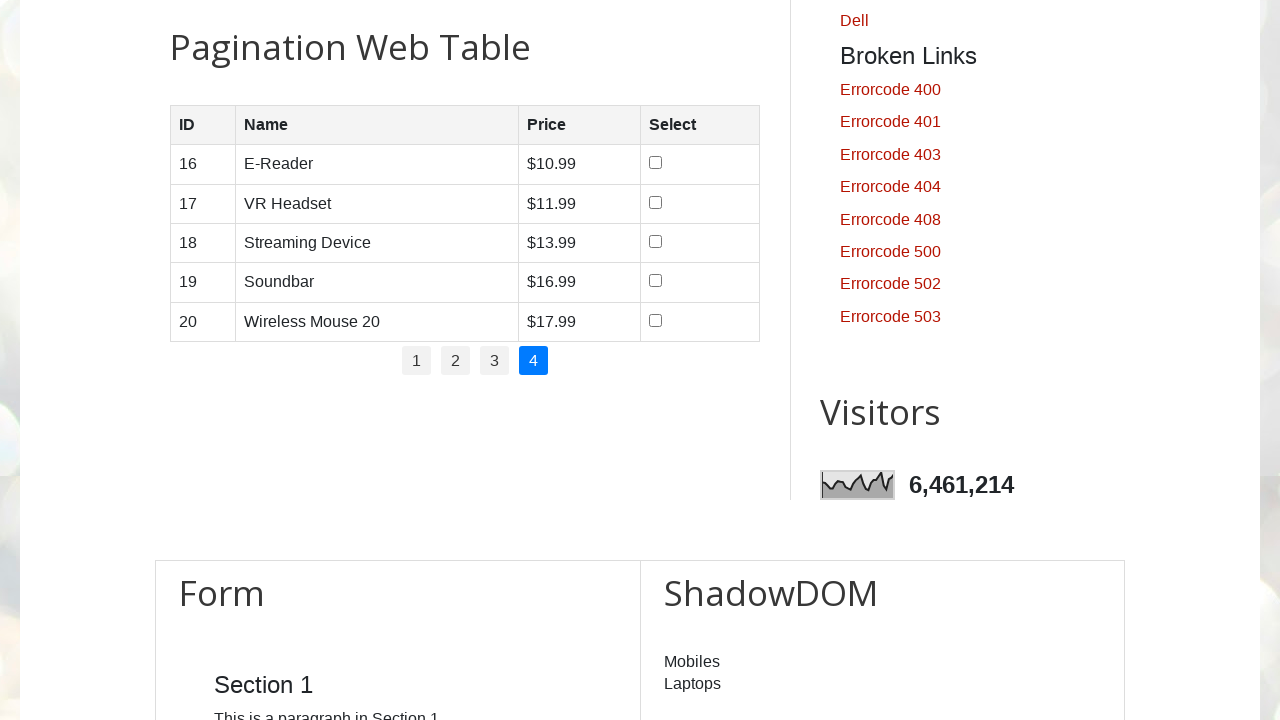

Verified Price cell exists in row 5 on page 4
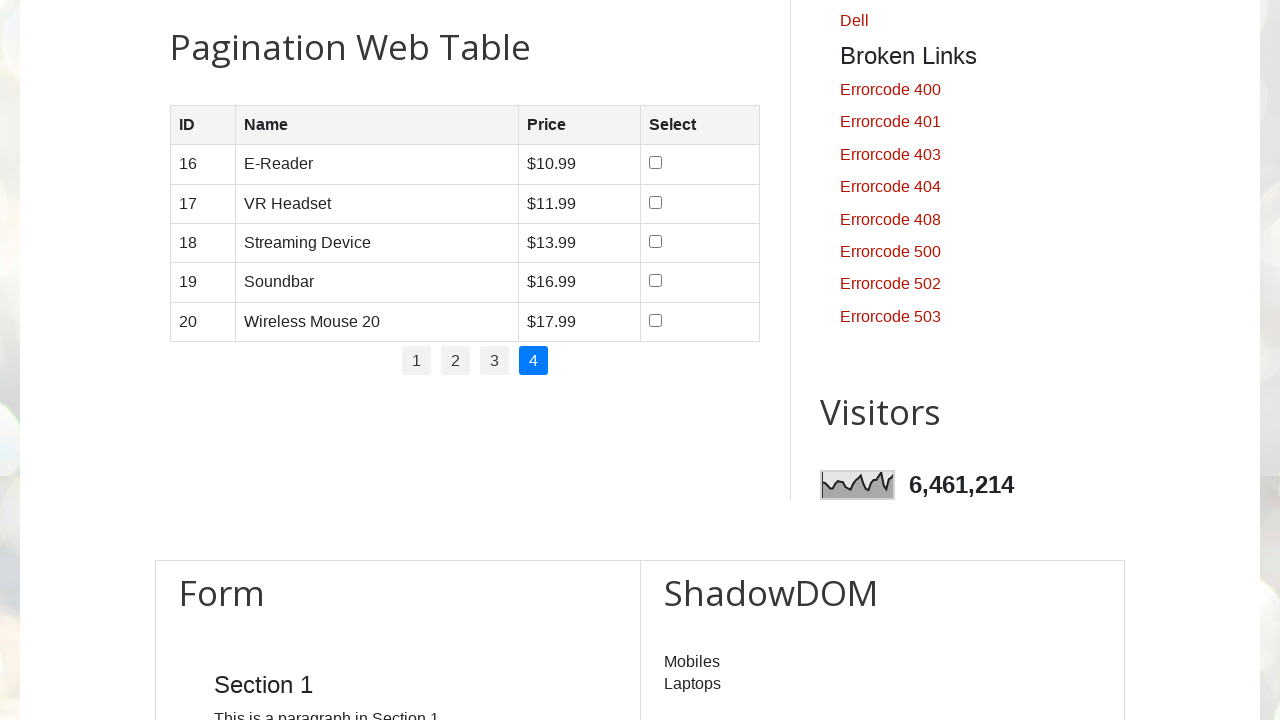

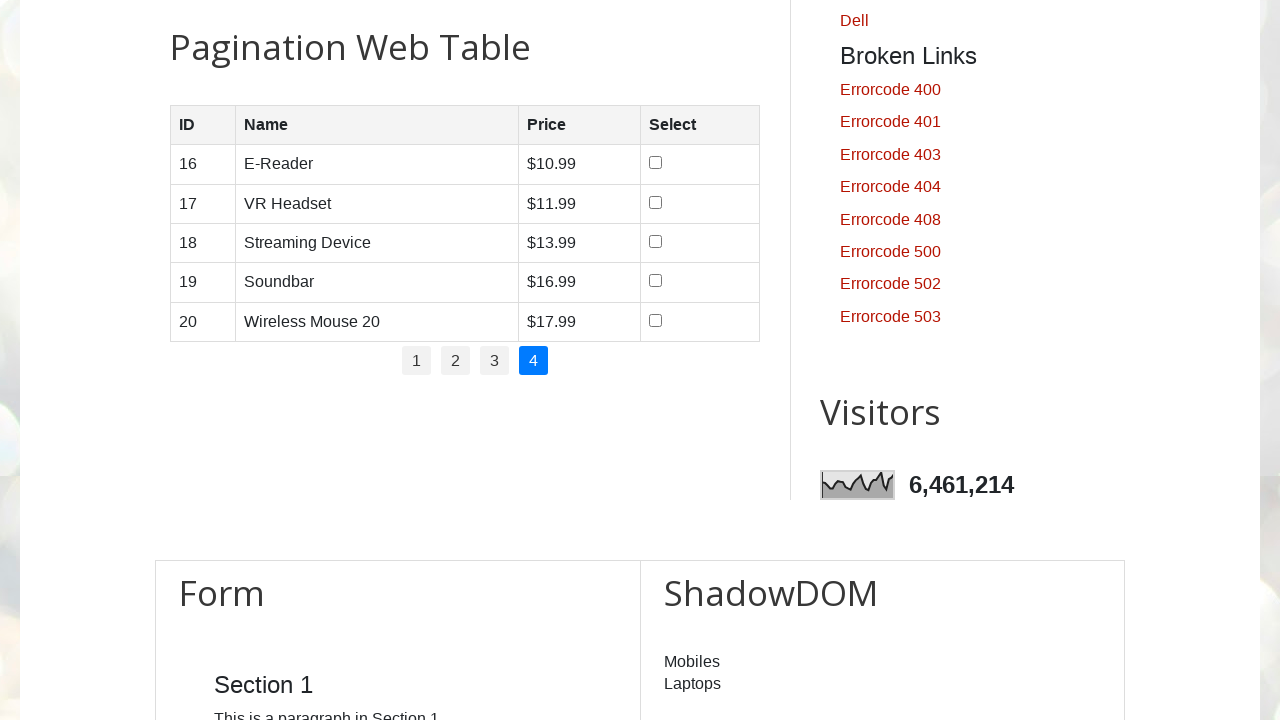